Tests category navigation from the shop catalog page, verifying category names match page titles

Starting URL: http://intershop5.skillbox.ru/

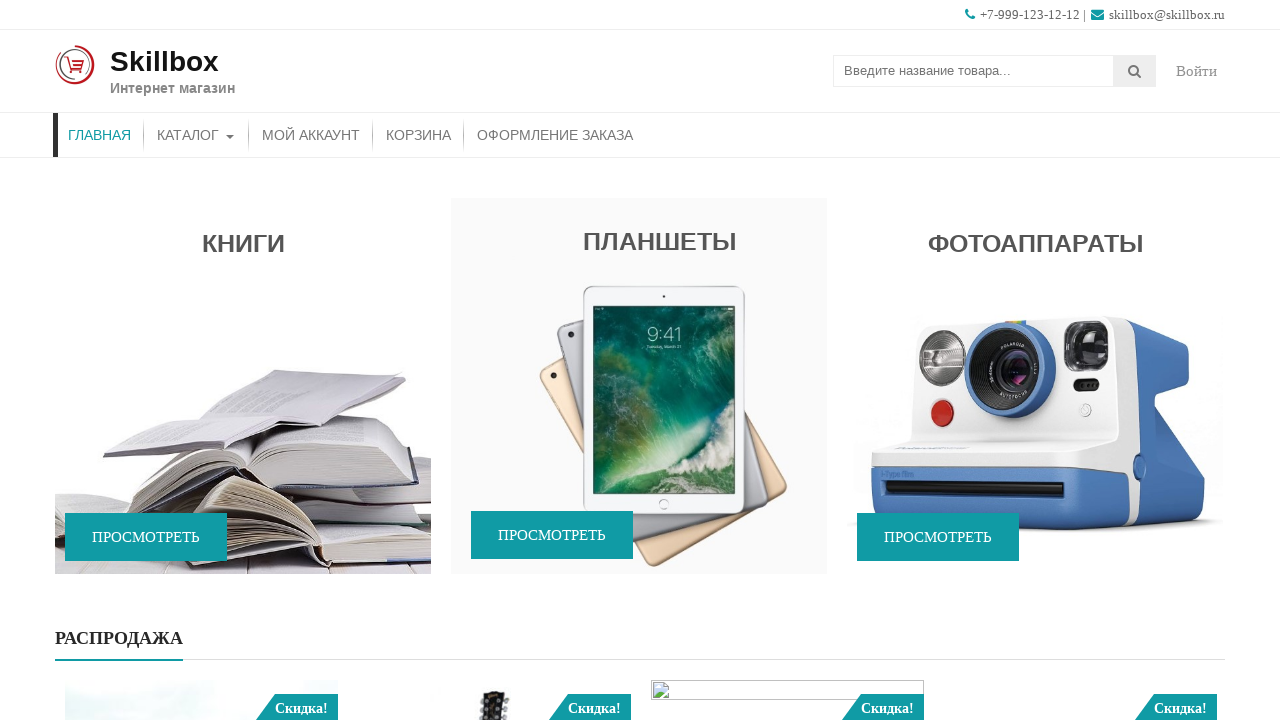

Clicked shop catalog link in sidebar at (702, 400) on xpath=//aside[@id='pages-2']//a[contains(@href,'/shop/')]
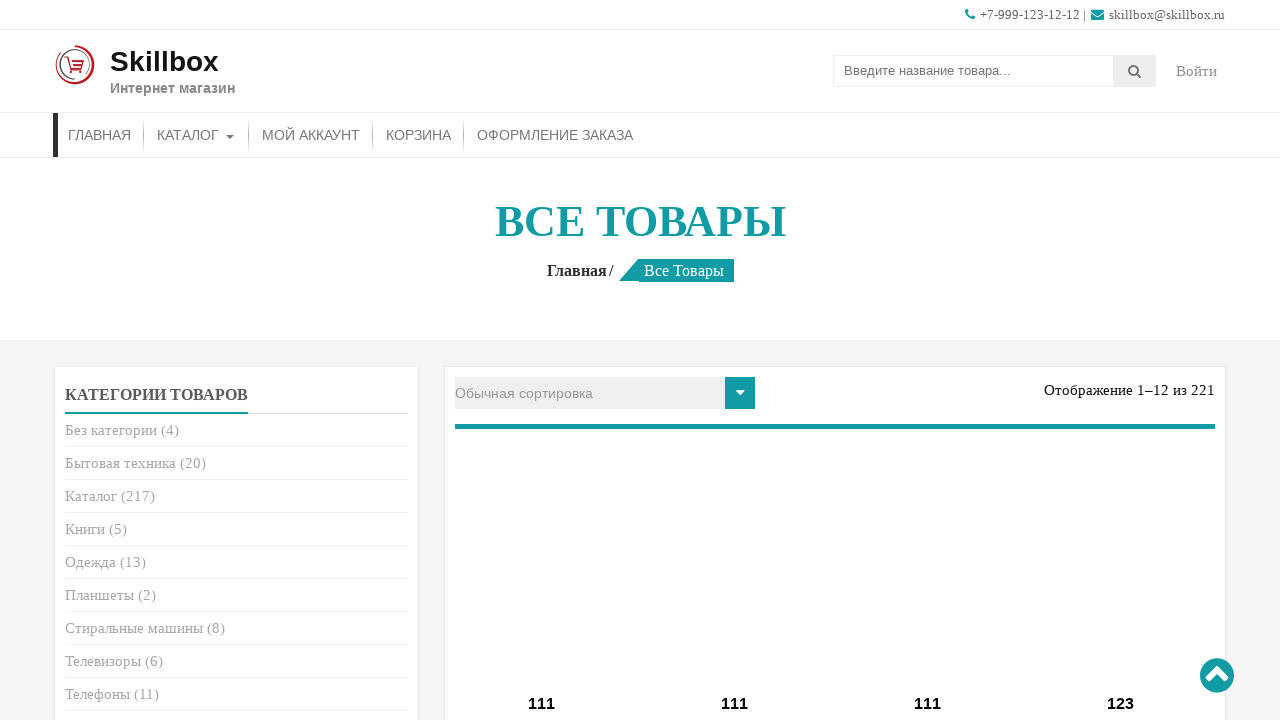

Retrieved all category links from sidebar
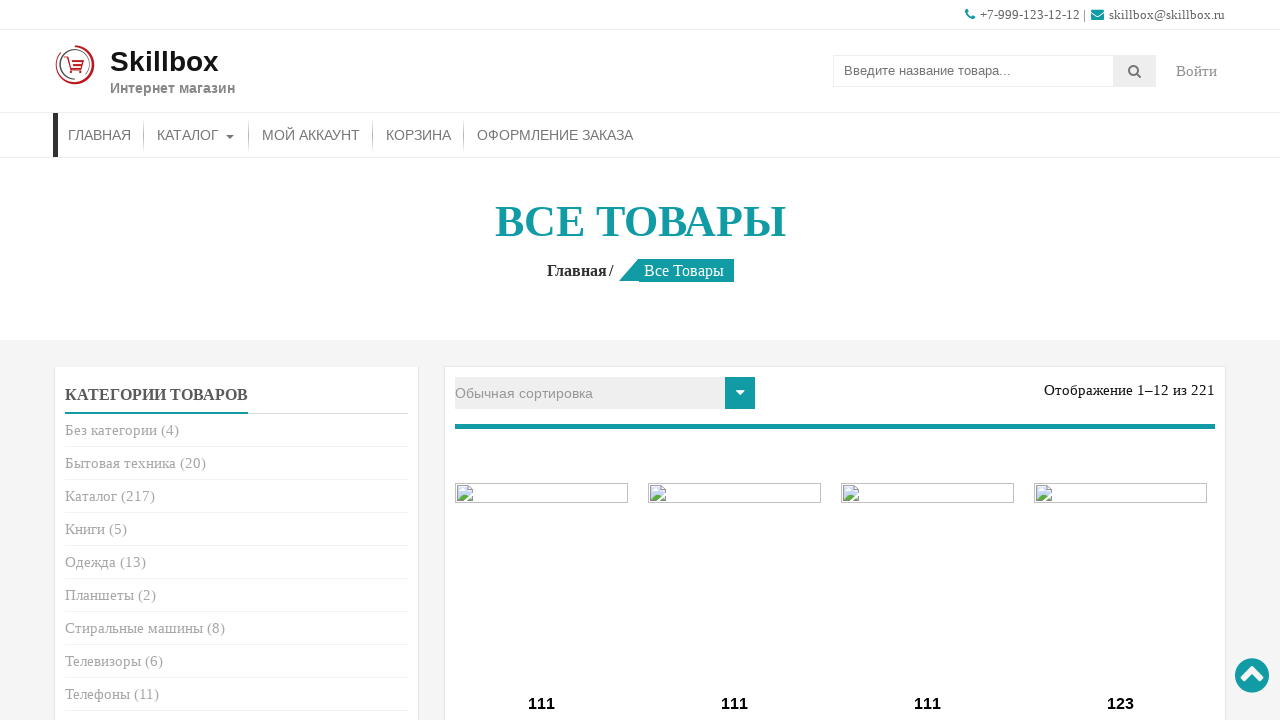

Retrieved category name: Без категории
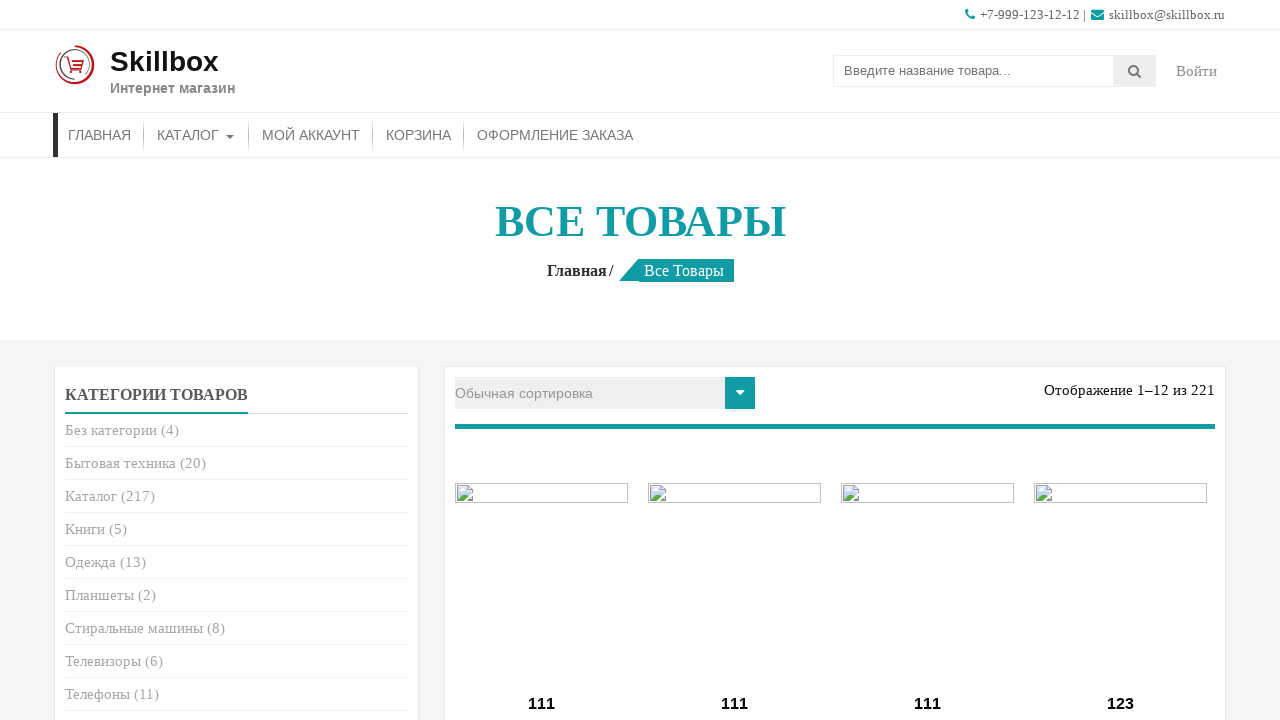

Retrieved href attribute for category Без категории
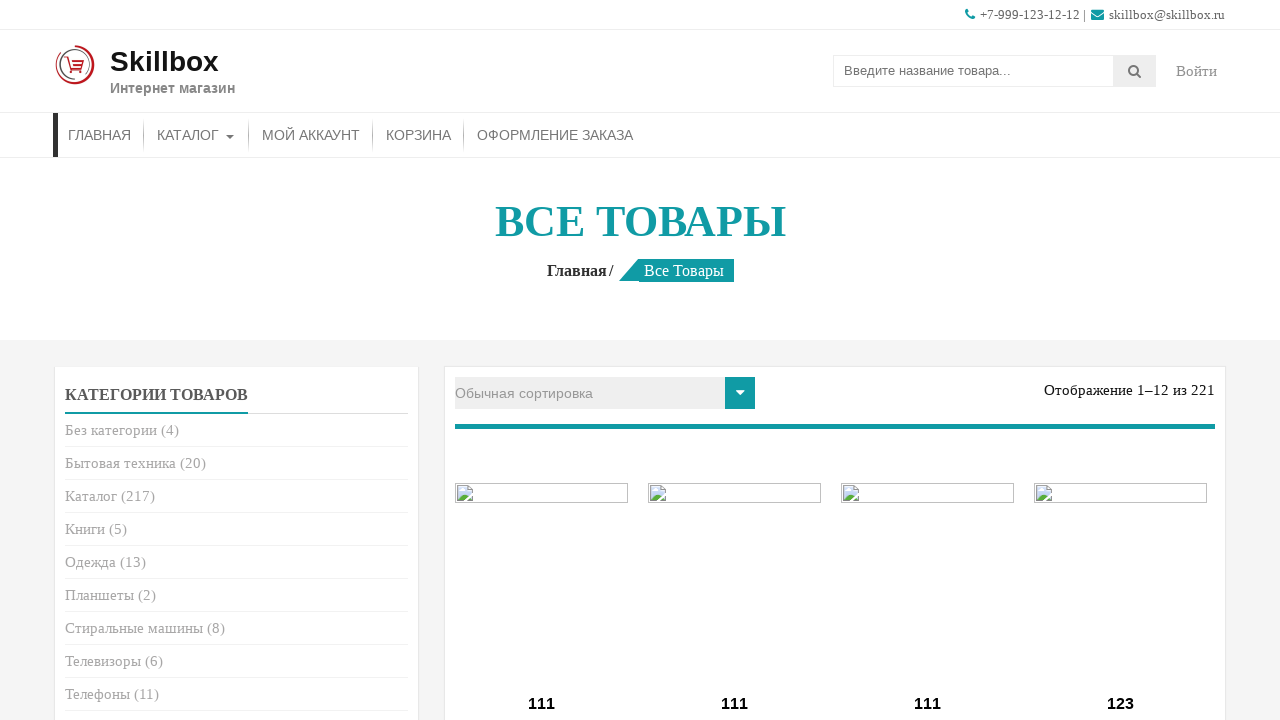

Navigated to category page: Без категории
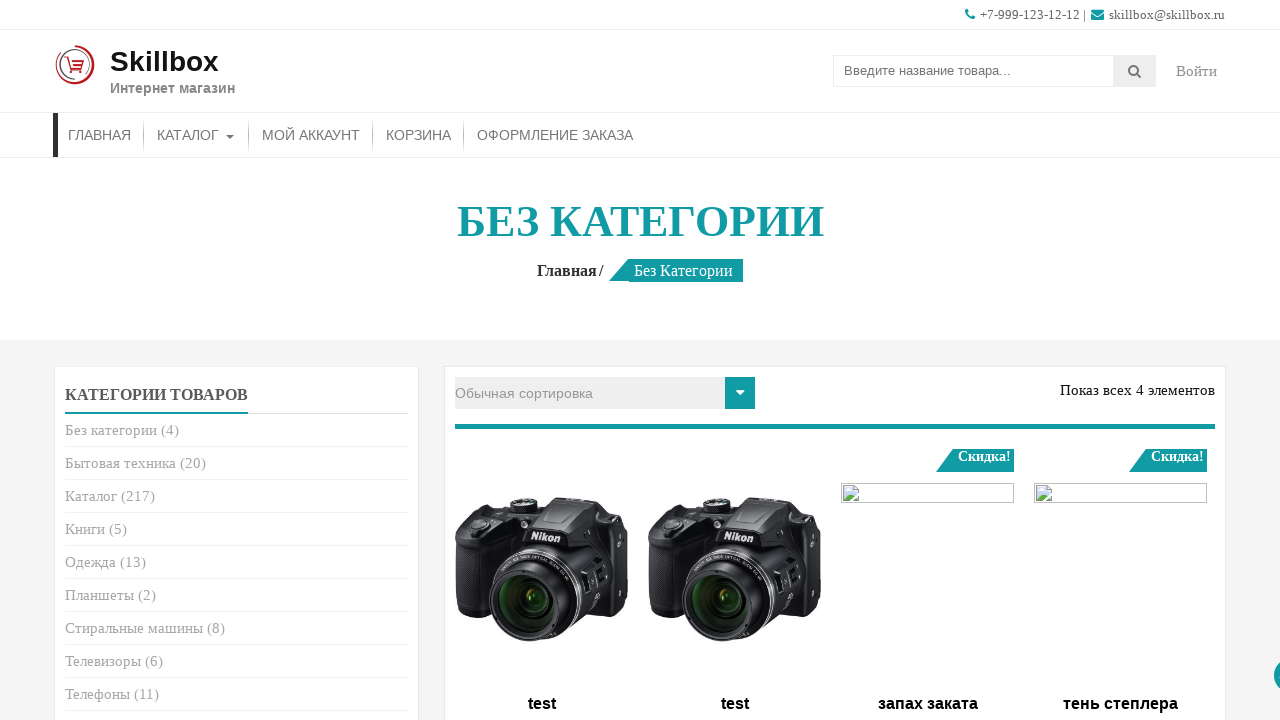

Retrieved page title: Без Категории
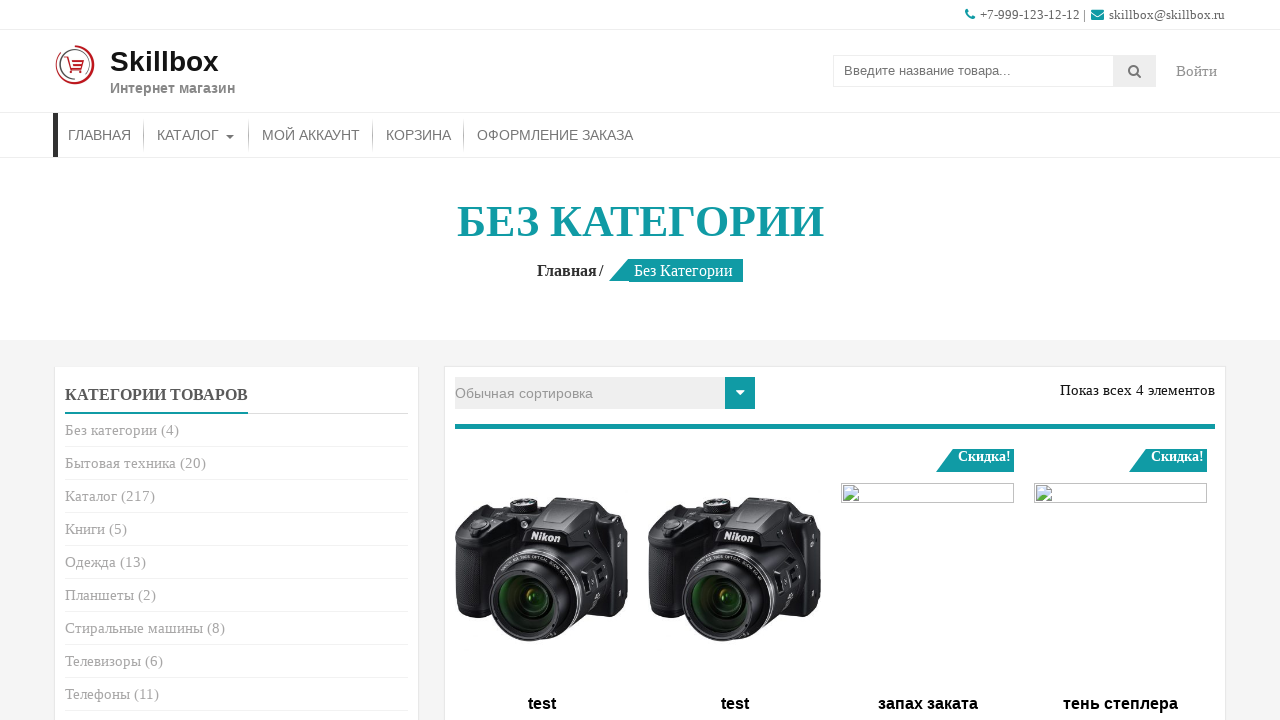

Verified category name matches page title for Без категории
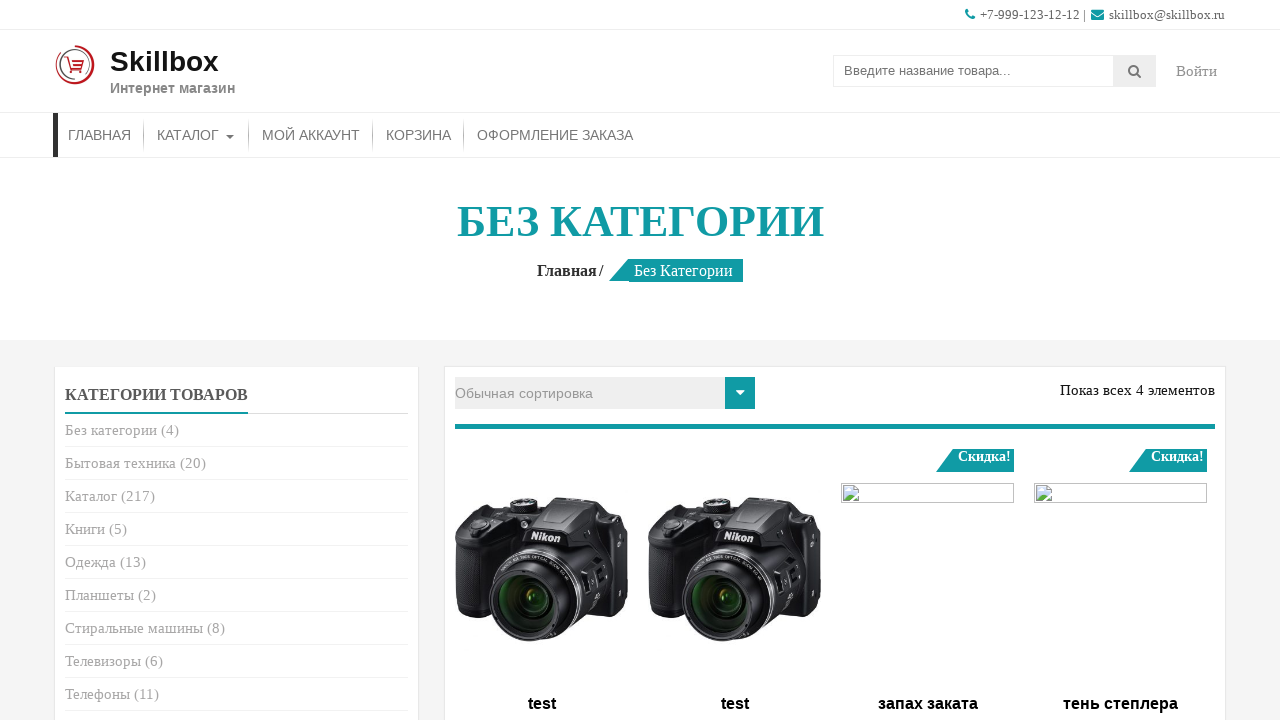

Clicked shop catalog link to return to catalog at (702, 400) on xpath=//aside[@id='pages-2']//a[contains(@href,'/shop/')]
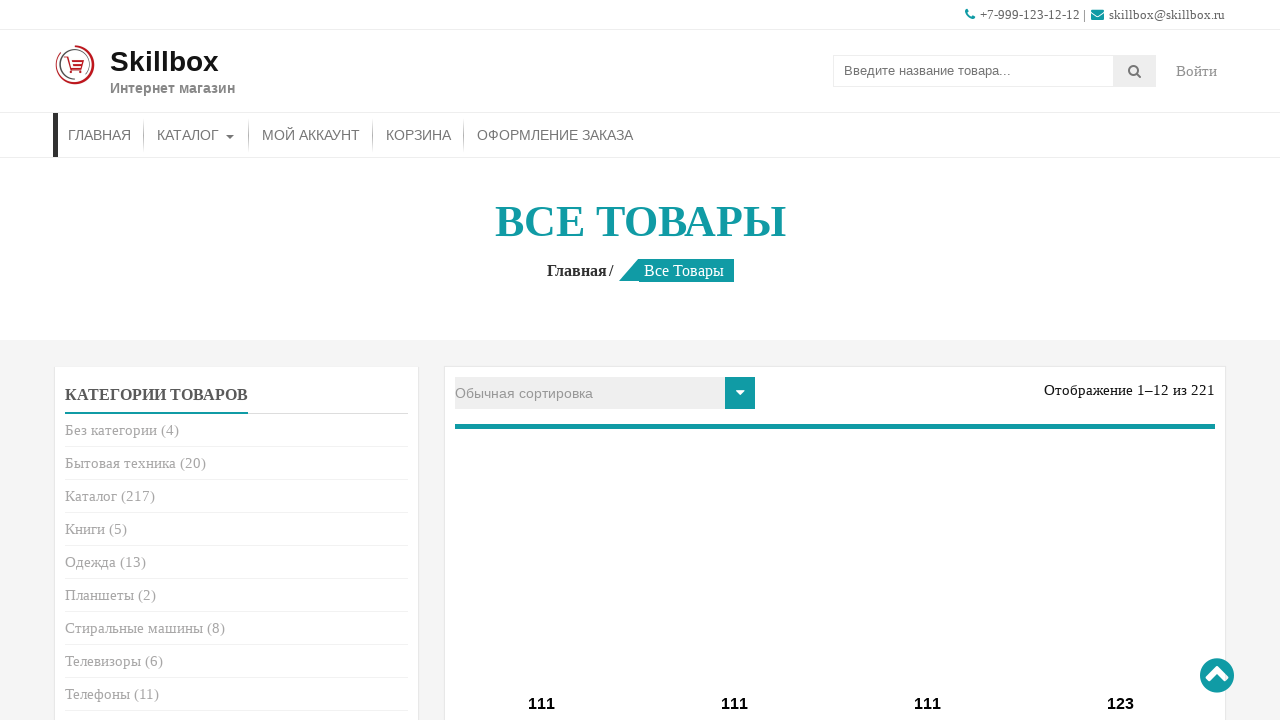

Retrieved category name: Бытовая техника
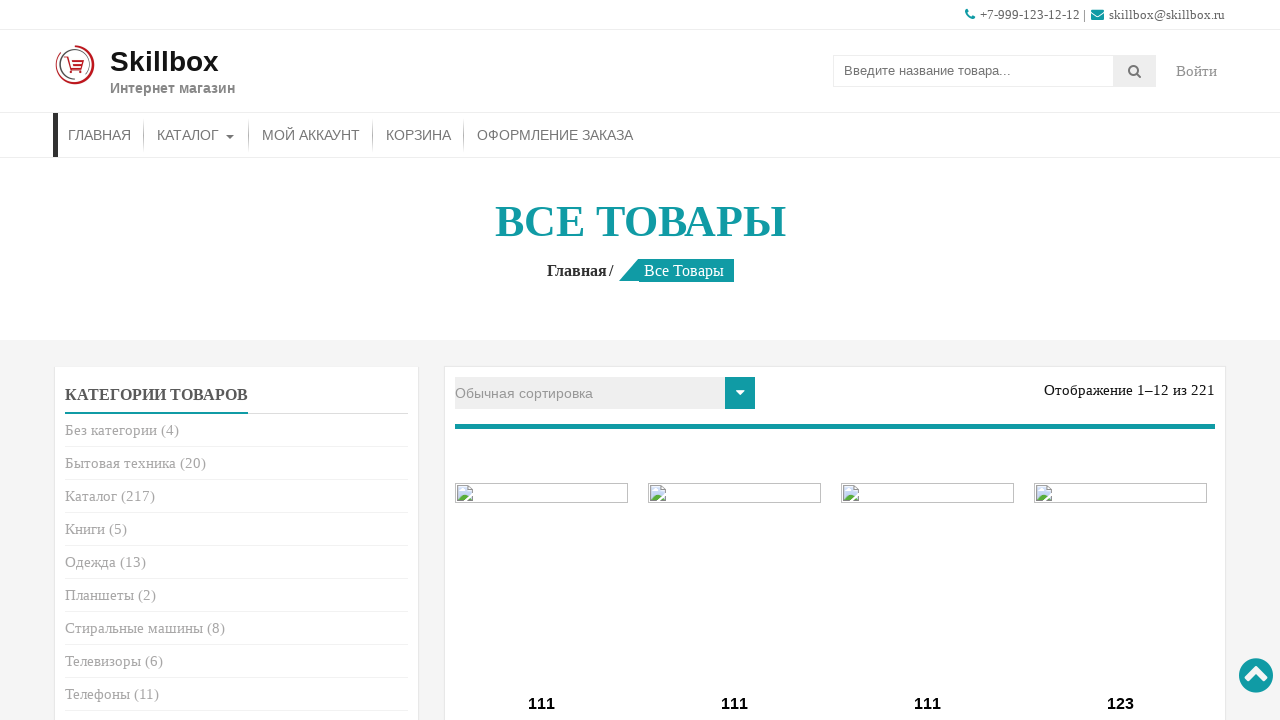

Retrieved href attribute for category Бытовая техника
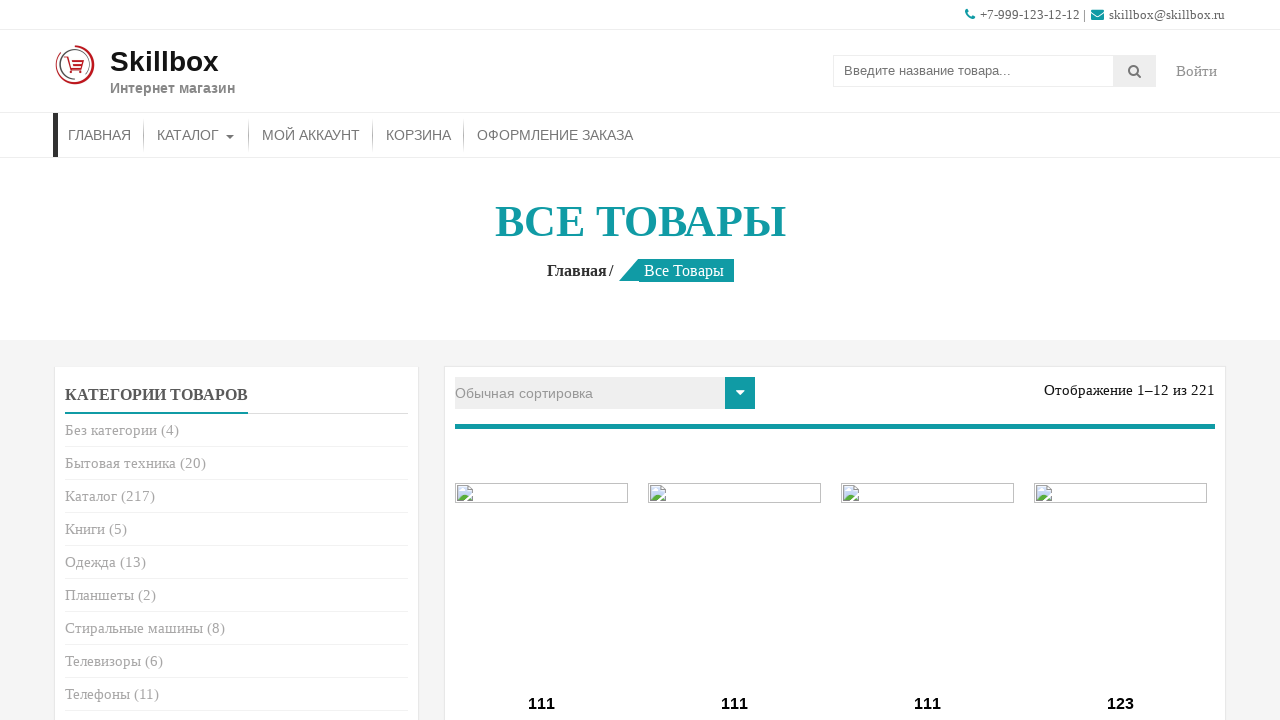

Navigated to category page: Бытовая техника
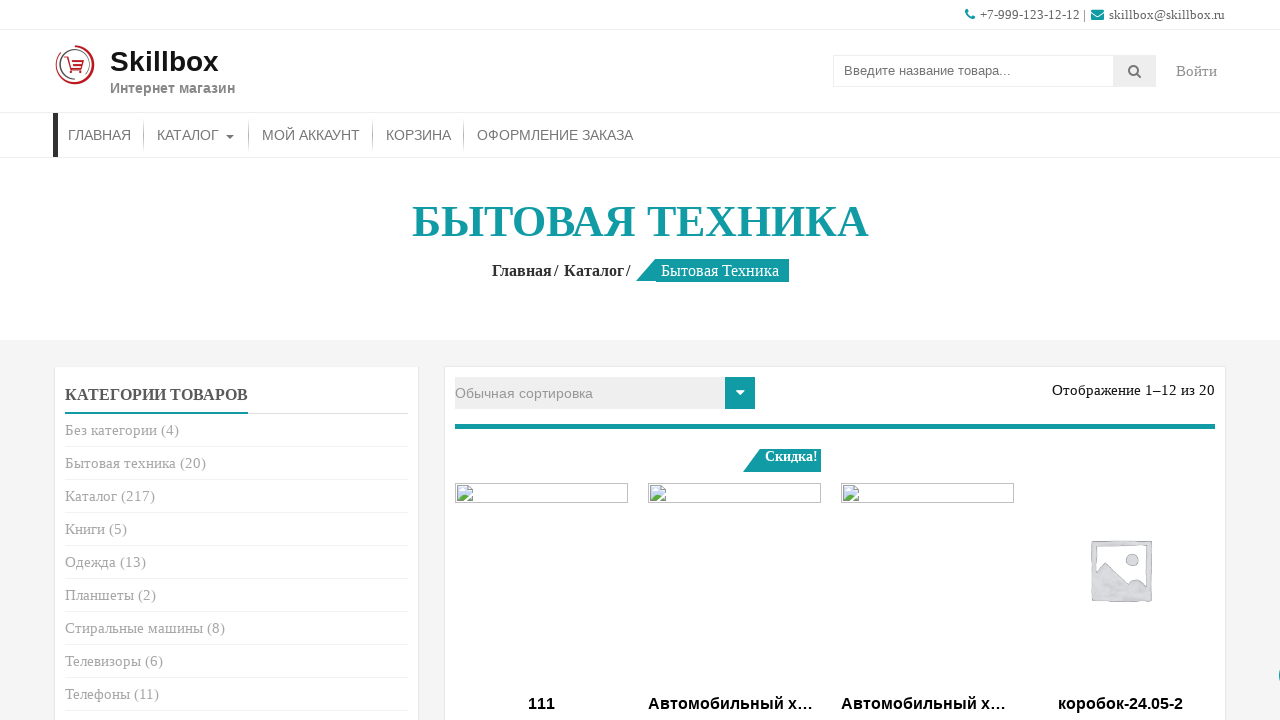

Retrieved page title: Бытовая Техника
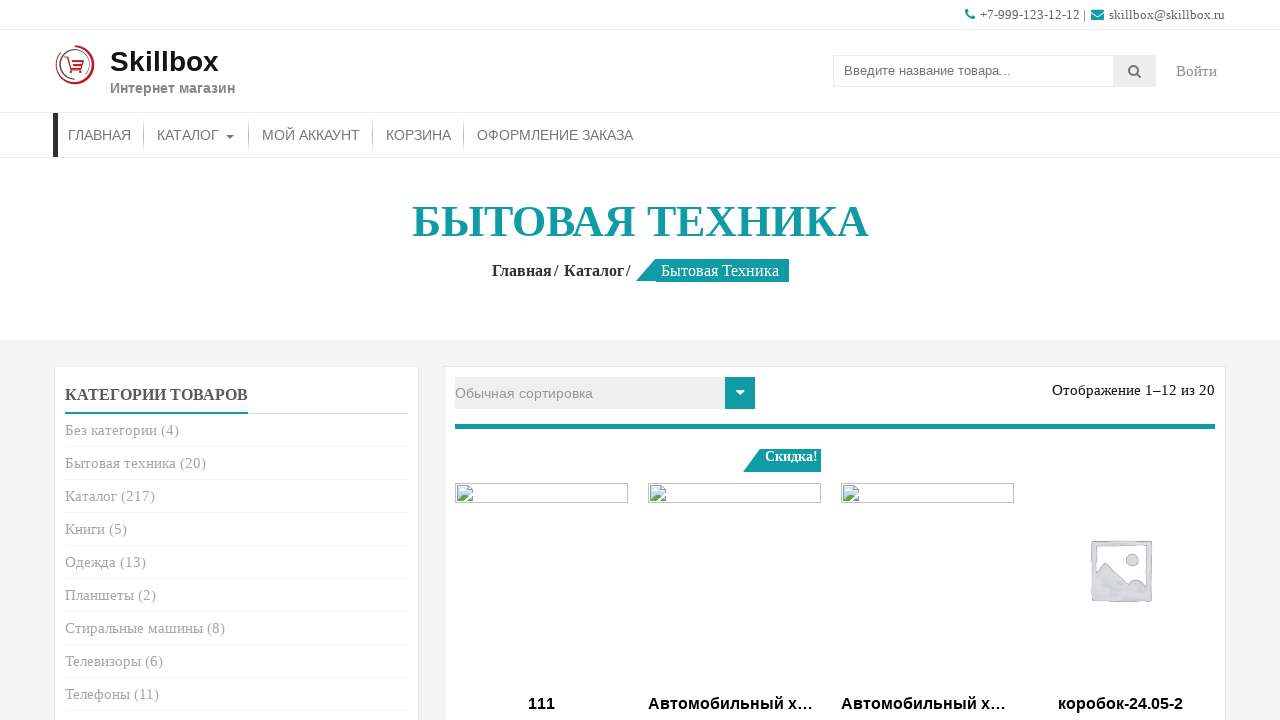

Verified category name matches page title for Бытовая техника
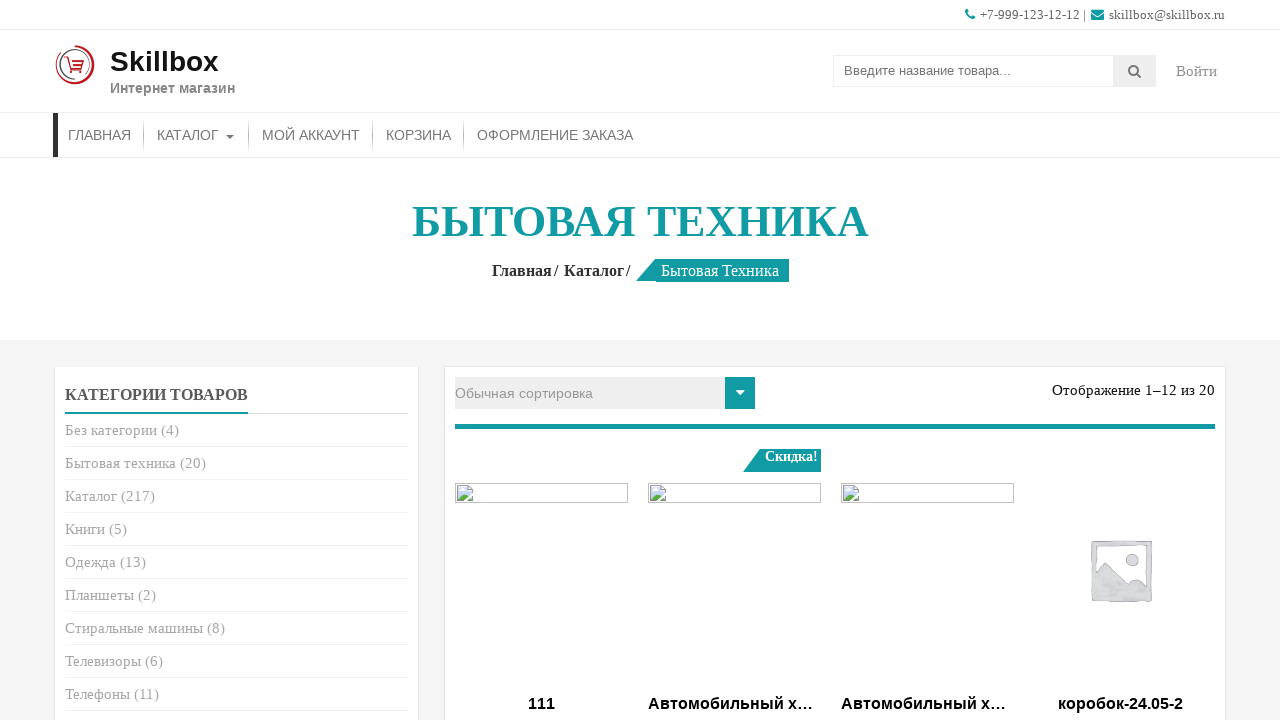

Clicked shop catalog link to return to catalog at (702, 400) on xpath=//aside[@id='pages-2']//a[contains(@href,'/shop/')]
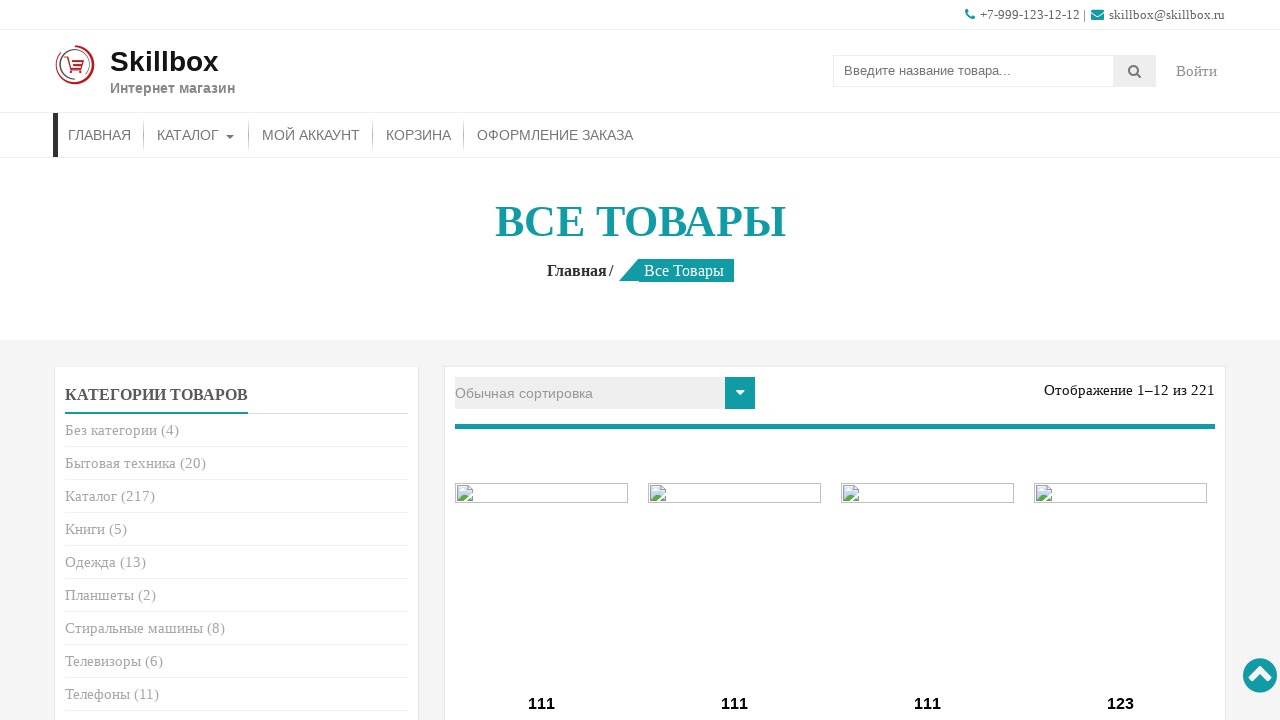

Retrieved category name: Каталог
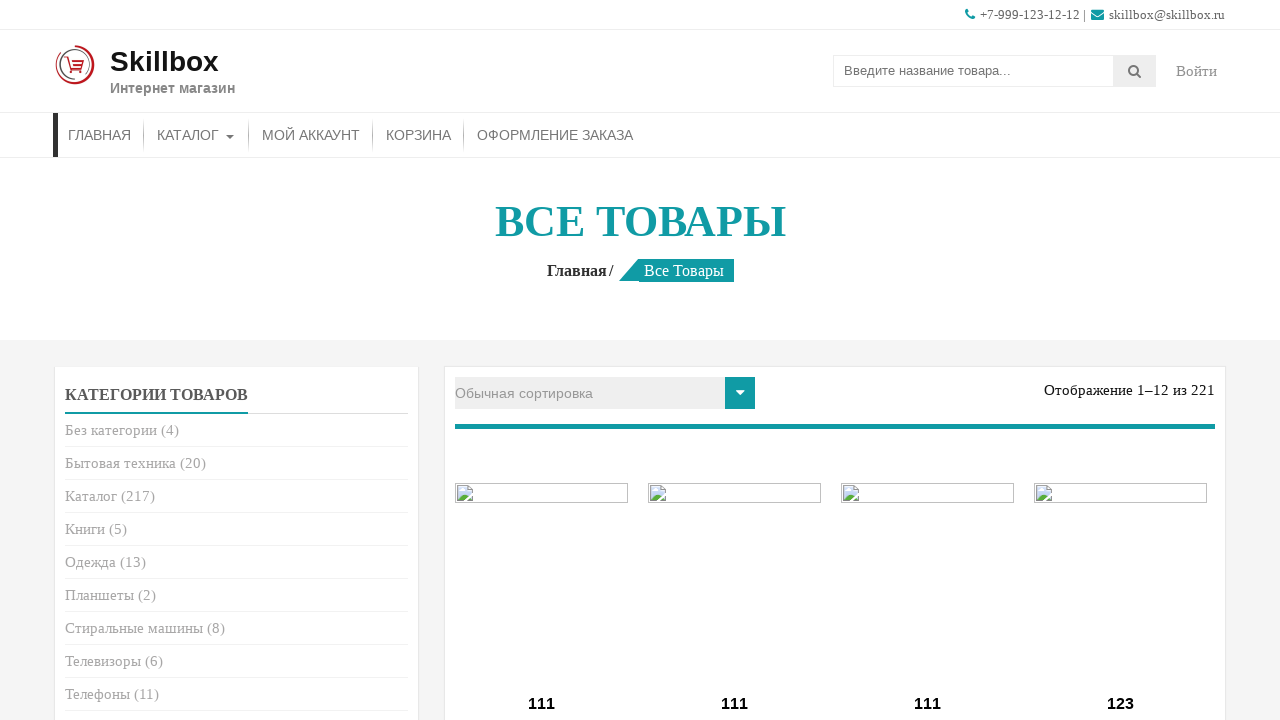

Retrieved href attribute for category Каталог
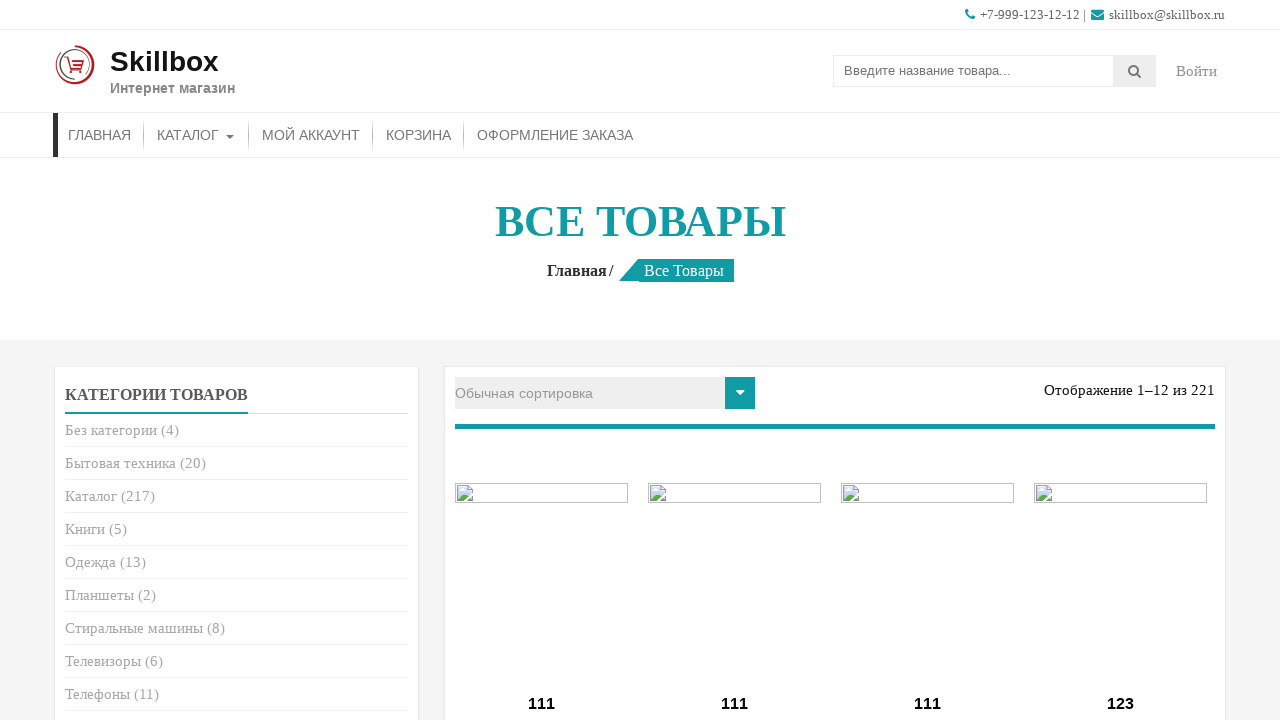

Navigated to category page: Каталог
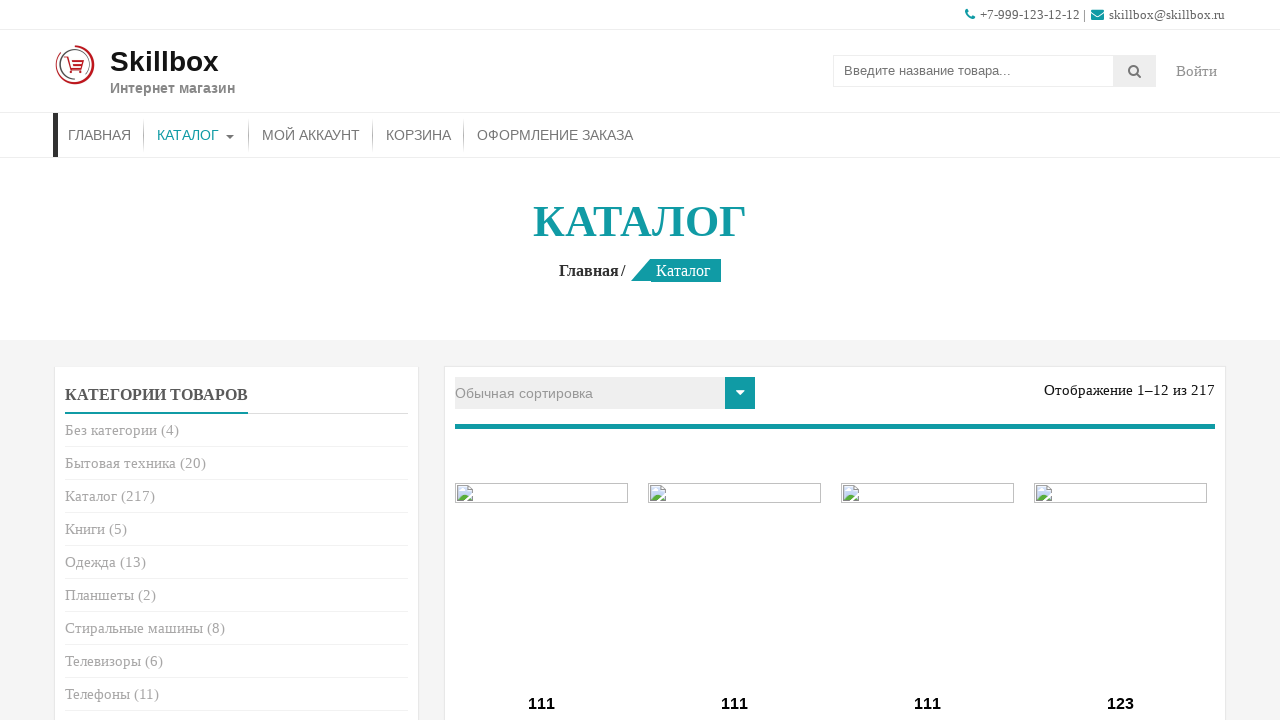

Retrieved page title: Каталог
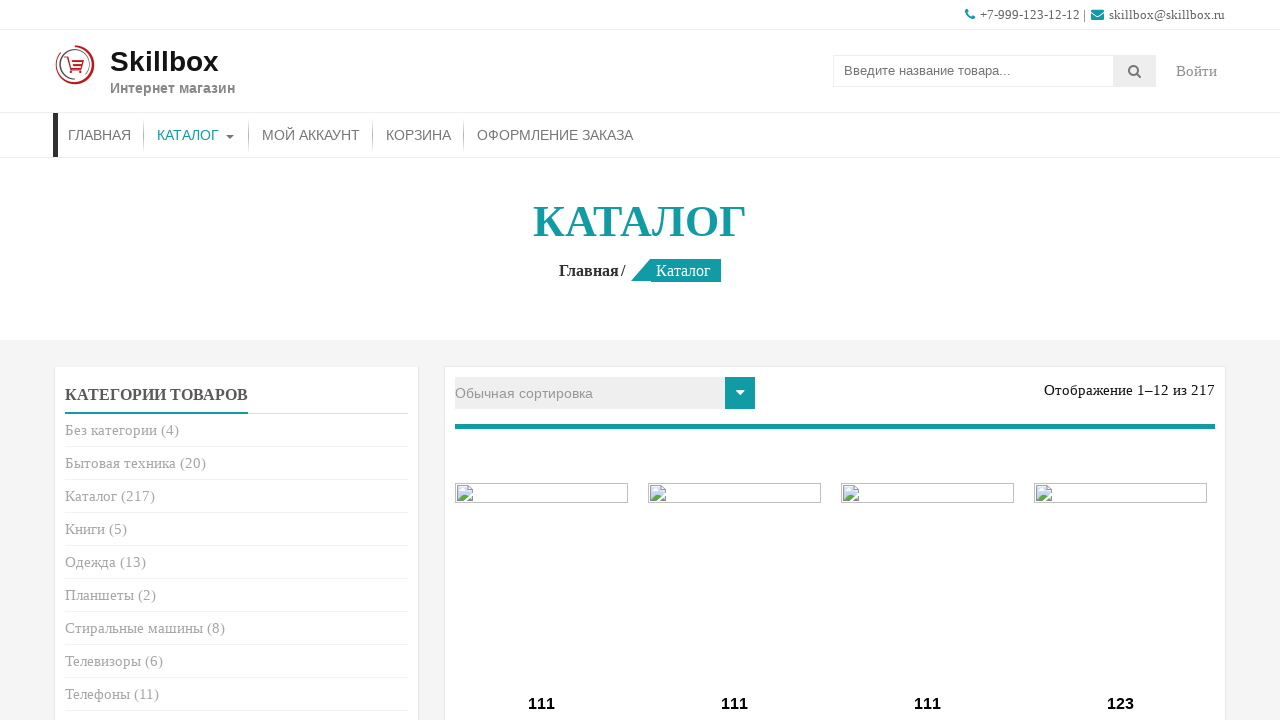

Verified category name matches page title for Каталог
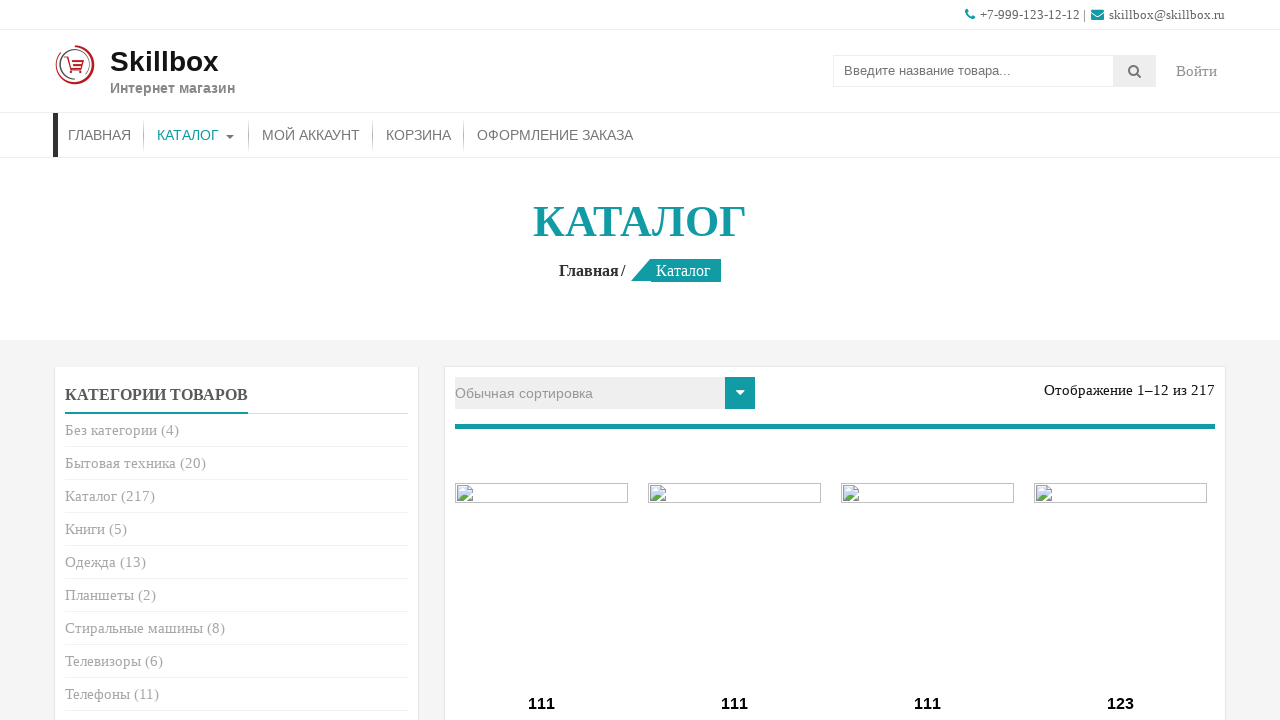

Clicked shop catalog link to return to catalog at (702, 400) on xpath=//aside[@id='pages-2']//a[contains(@href,'/shop/')]
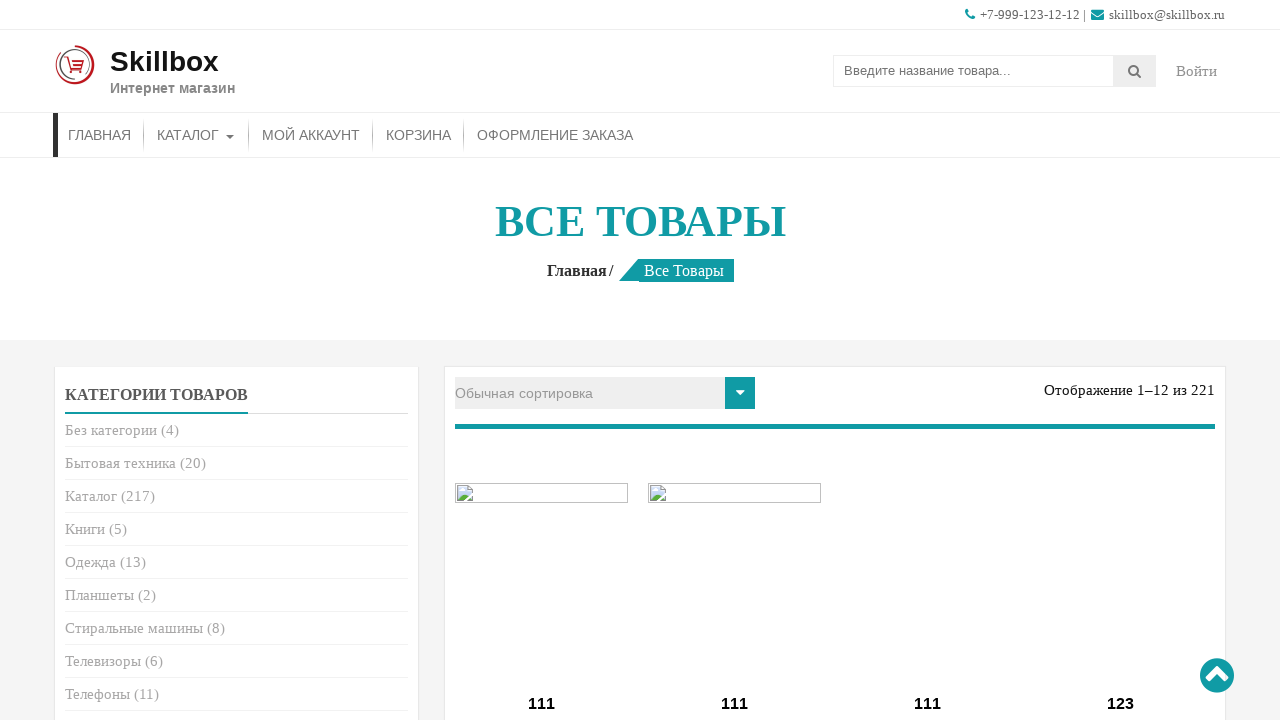

Retrieved category name: Книги
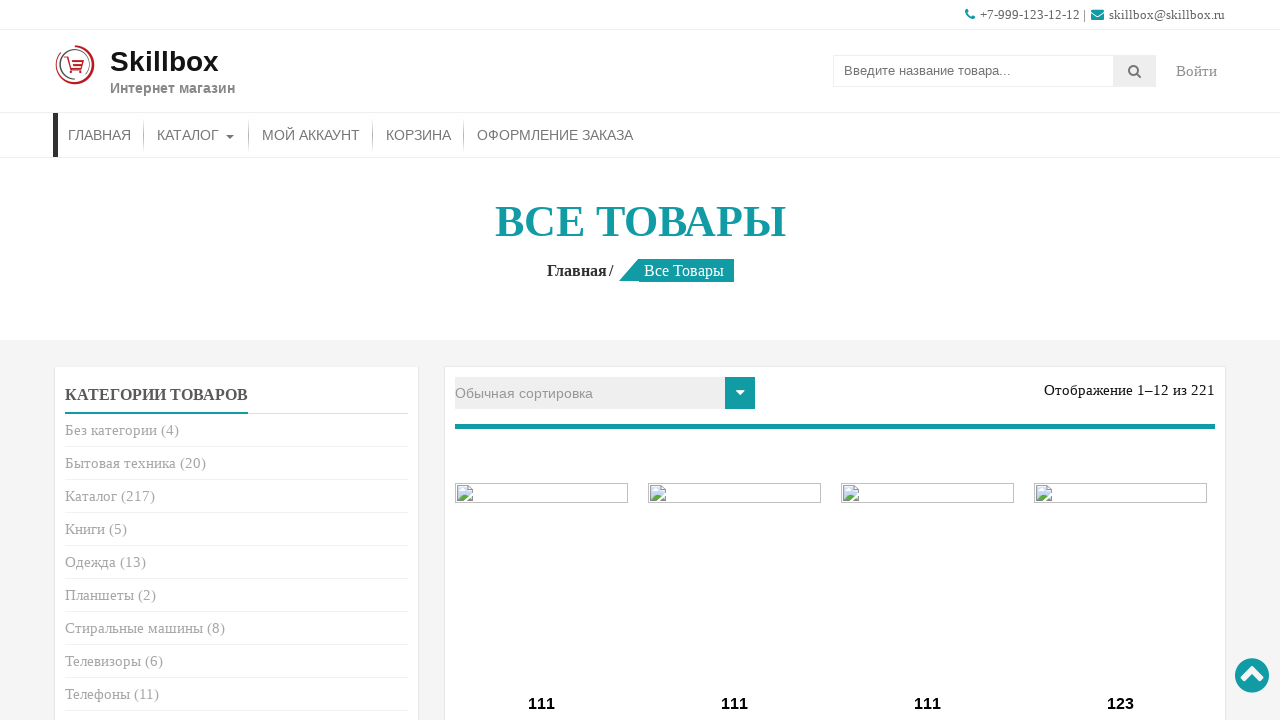

Retrieved href attribute for category Книги
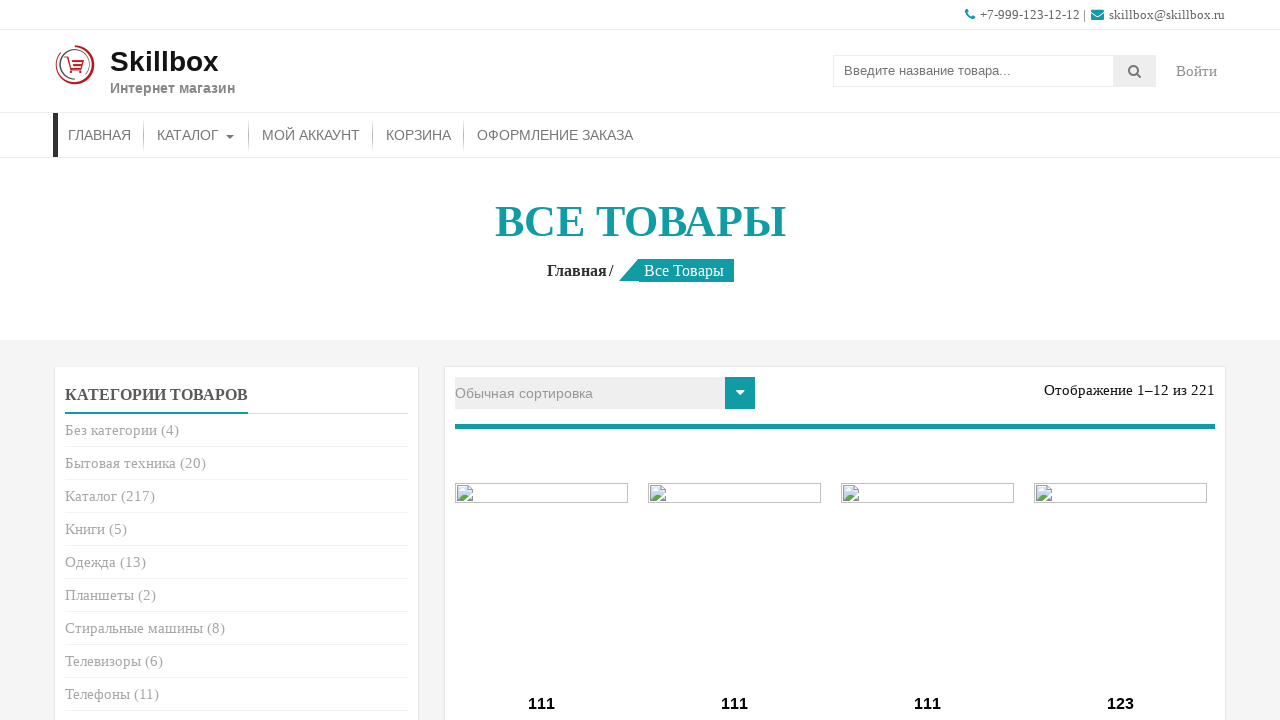

Navigated to category page: Книги
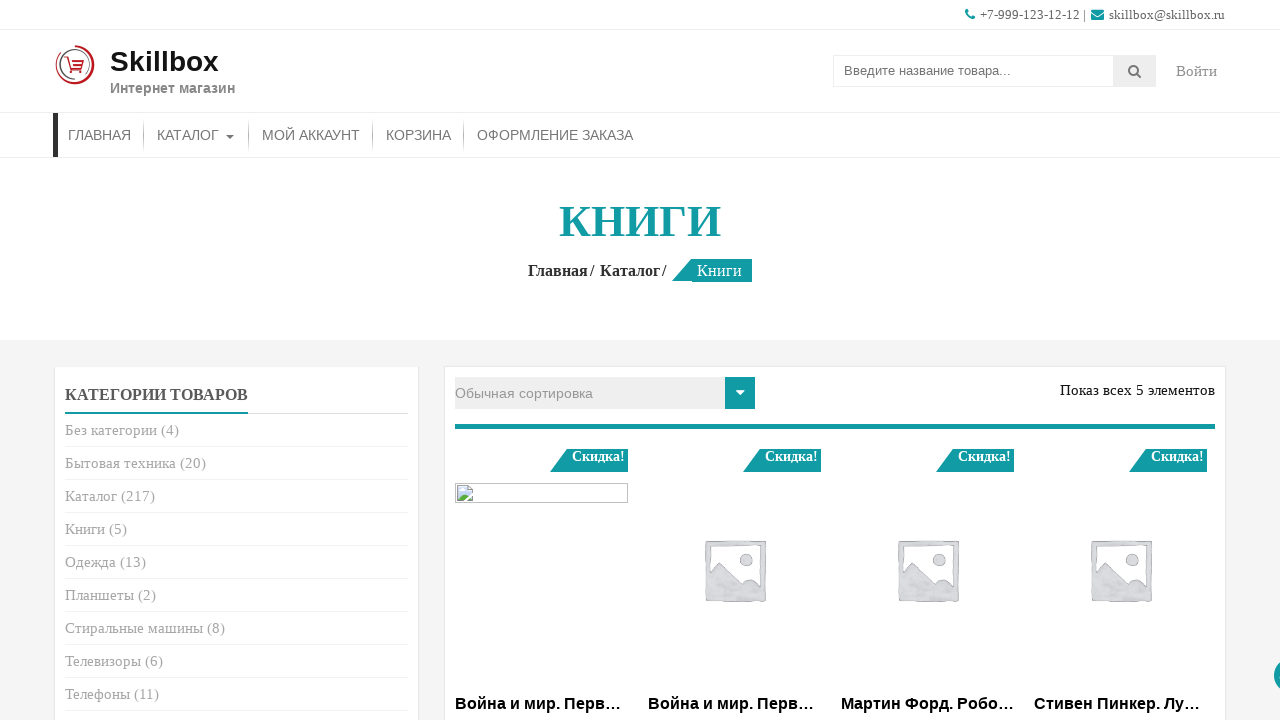

Retrieved page title: Книги
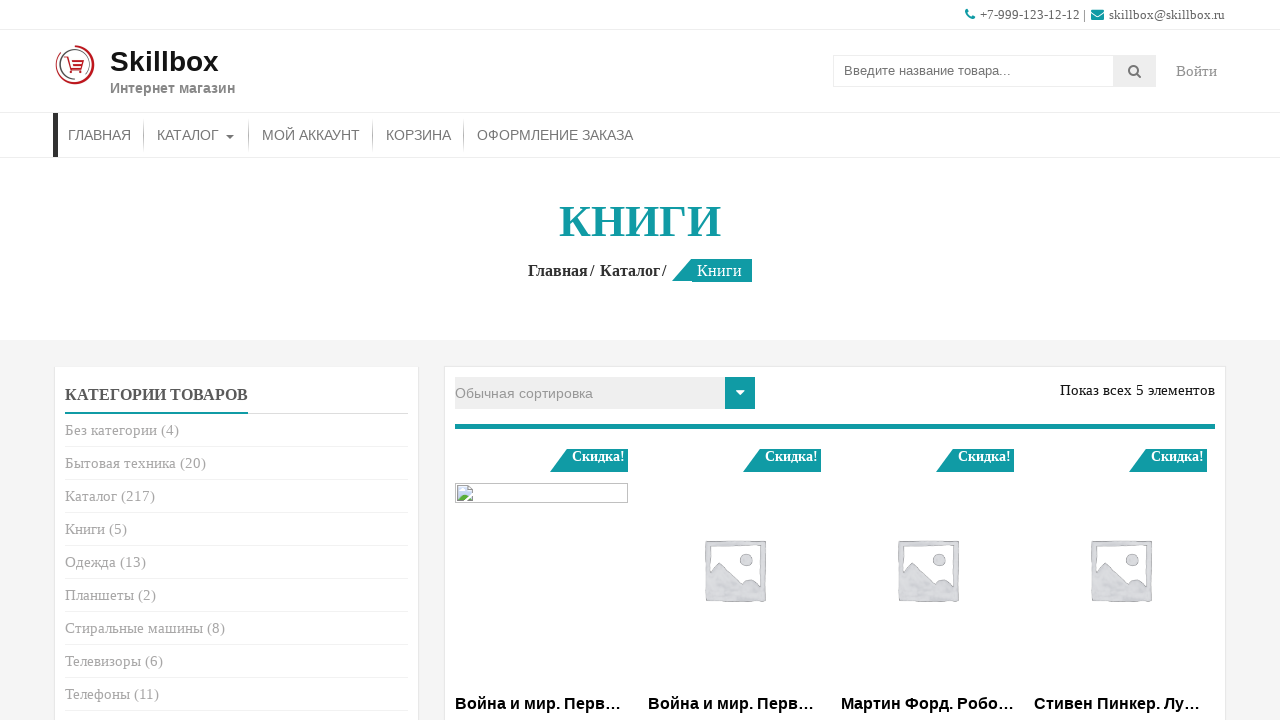

Verified category name matches page title for Книги
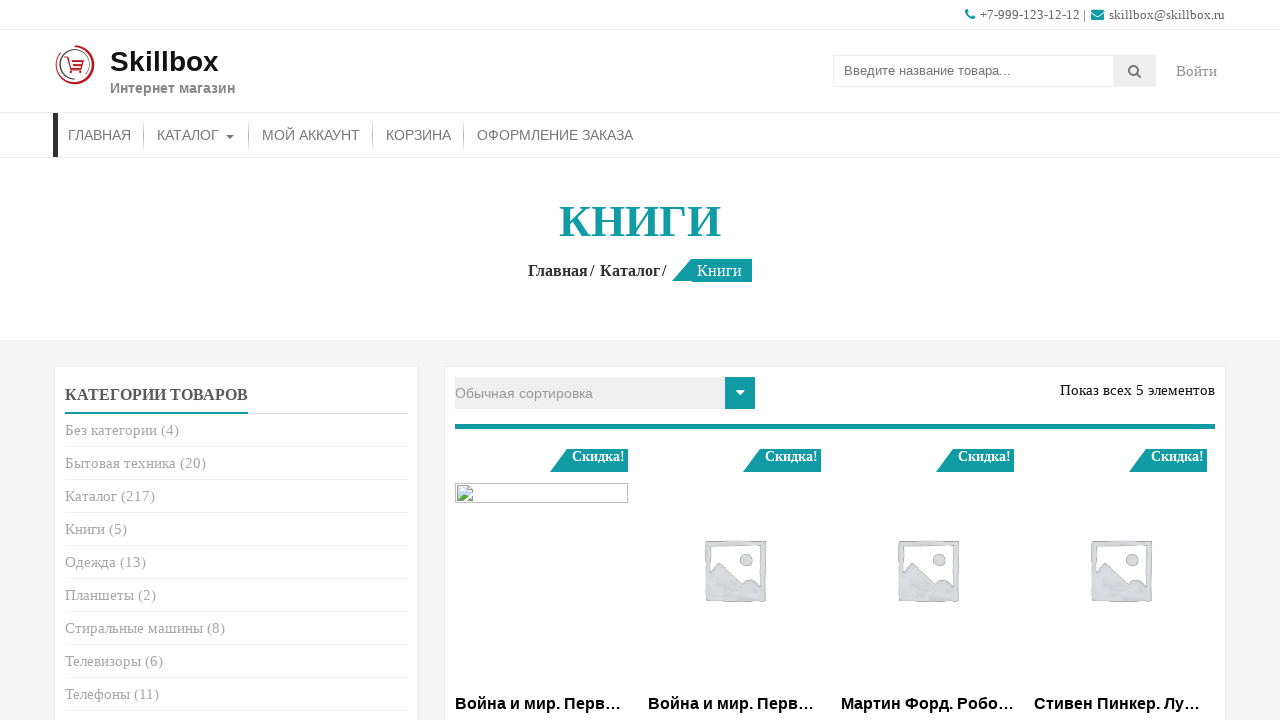

Clicked shop catalog link to return to catalog at (702, 400) on xpath=//aside[@id='pages-2']//a[contains(@href,'/shop/')]
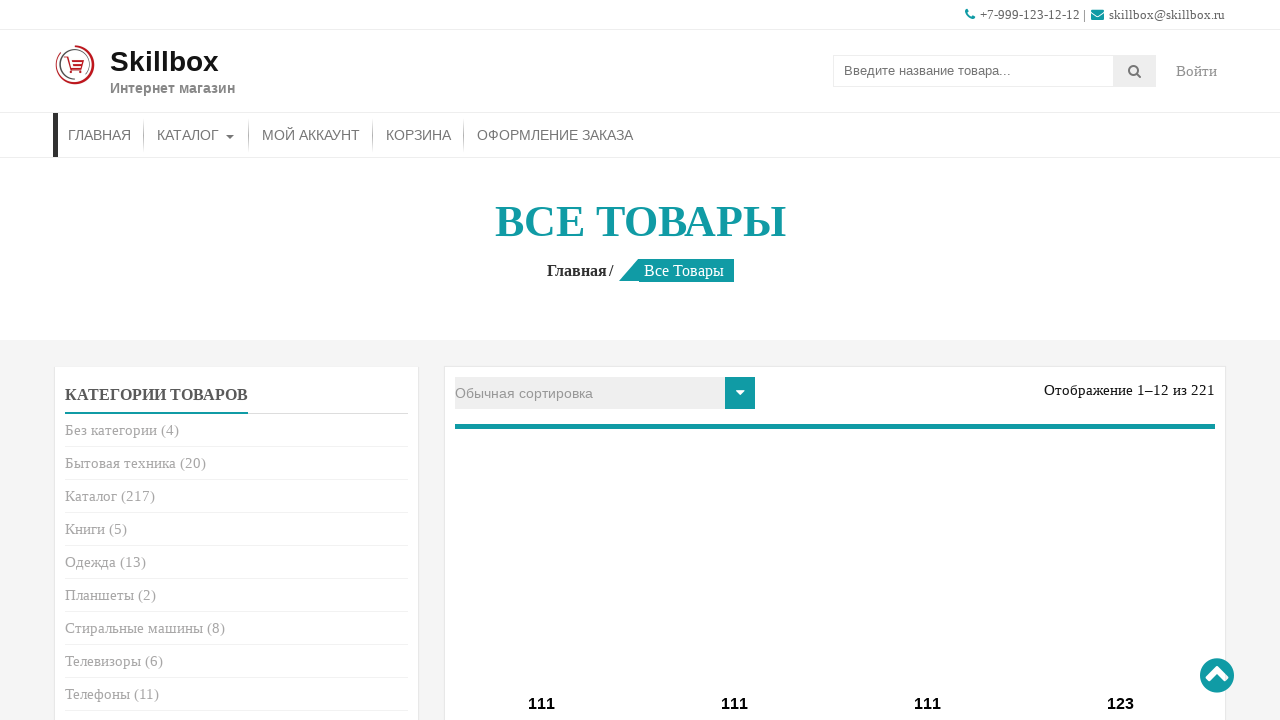

Retrieved category name: Одежда
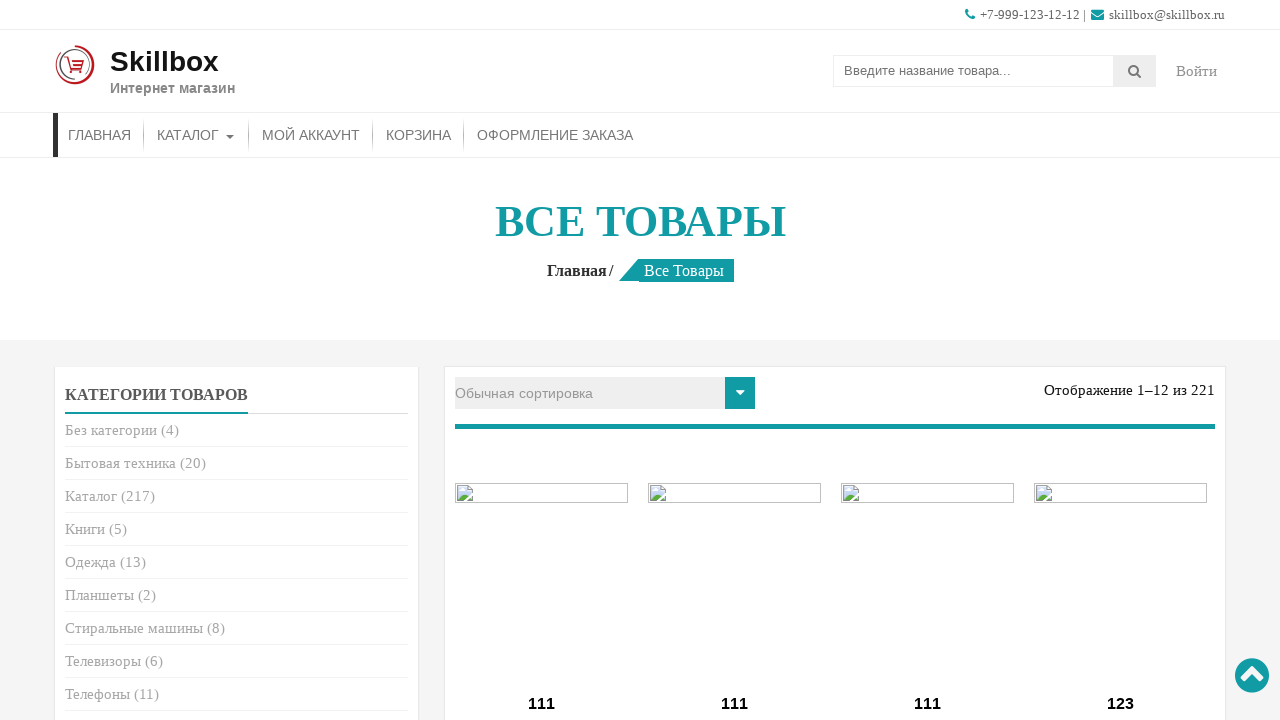

Retrieved href attribute for category Одежда
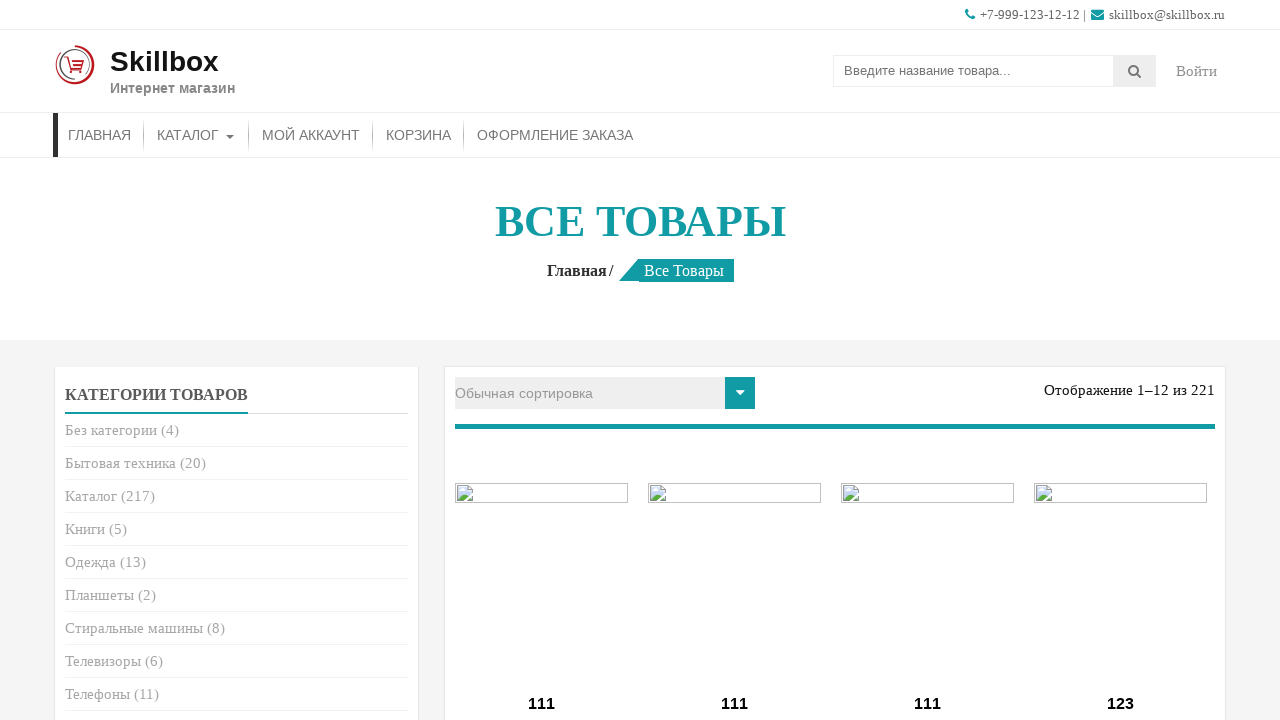

Navigated to category page: Одежда
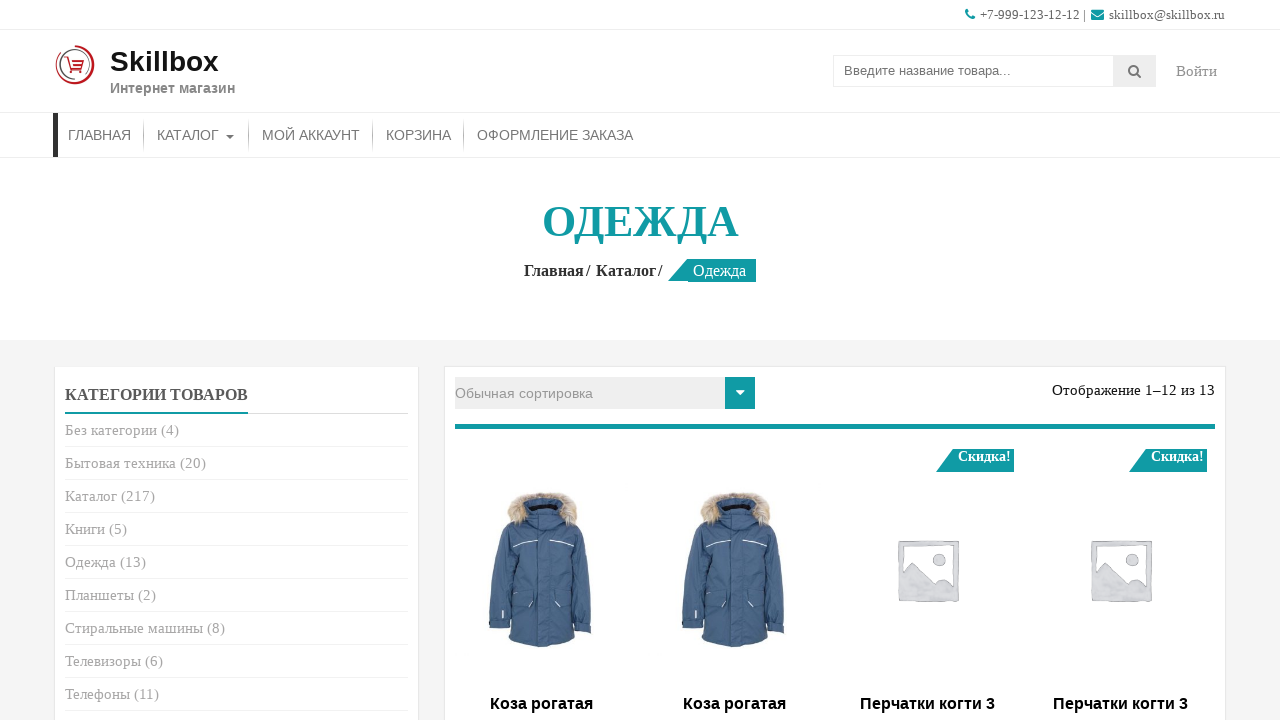

Retrieved page title: Одежда
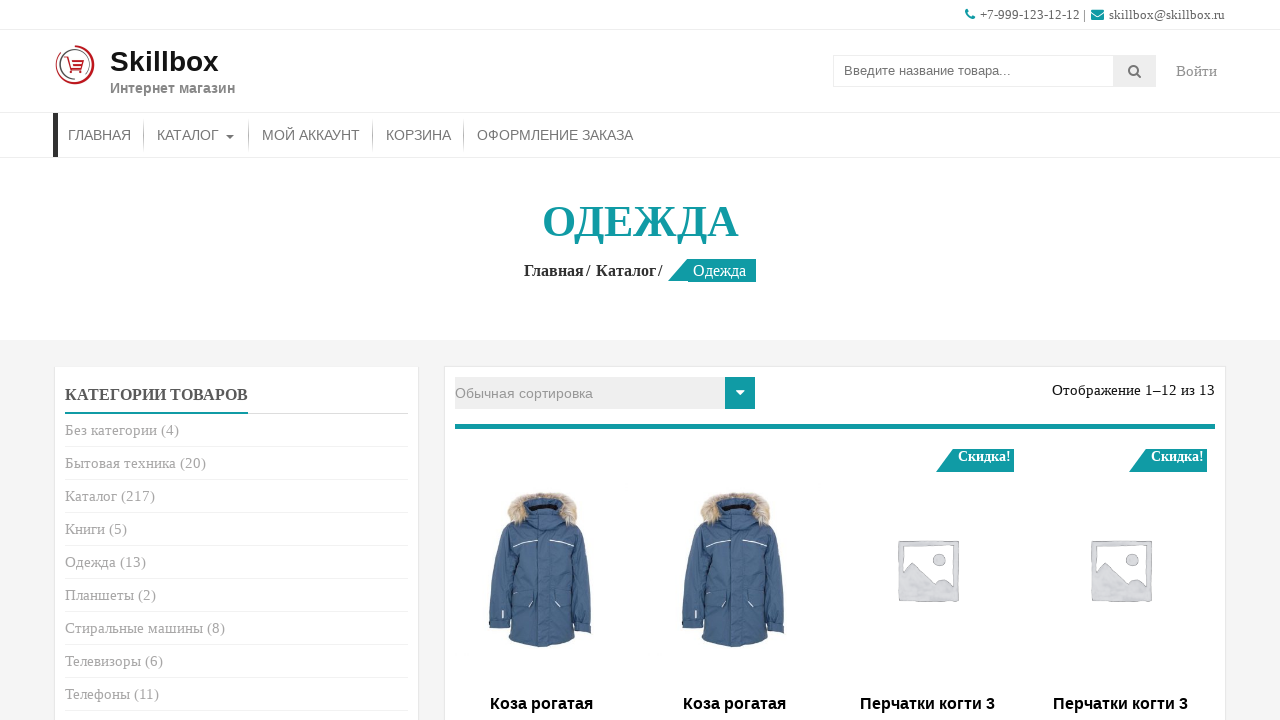

Verified category name matches page title for Одежда
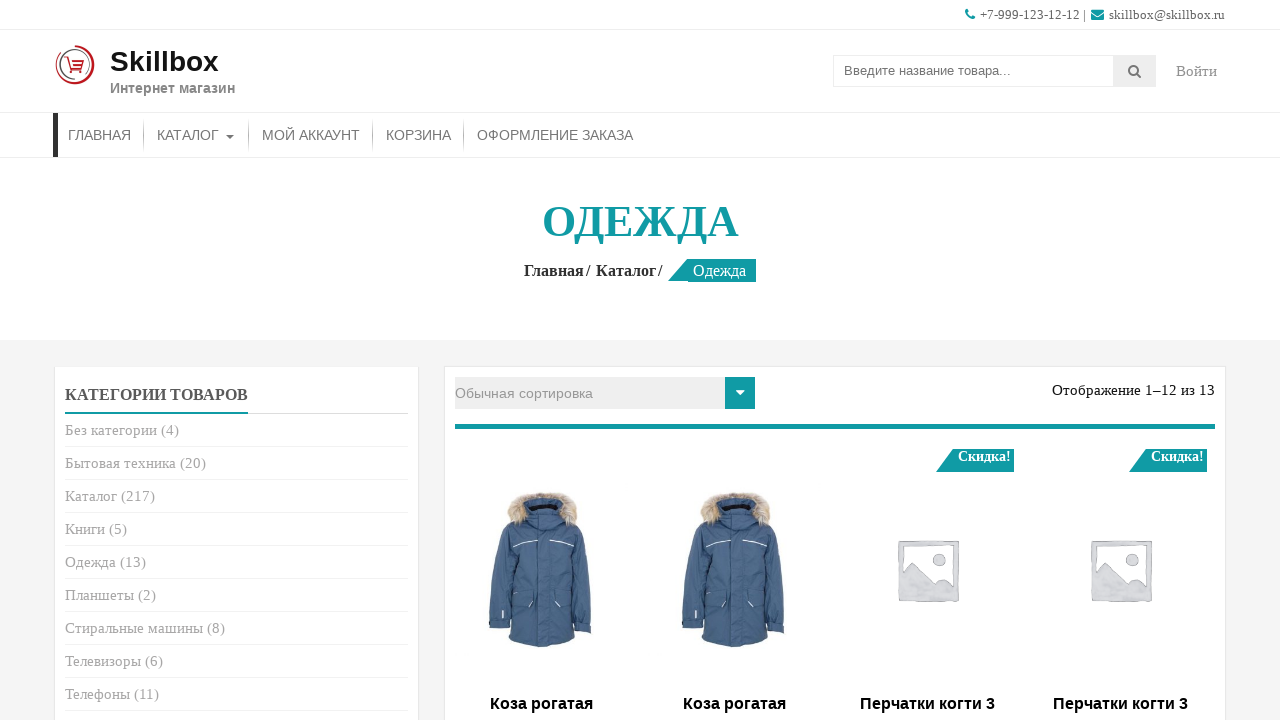

Clicked shop catalog link to return to catalog at (702, 400) on xpath=//aside[@id='pages-2']//a[contains(@href,'/shop/')]
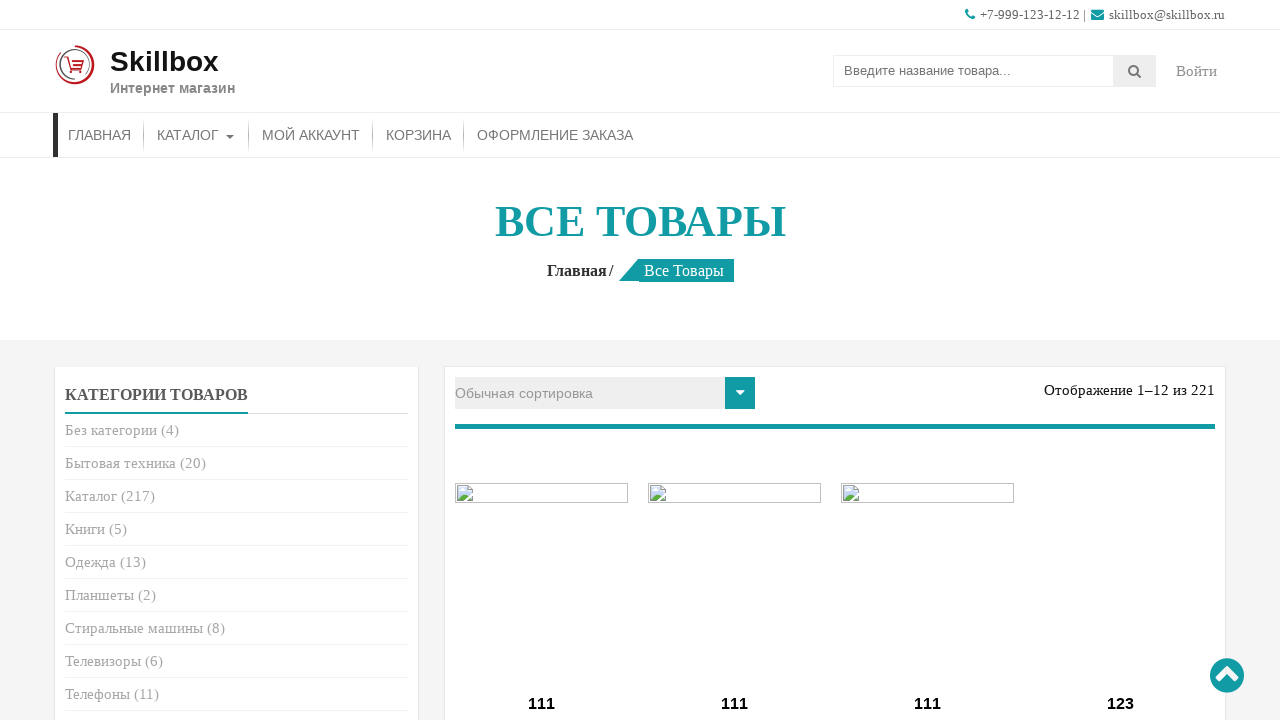

Retrieved category name: Планшеты
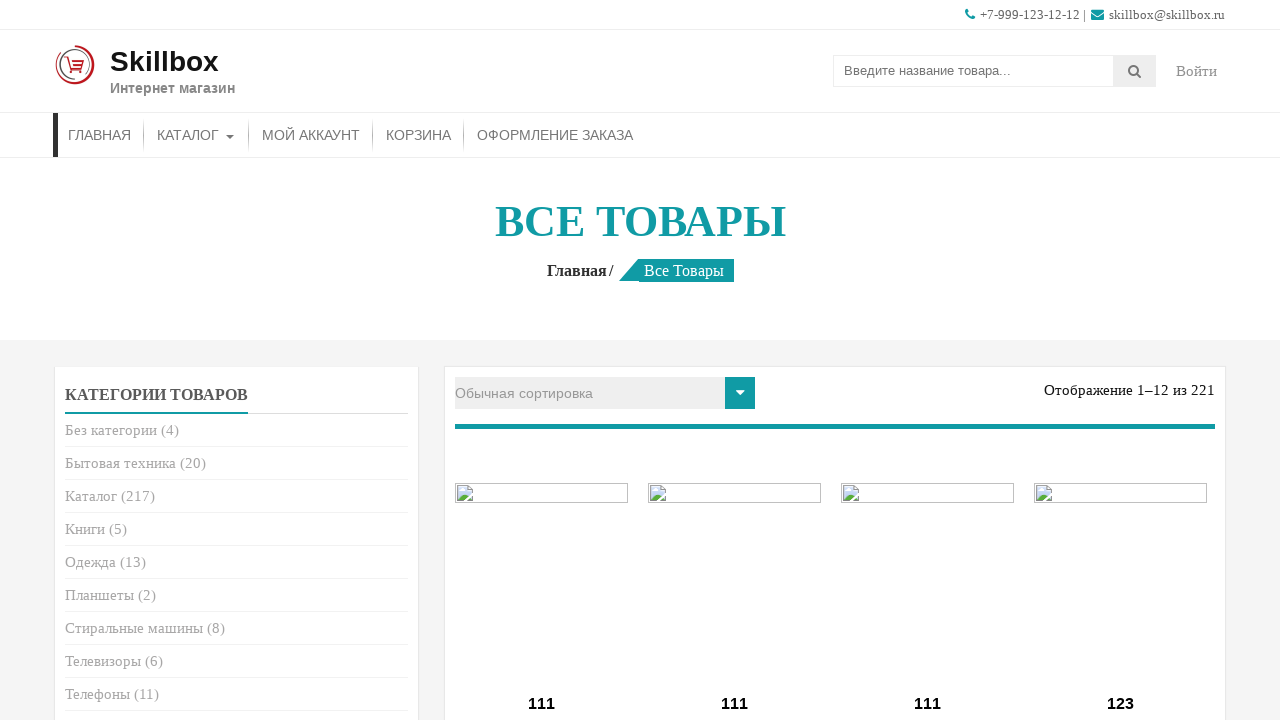

Retrieved href attribute for category Планшеты
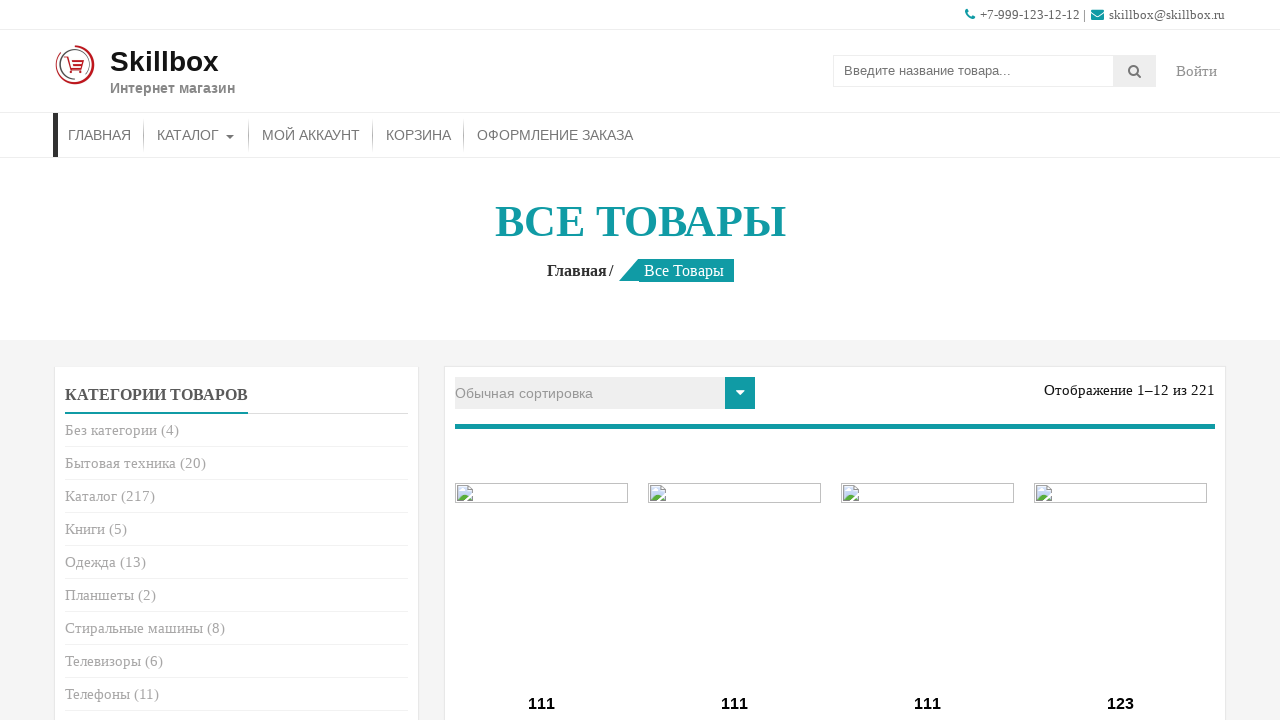

Navigated to category page: Планшеты
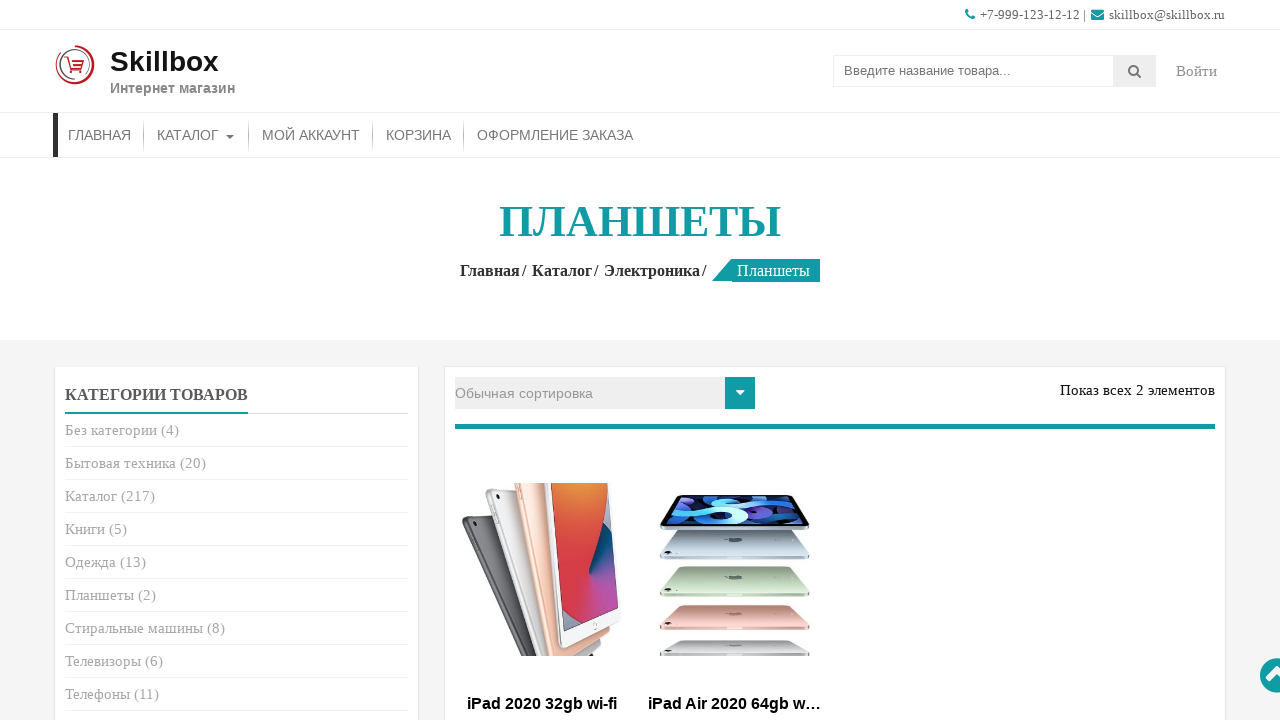

Retrieved page title: Планшеты
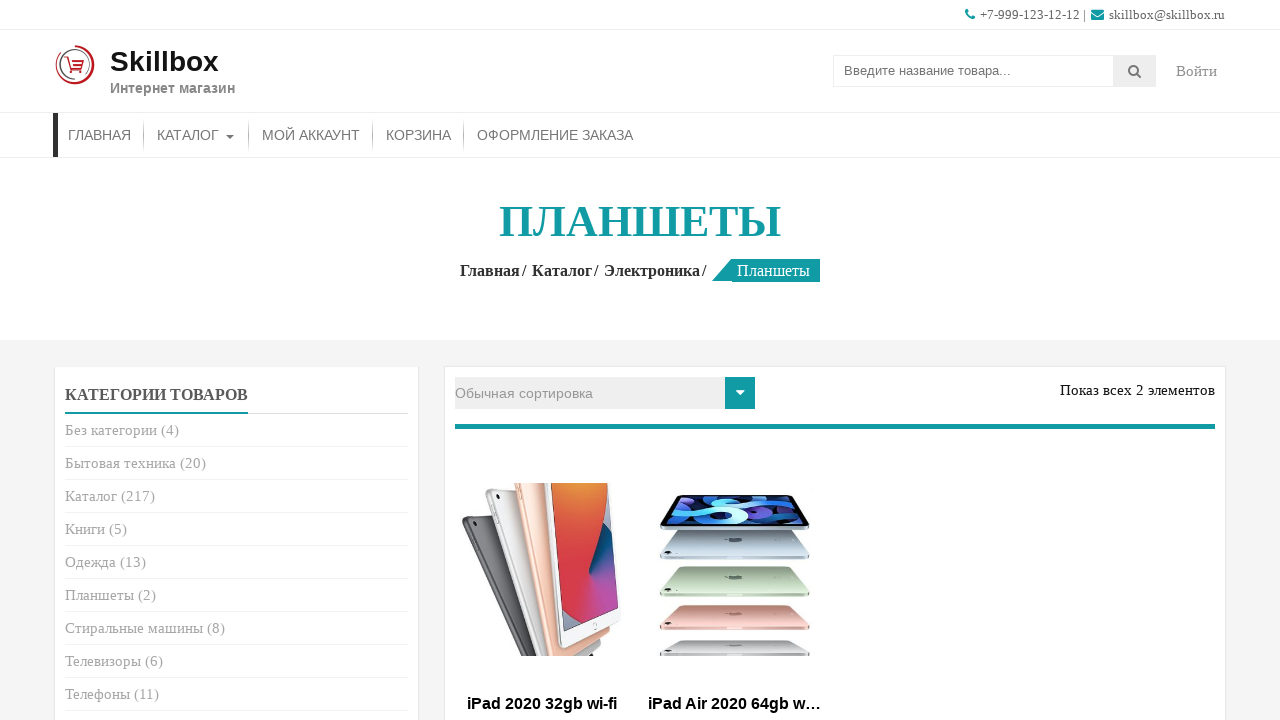

Verified category name matches page title for Планшеты
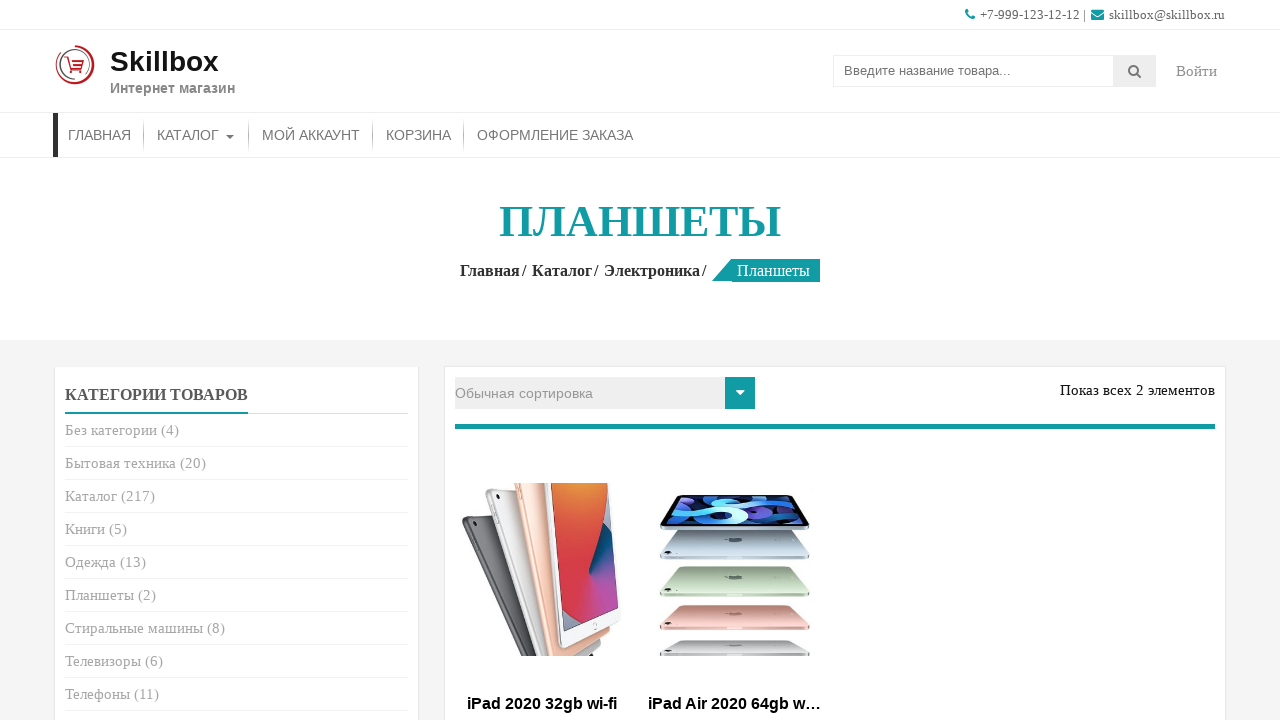

Clicked shop catalog link to return to catalog at (702, 400) on xpath=//aside[@id='pages-2']//a[contains(@href,'/shop/')]
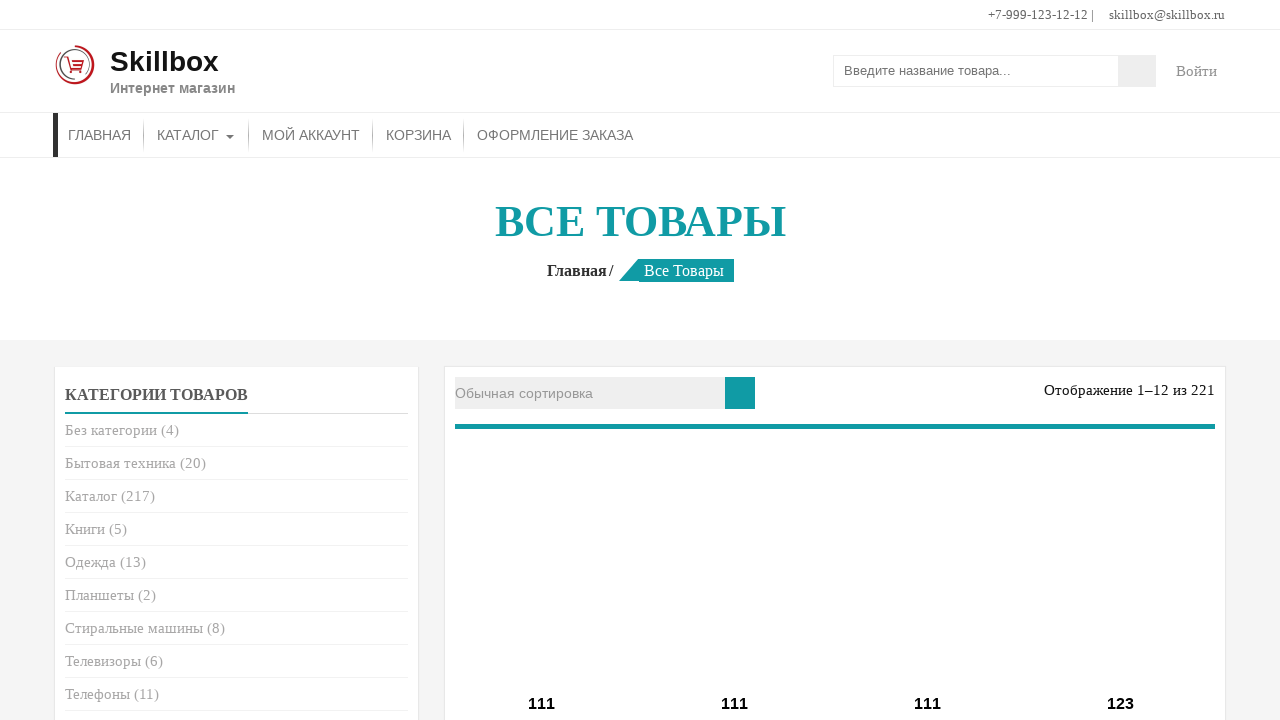

Retrieved category name: Стиральные машины
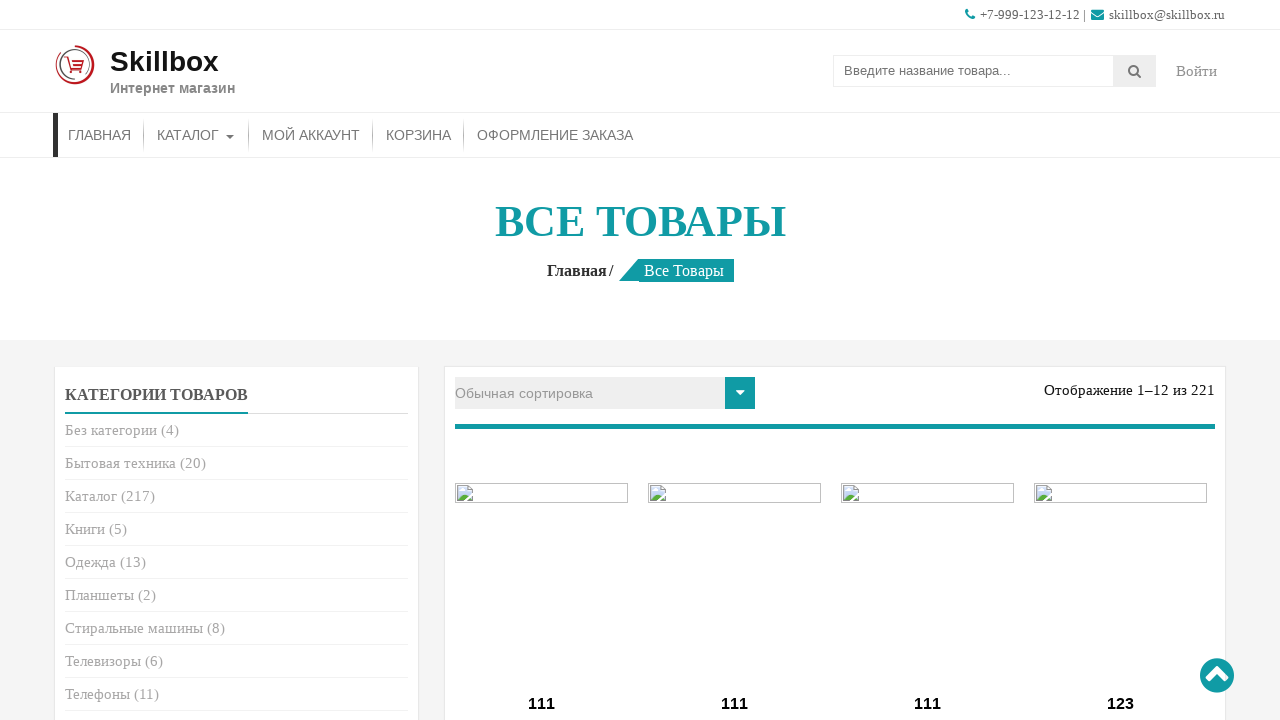

Retrieved href attribute for category Стиральные машины
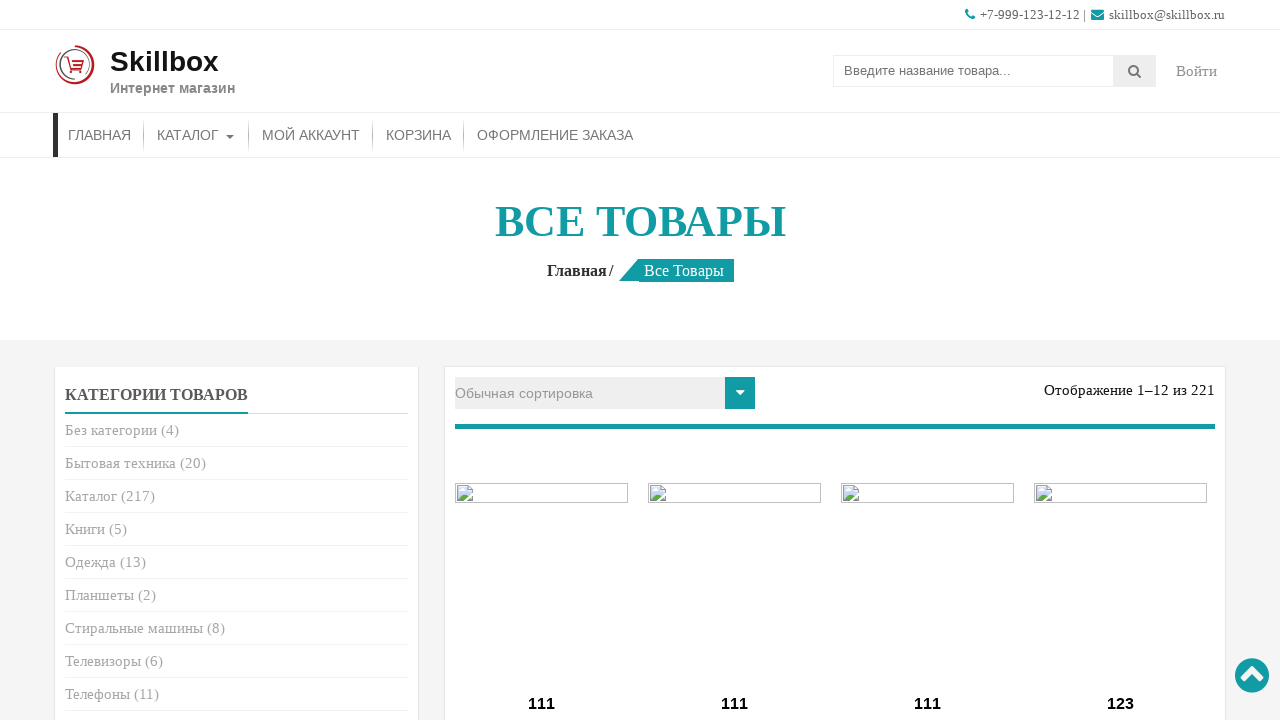

Navigated to category page: Стиральные машины
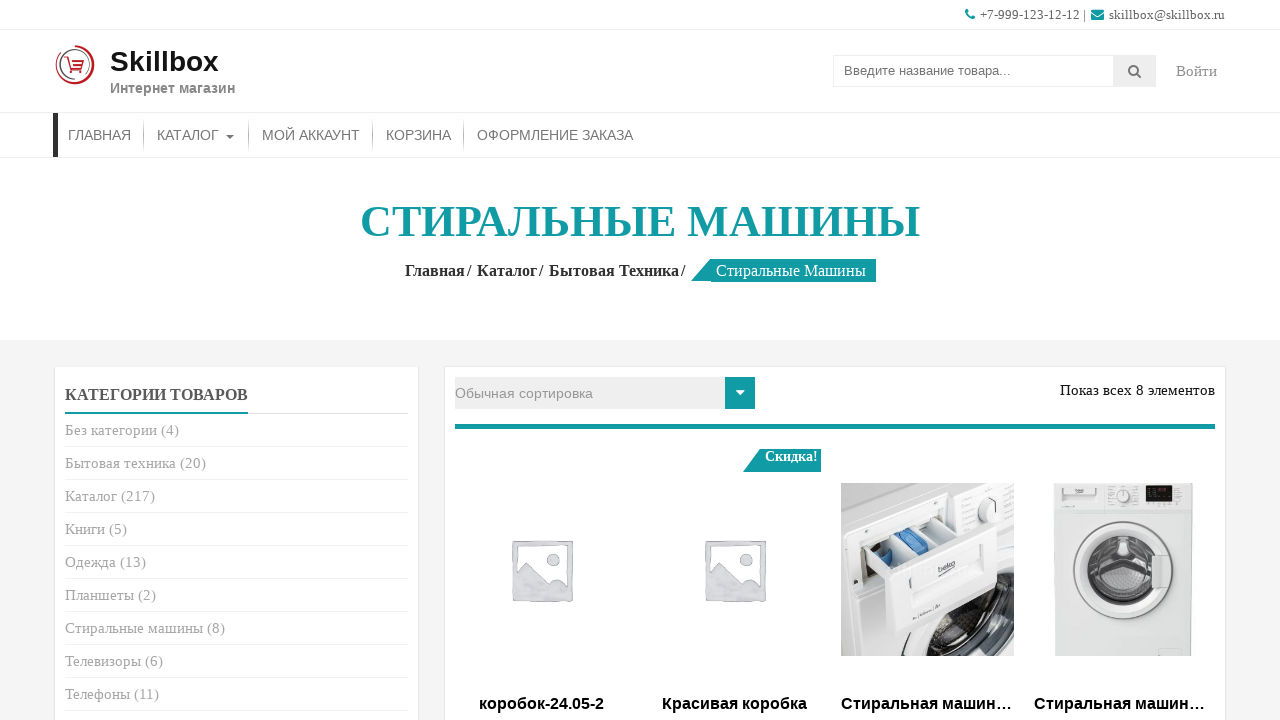

Retrieved page title: Стиральные Машины
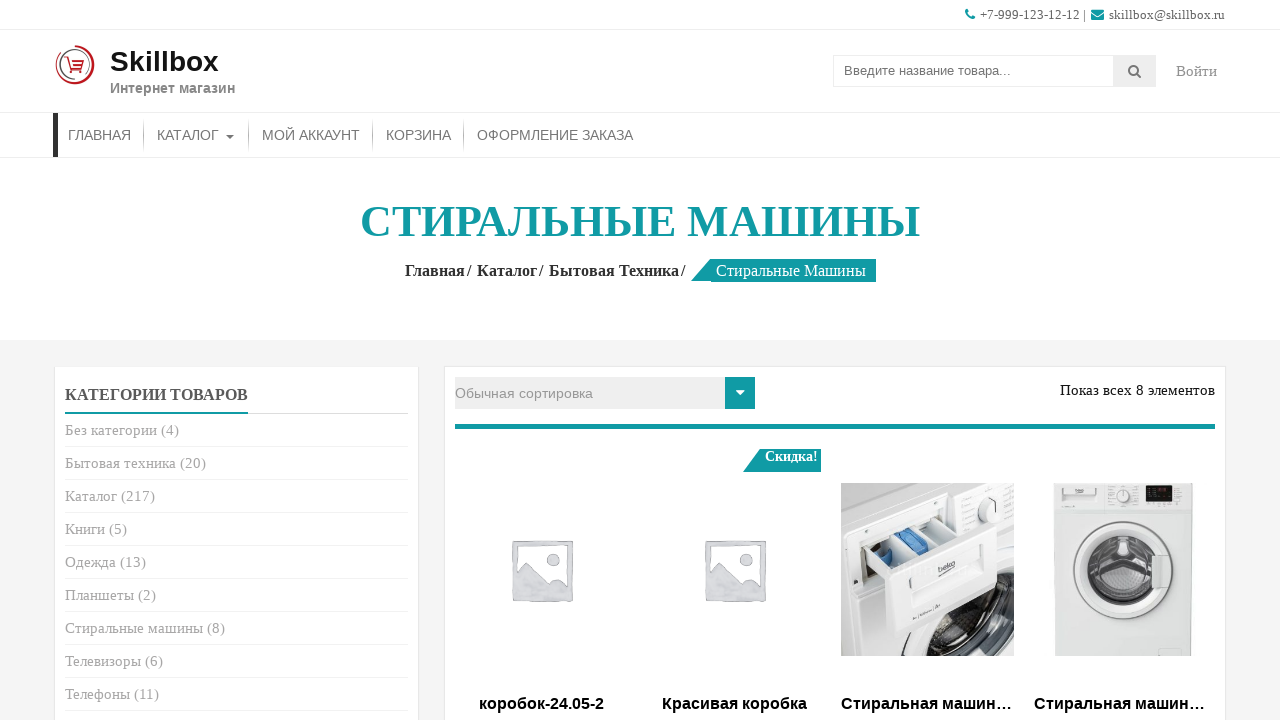

Verified category name matches page title for Стиральные машины
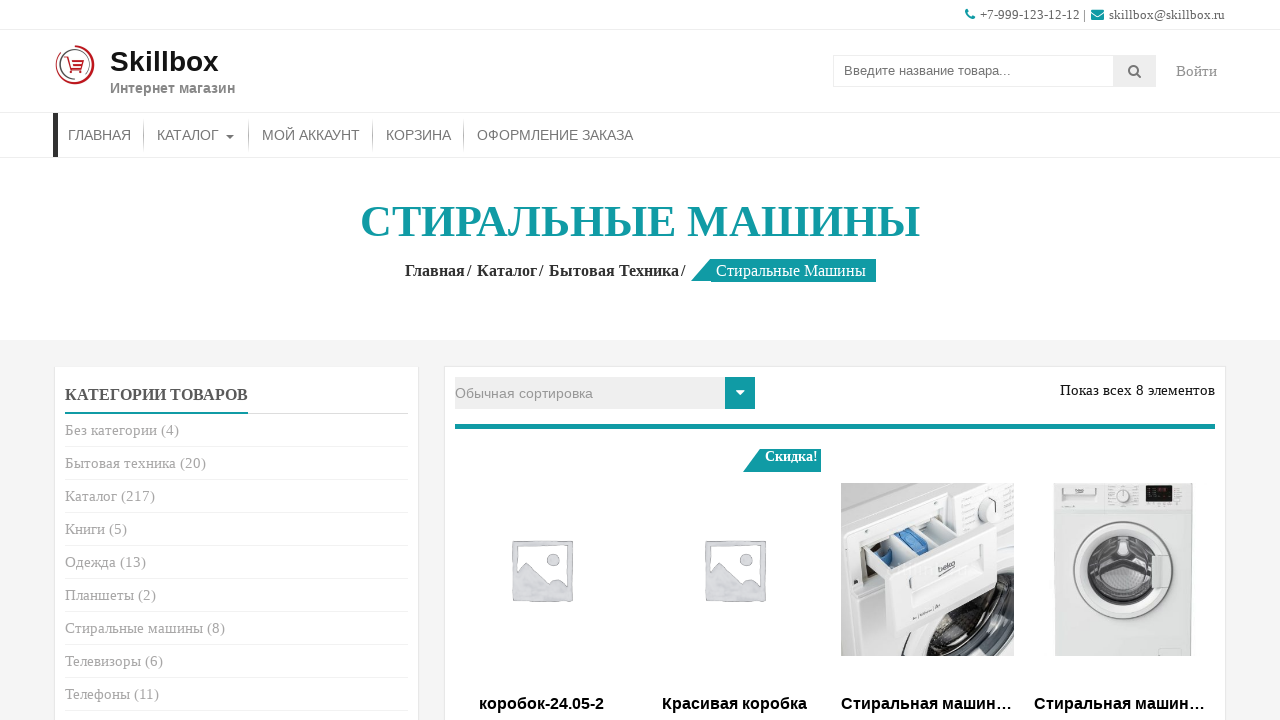

Clicked shop catalog link to return to catalog at (702, 400) on xpath=//aside[@id='pages-2']//a[contains(@href,'/shop/')]
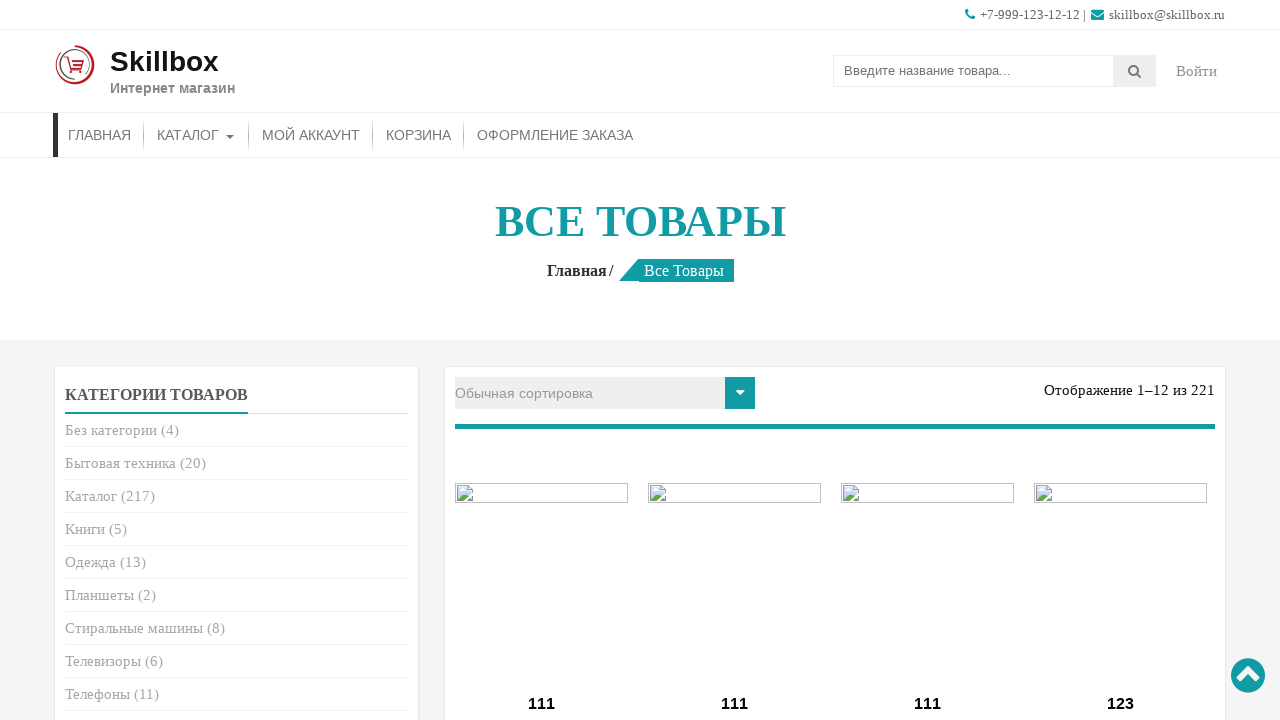

Retrieved category name: Телевизоры
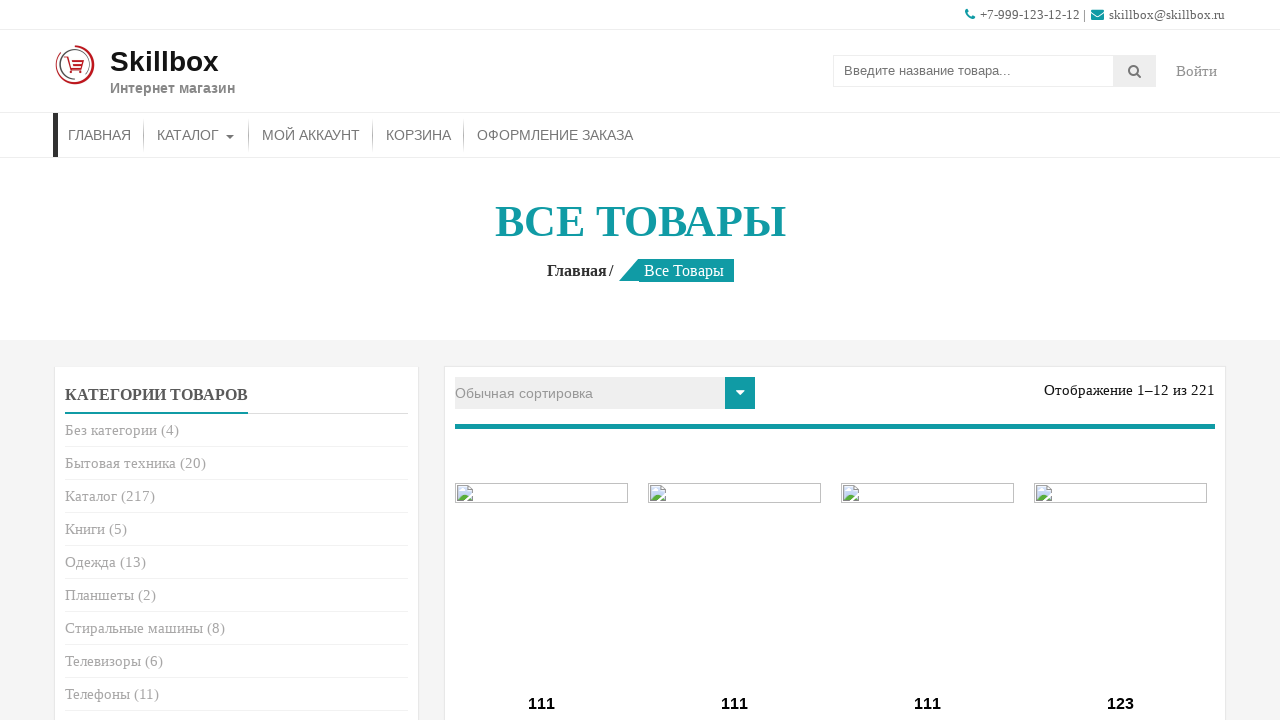

Retrieved href attribute for category Телевизоры
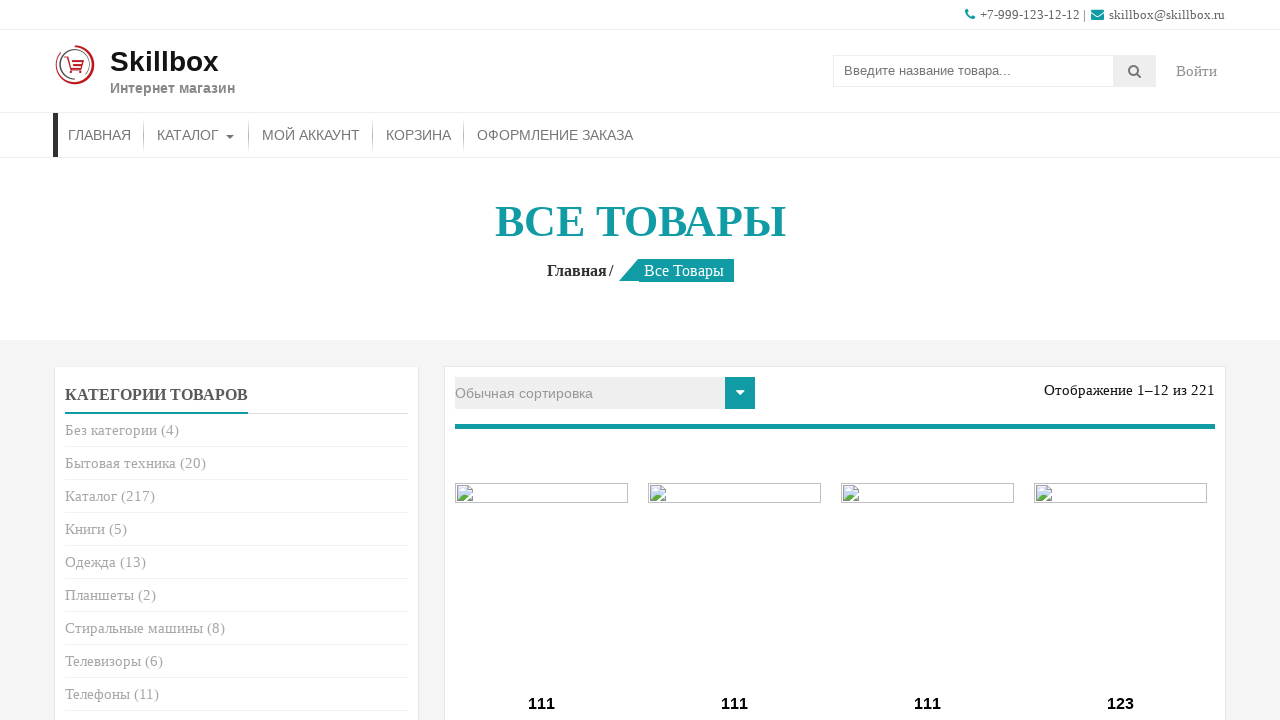

Navigated to category page: Телевизоры
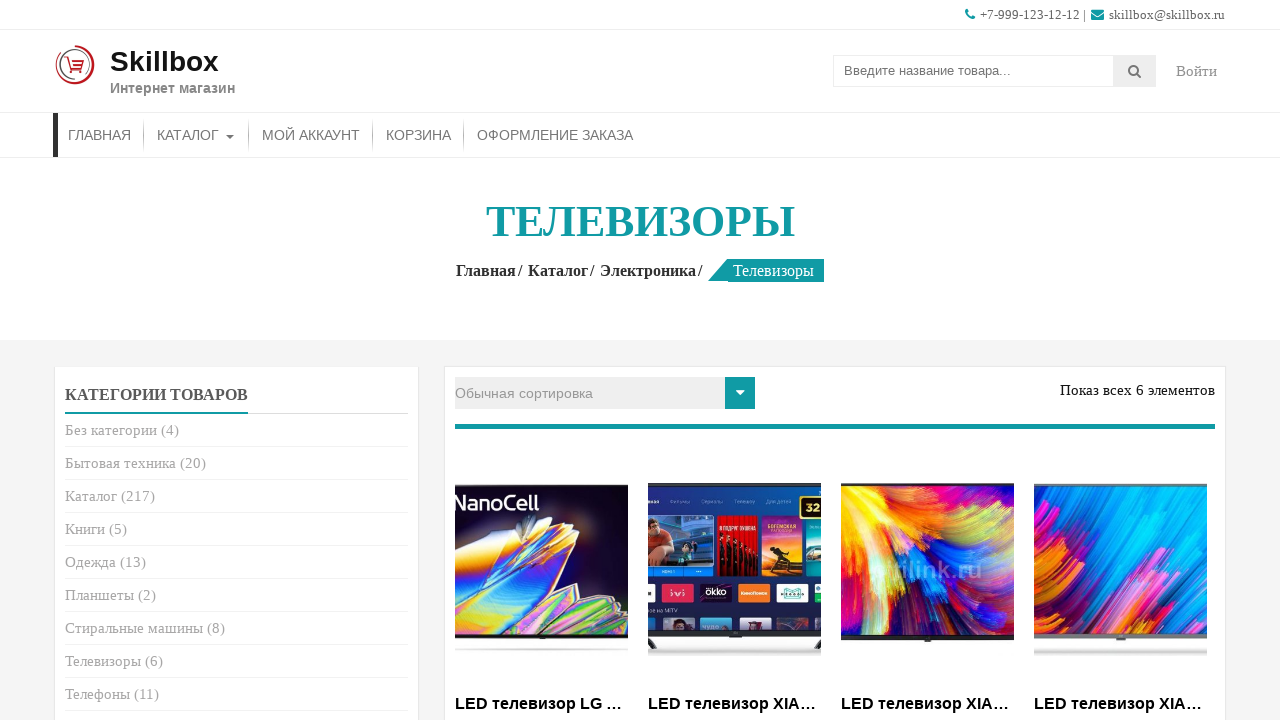

Retrieved page title: Телевизоры
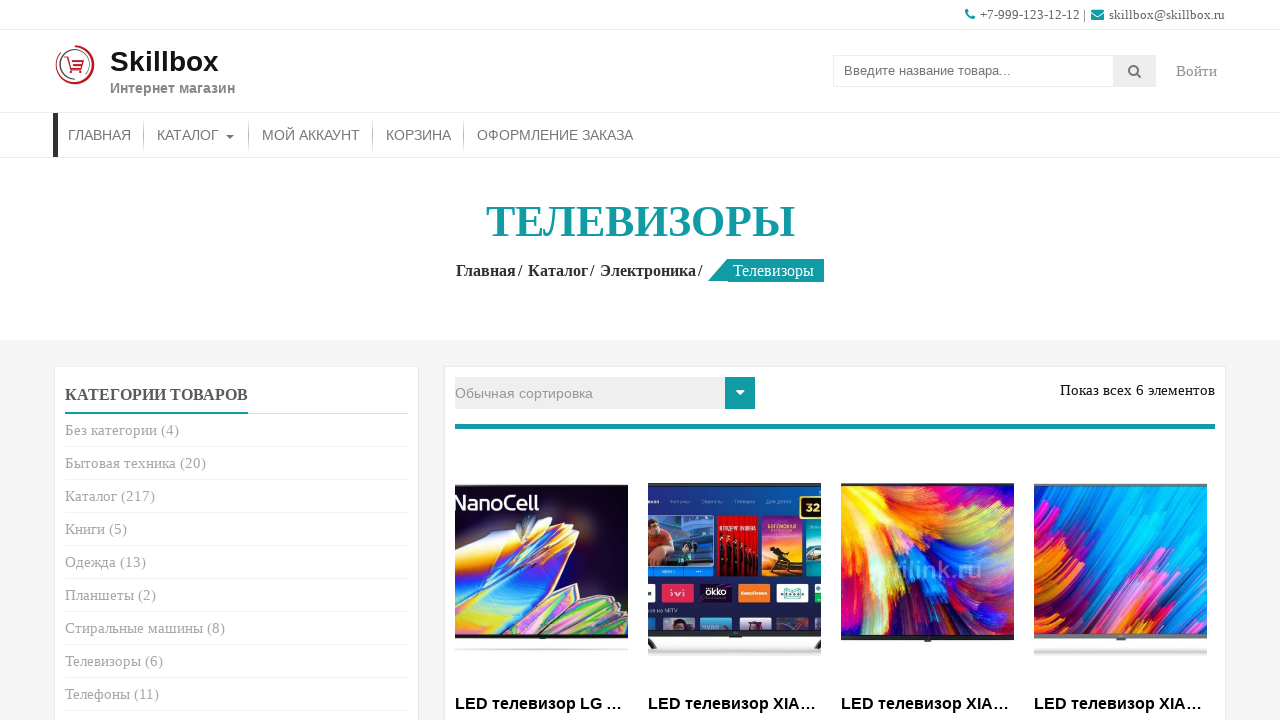

Verified category name matches page title for Телевизоры
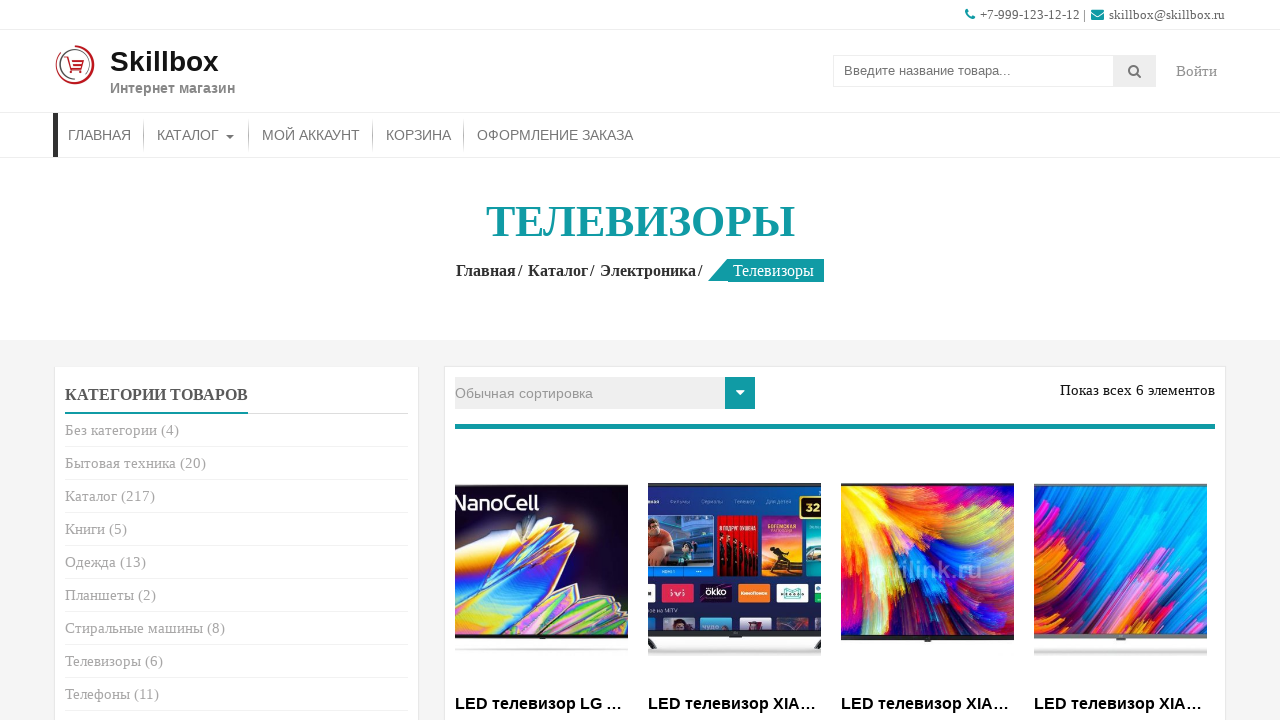

Clicked shop catalog link to return to catalog at (702, 400) on xpath=//aside[@id='pages-2']//a[contains(@href,'/shop/')]
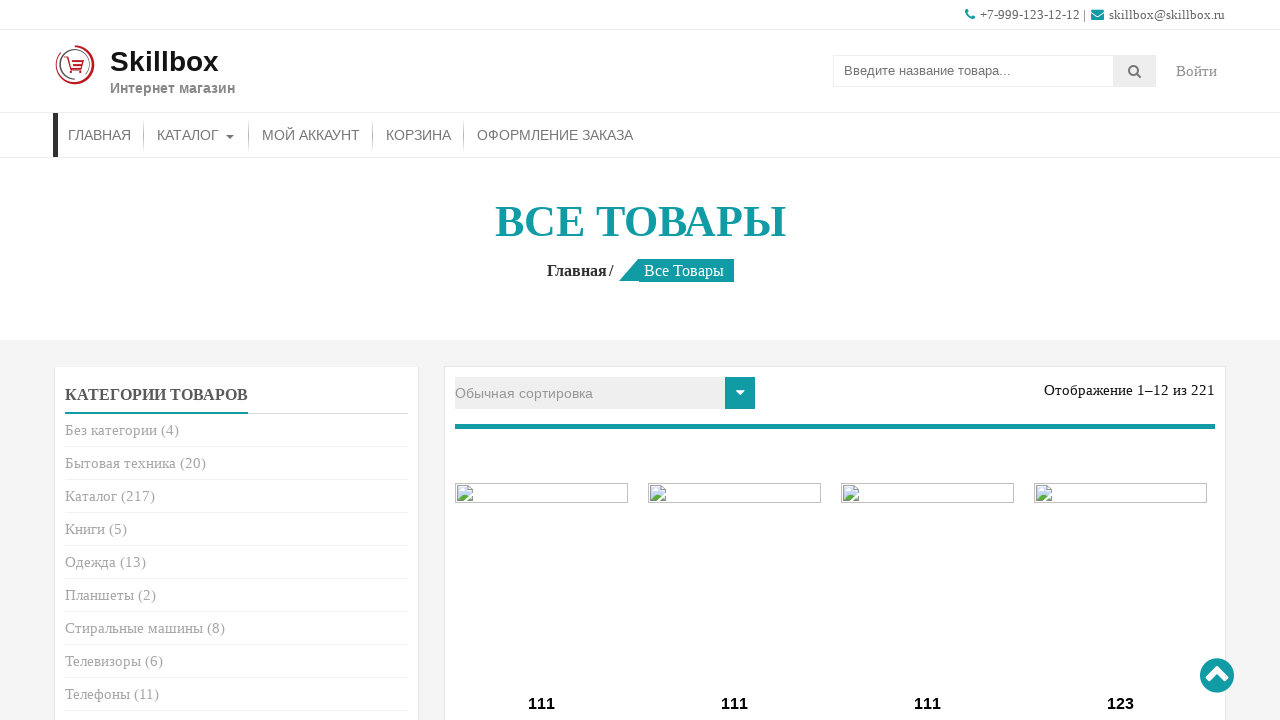

Retrieved category name: Телефоны
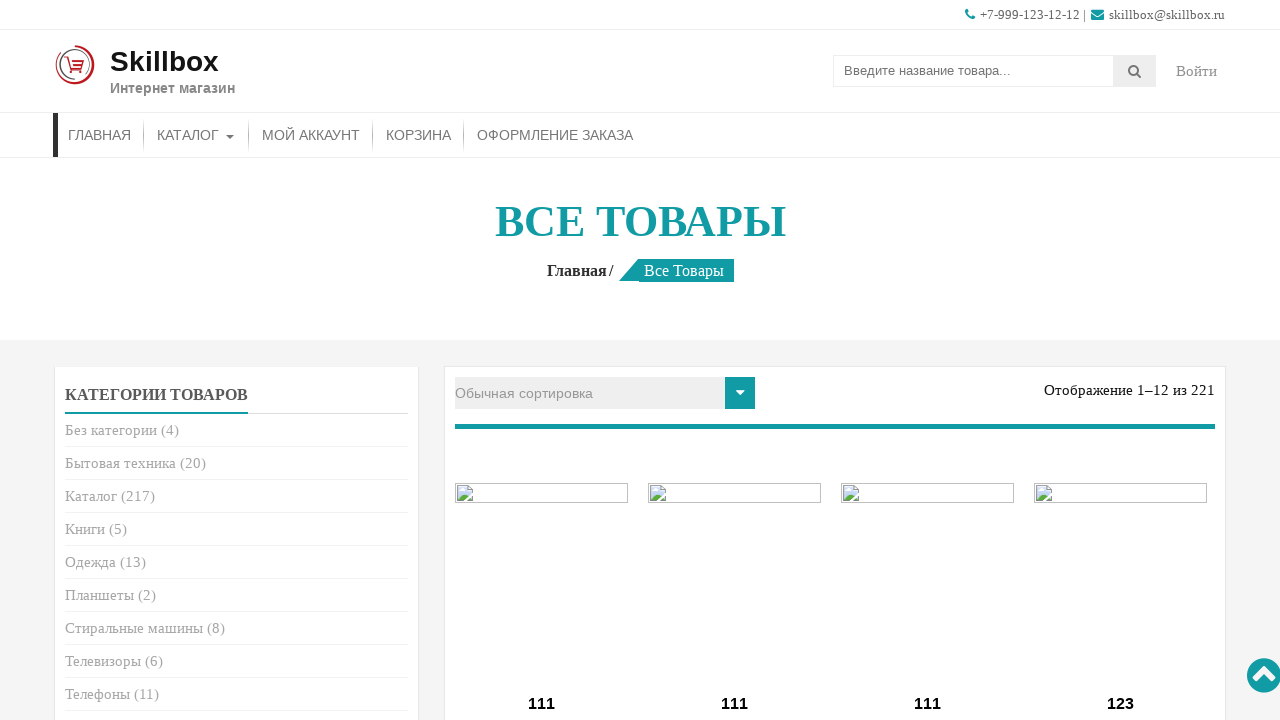

Retrieved href attribute for category Телефоны
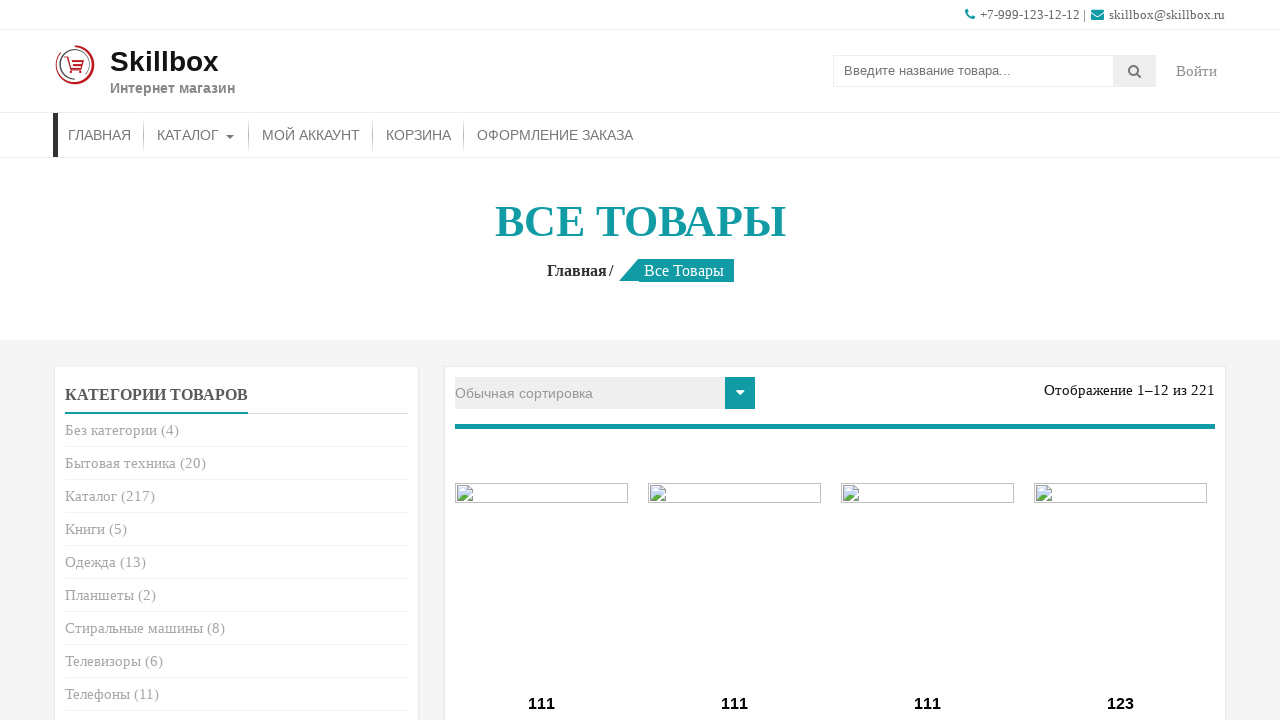

Navigated to category page: Телефоны
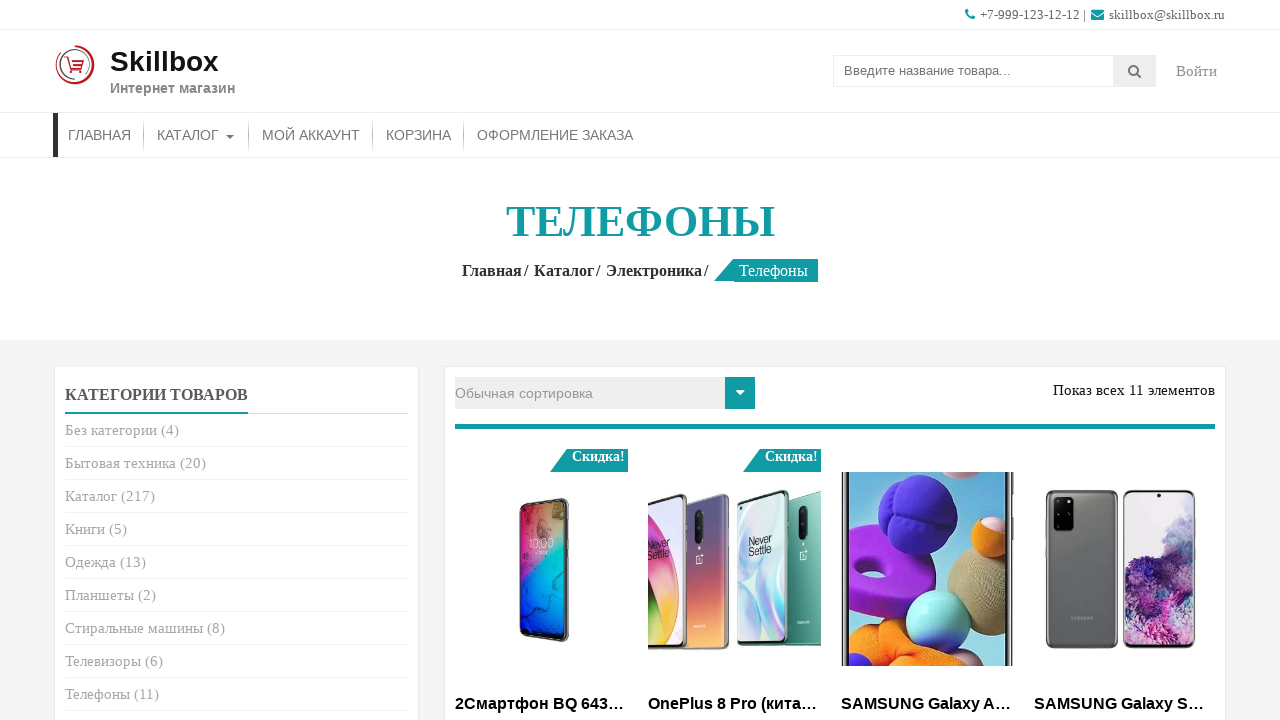

Retrieved page title: Телефоны
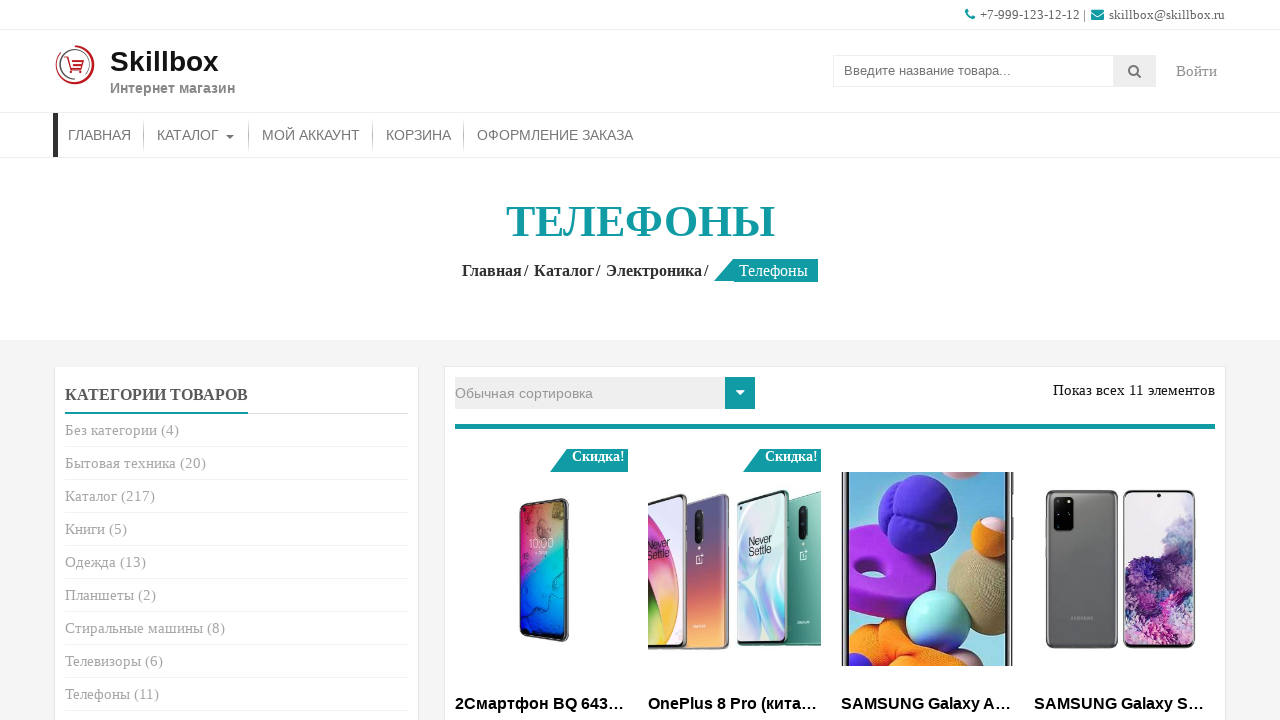

Verified category name matches page title for Телефоны
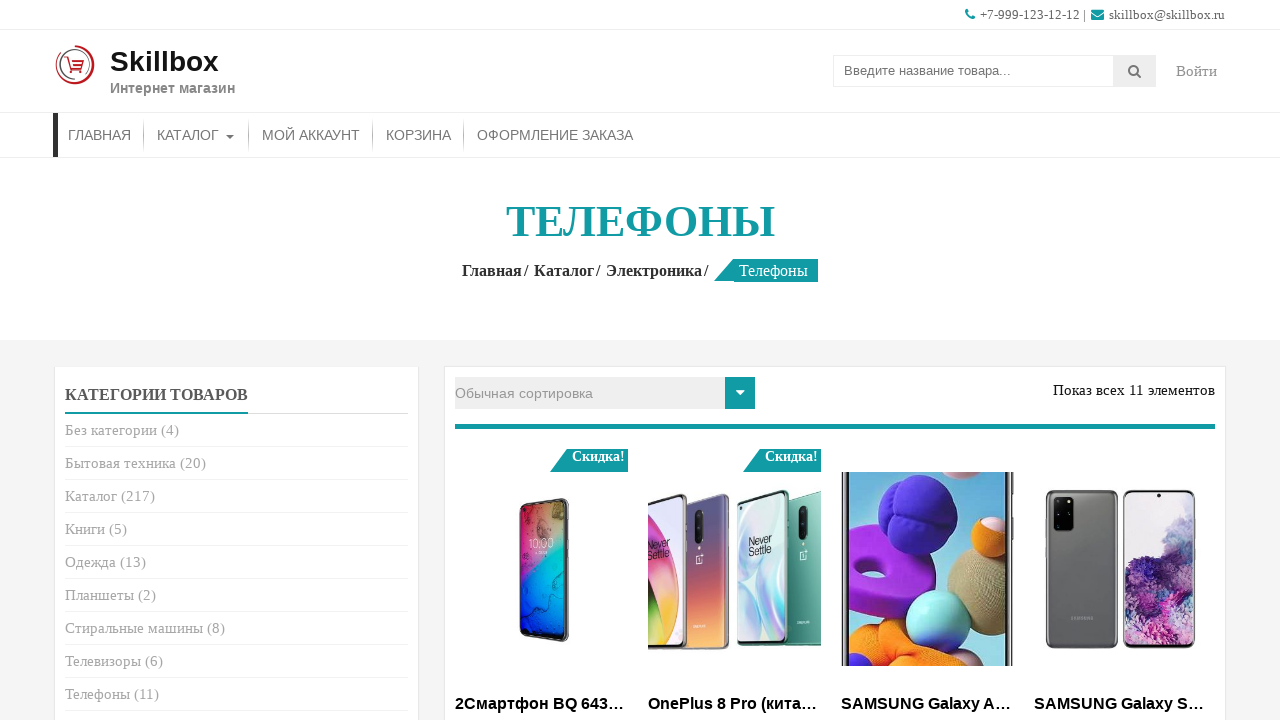

Clicked shop catalog link to return to catalog at (702, 400) on xpath=//aside[@id='pages-2']//a[contains(@href,'/shop/')]
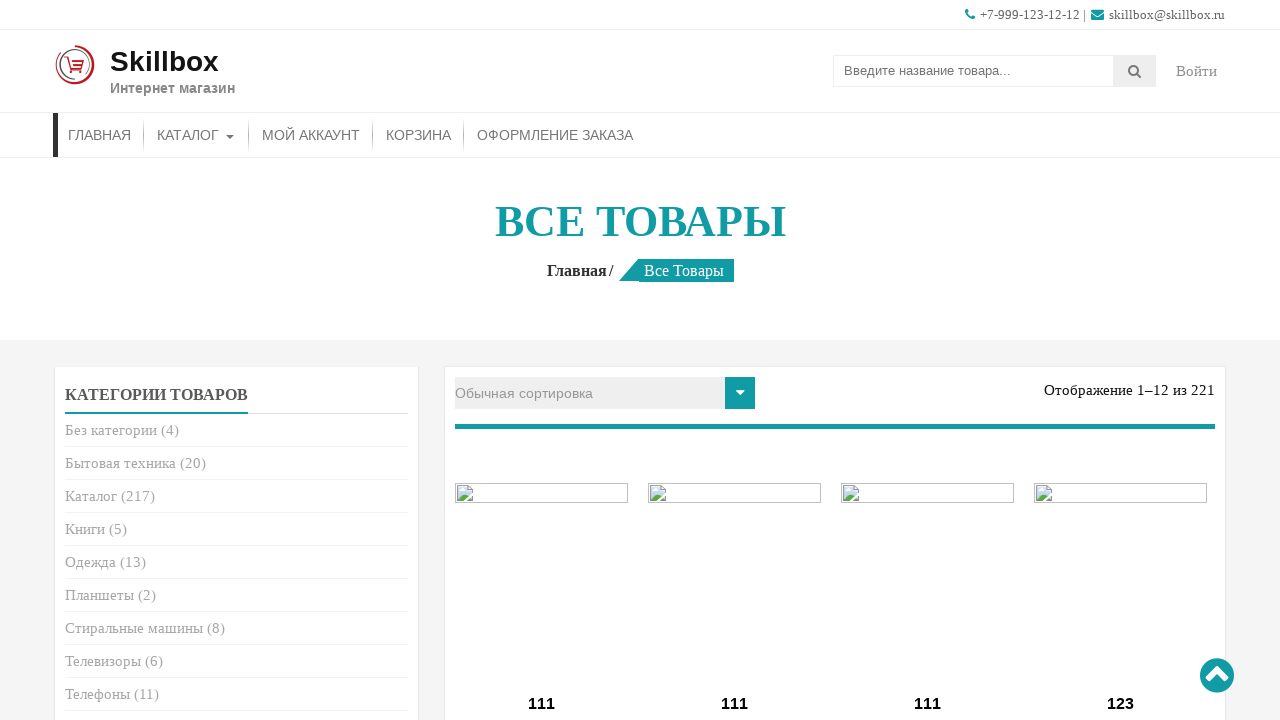

Retrieved category name: Фото/видео
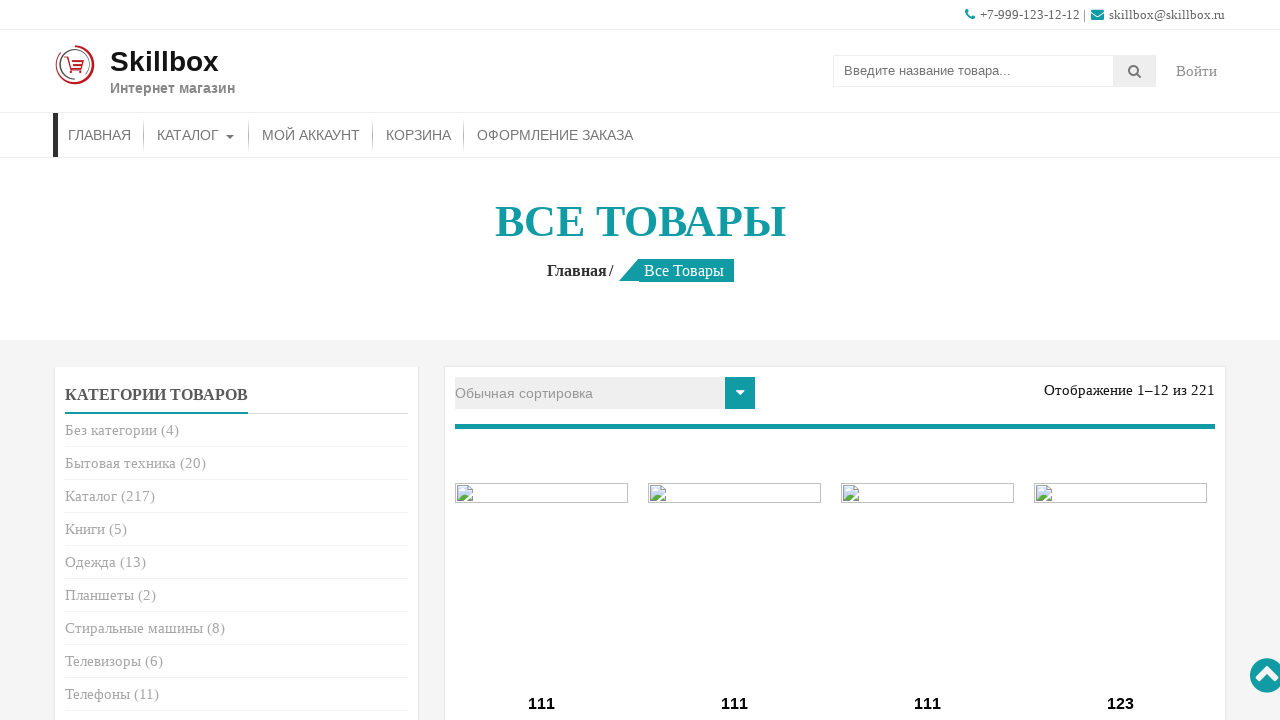

Retrieved href attribute for category Фото/видео
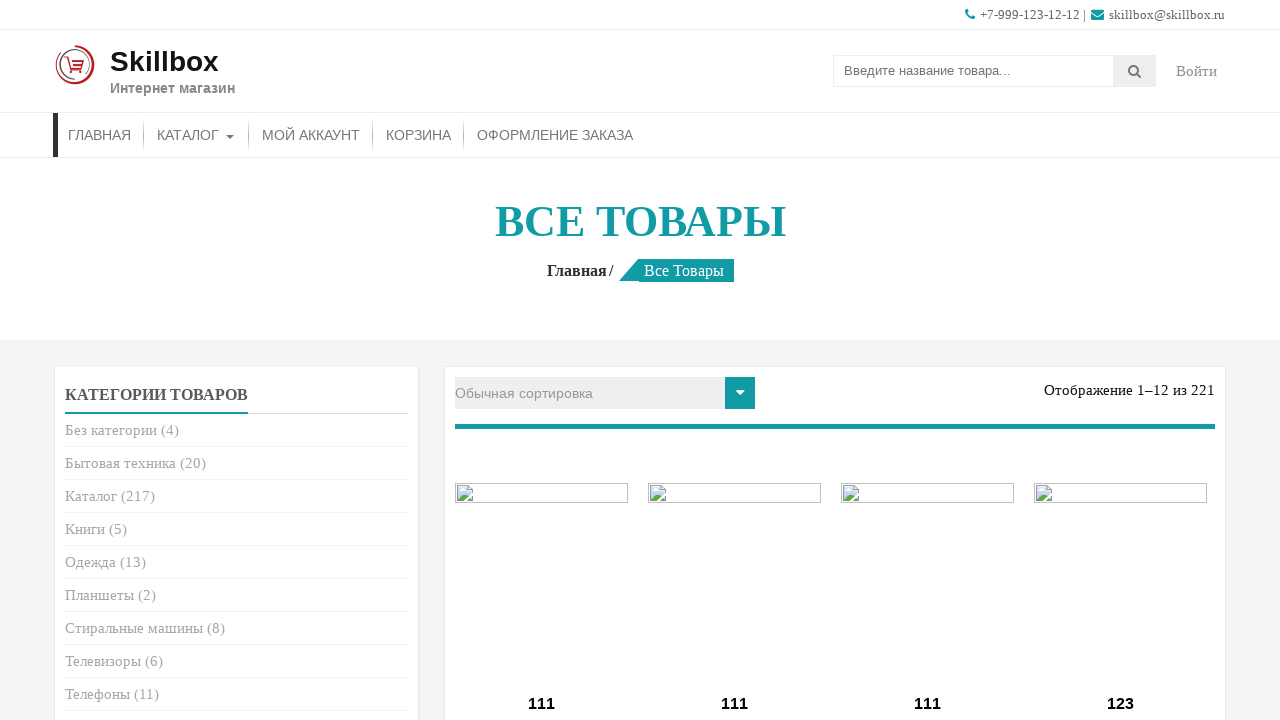

Navigated to category page: Фото/видео
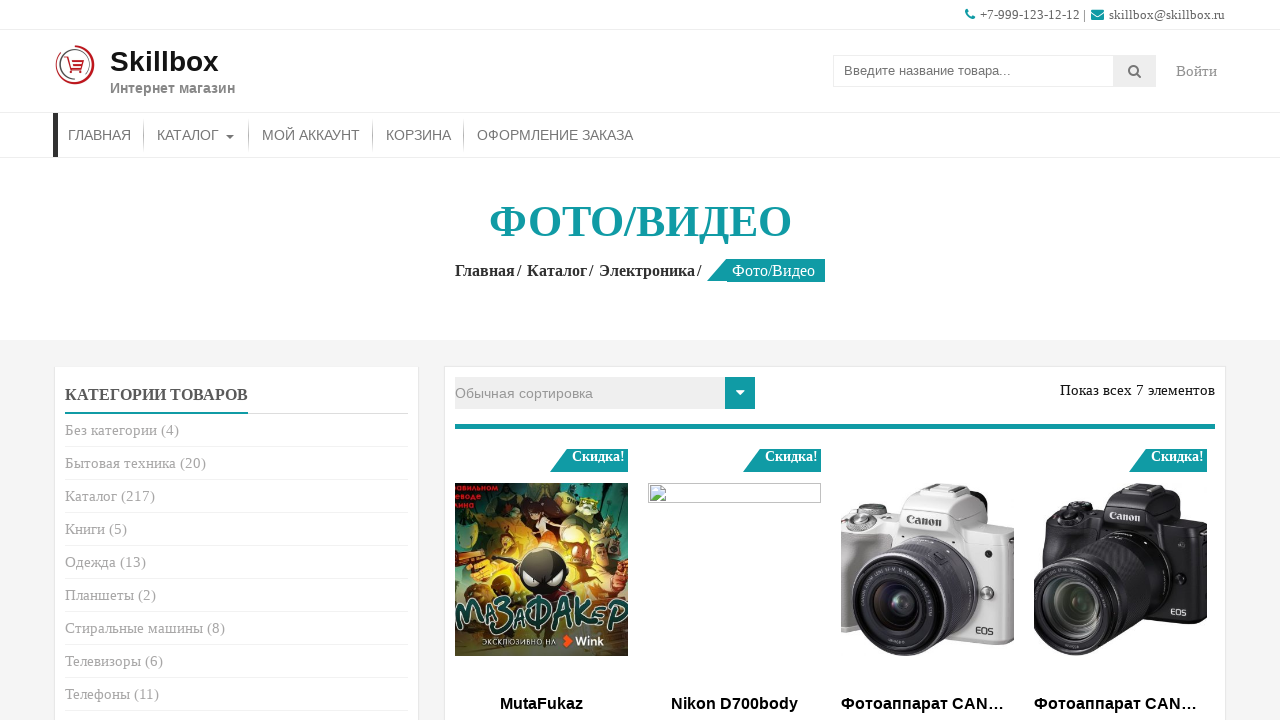

Retrieved page title: Фото/Видео
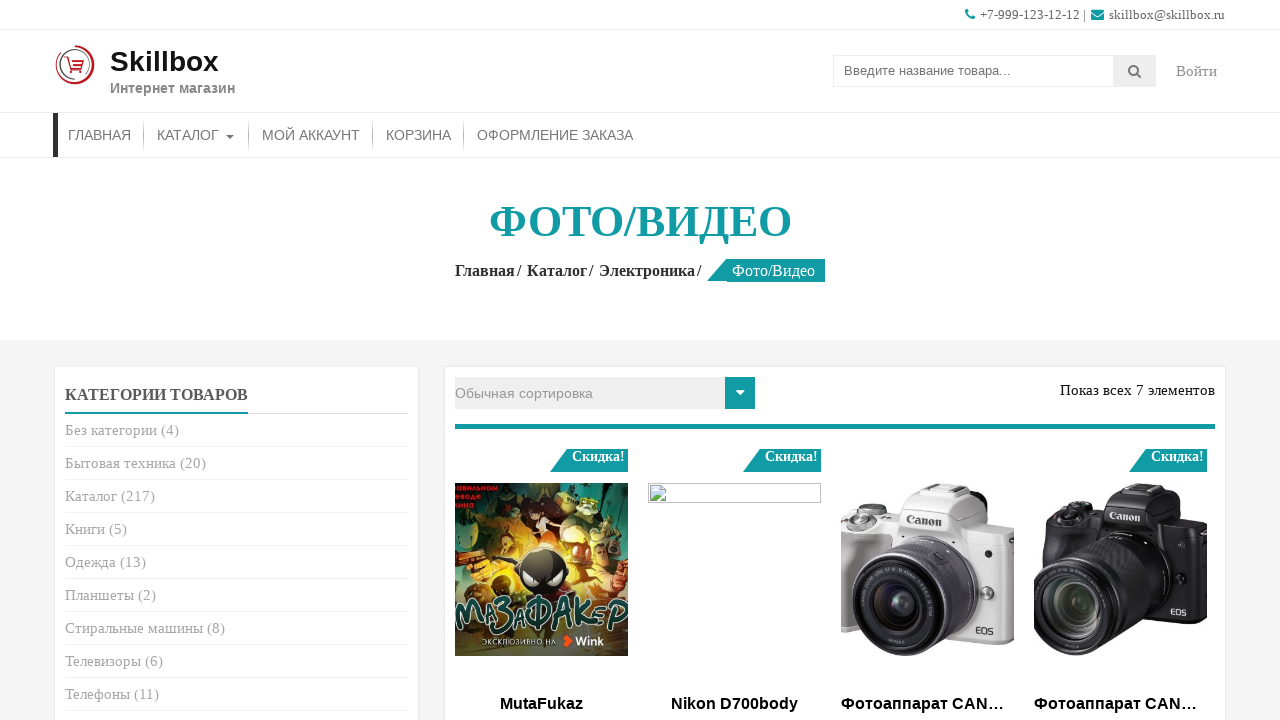

Verified category name matches page title for Фото/видео
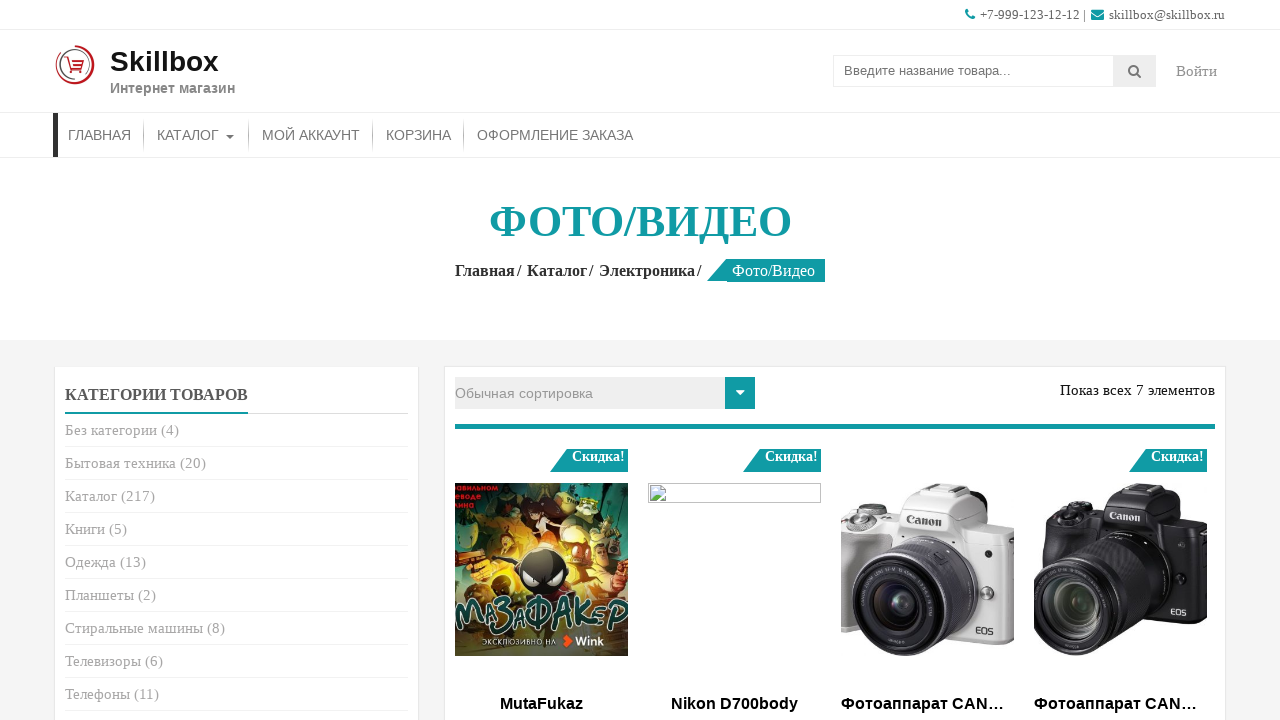

Clicked shop catalog link to return to catalog at (702, 400) on xpath=//aside[@id='pages-2']//a[contains(@href,'/shop/')]
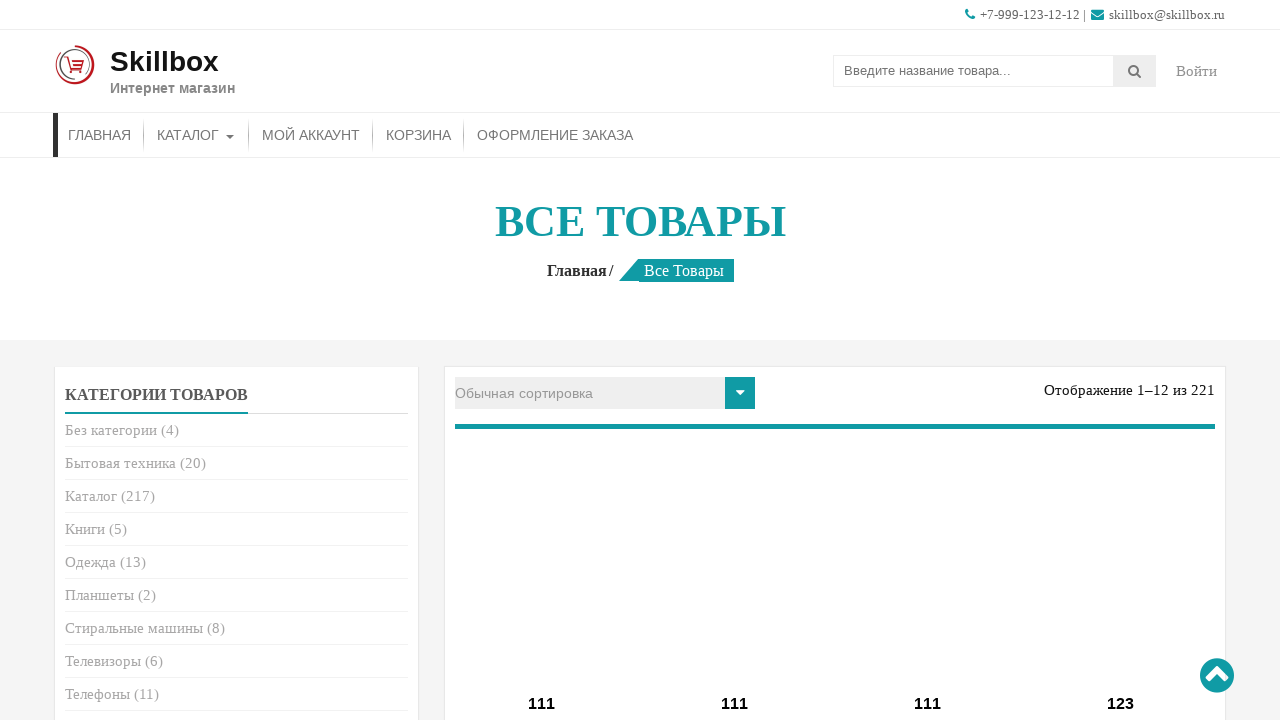

Retrieved category name: Холодильники
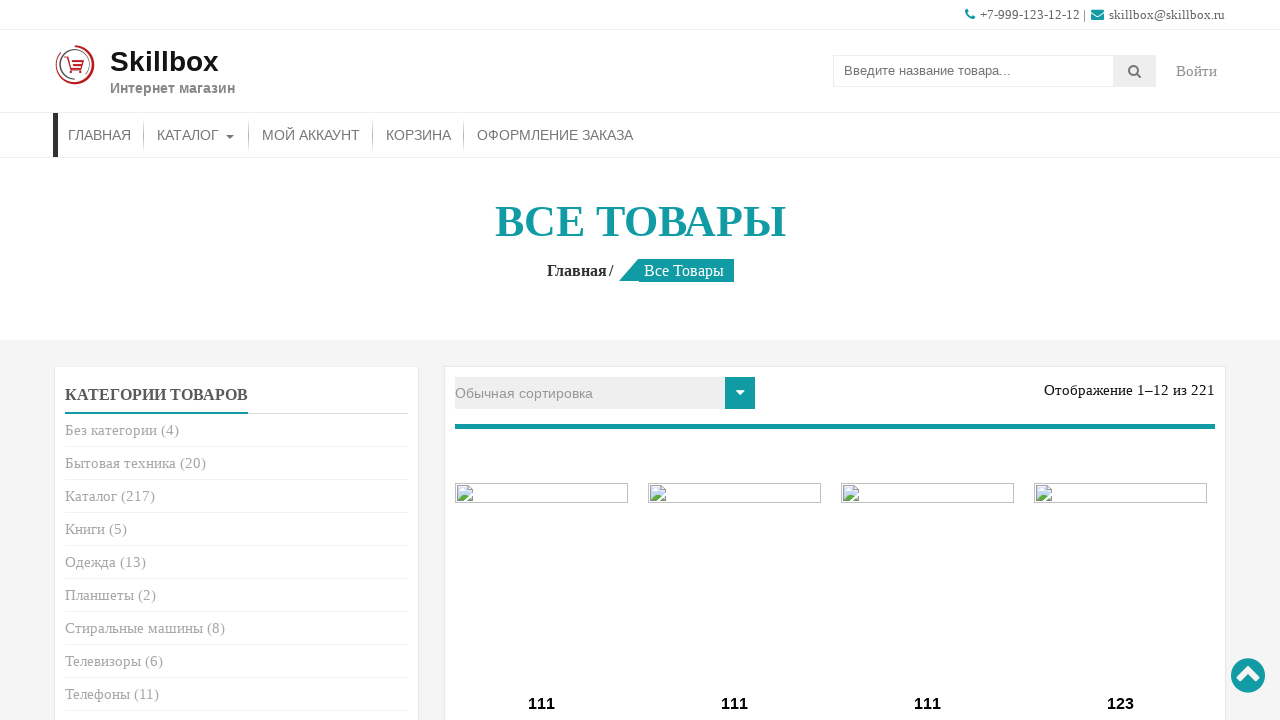

Retrieved href attribute for category Холодильники
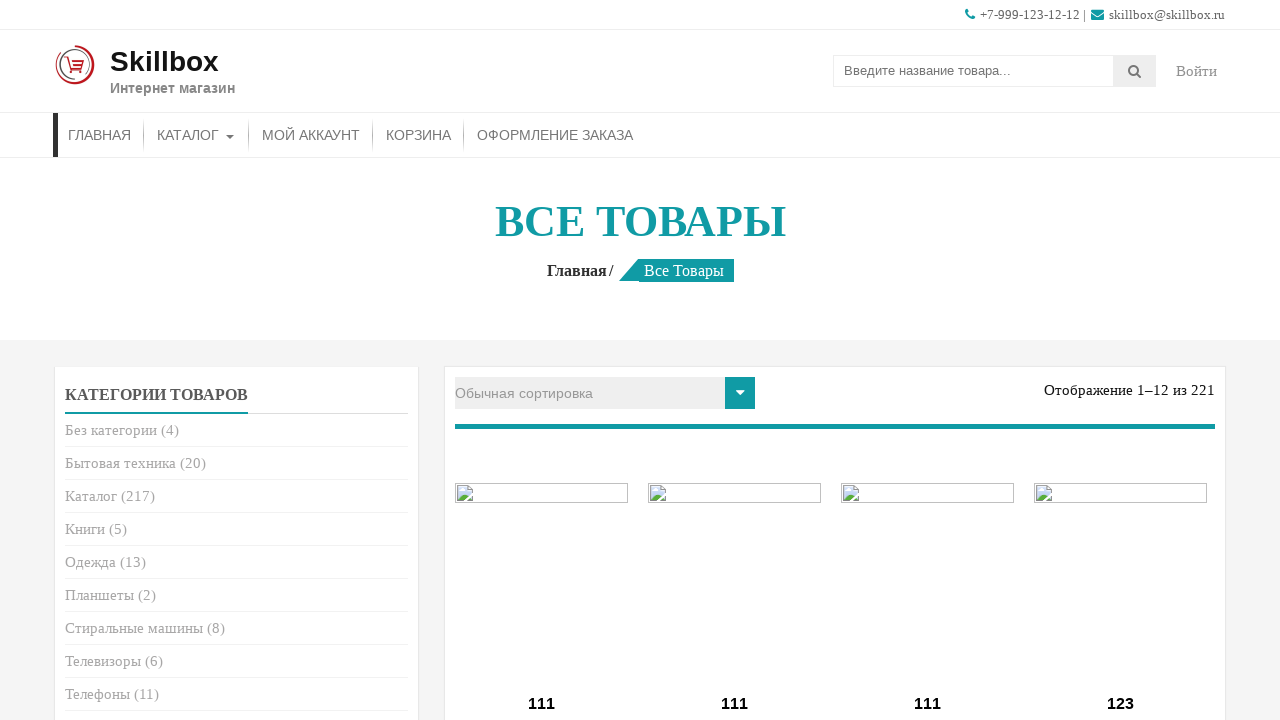

Navigated to category page: Холодильники
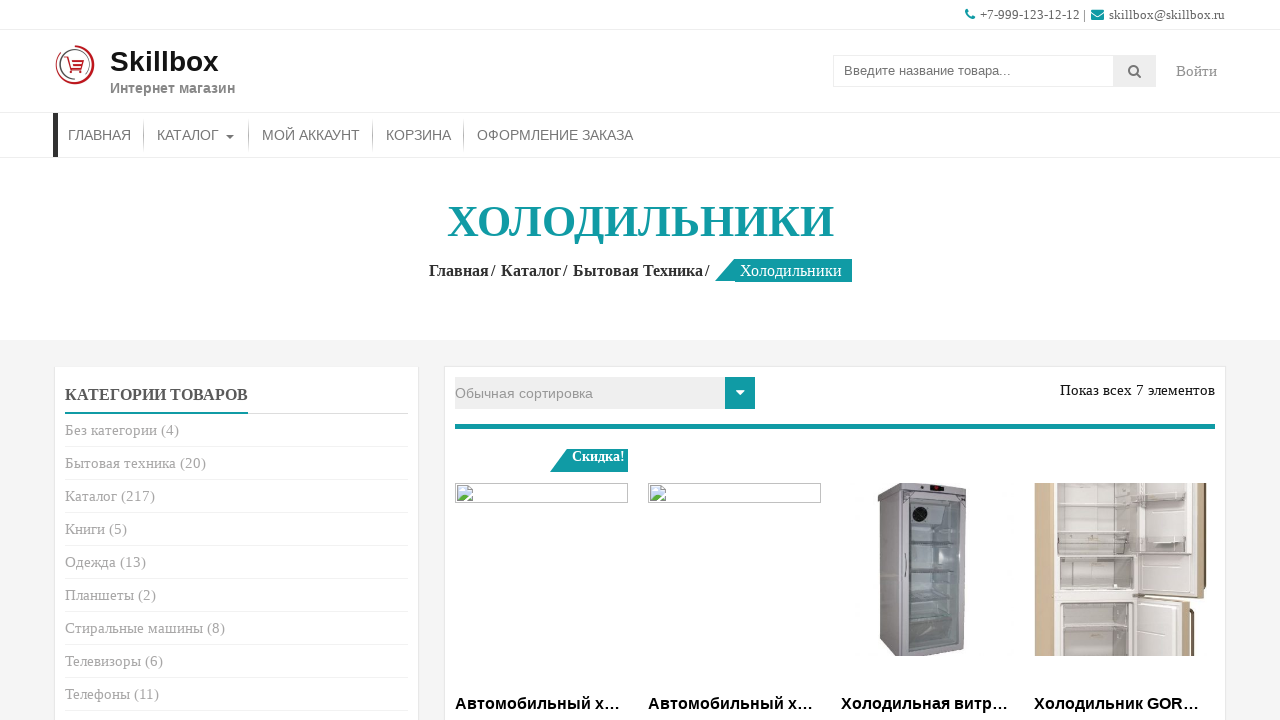

Retrieved page title: Холодильники
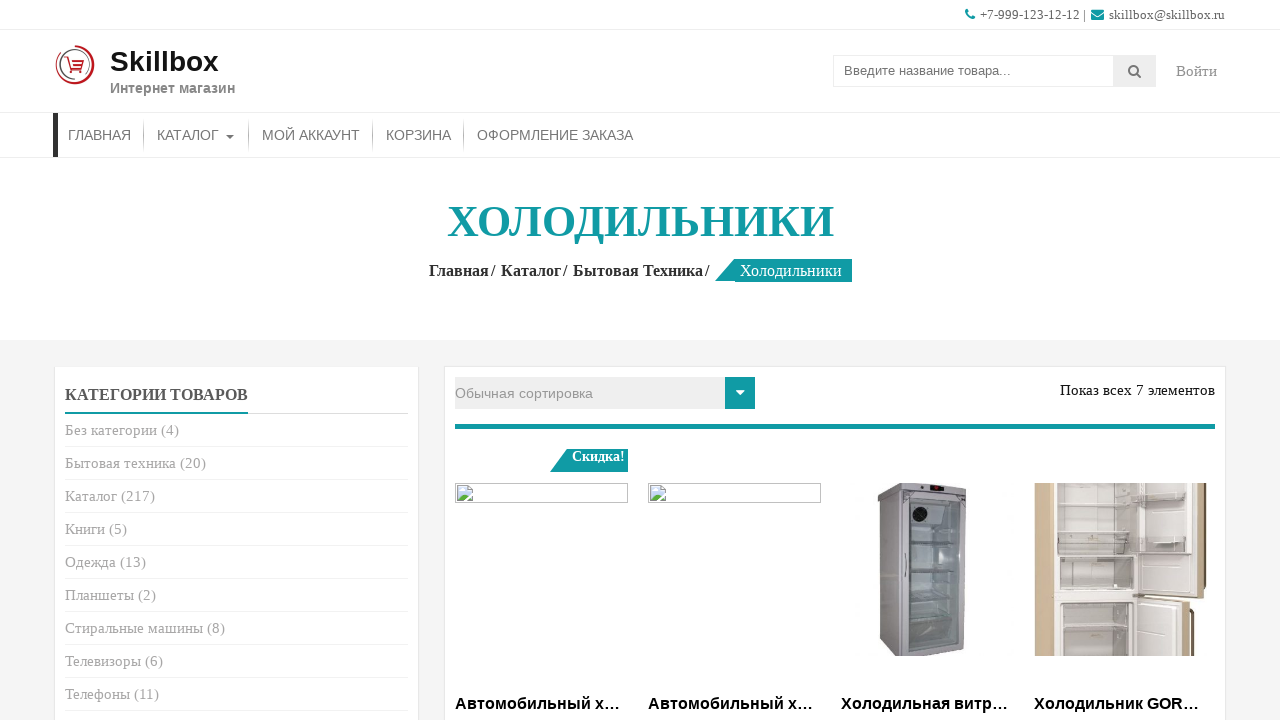

Verified category name matches page title for Холодильники
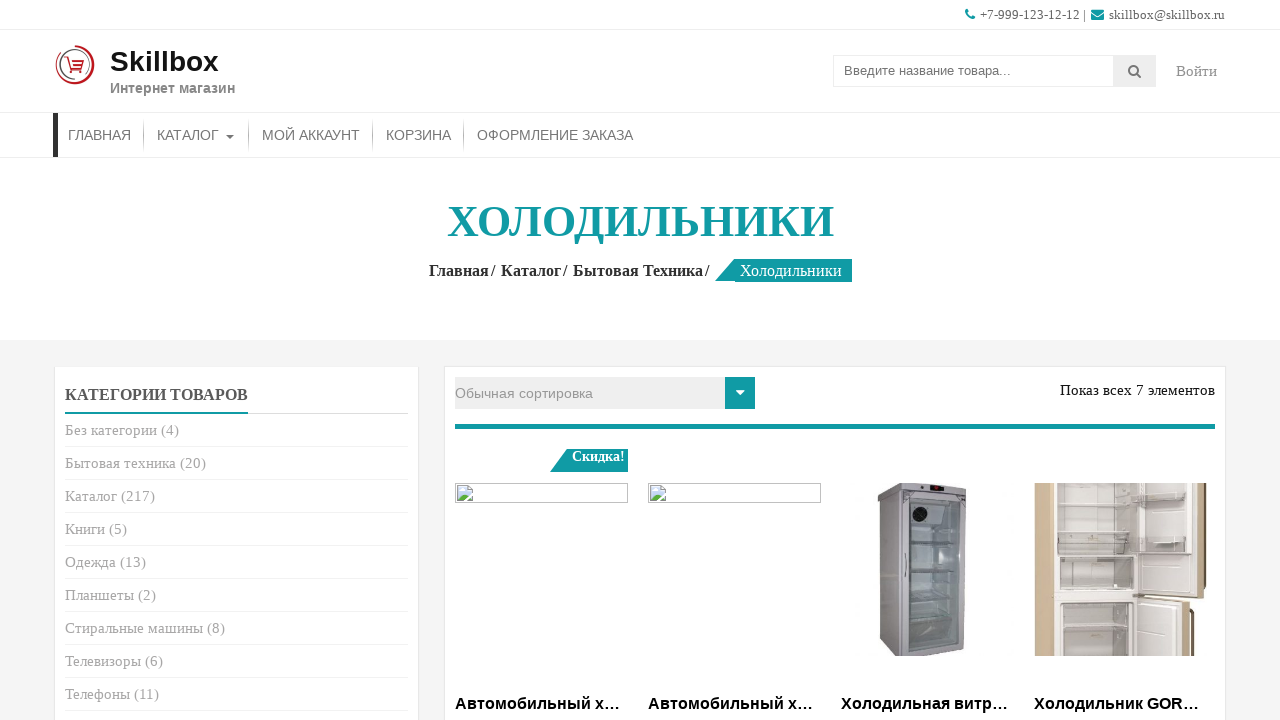

Clicked shop catalog link to return to catalog at (702, 400) on xpath=//aside[@id='pages-2']//a[contains(@href,'/shop/')]
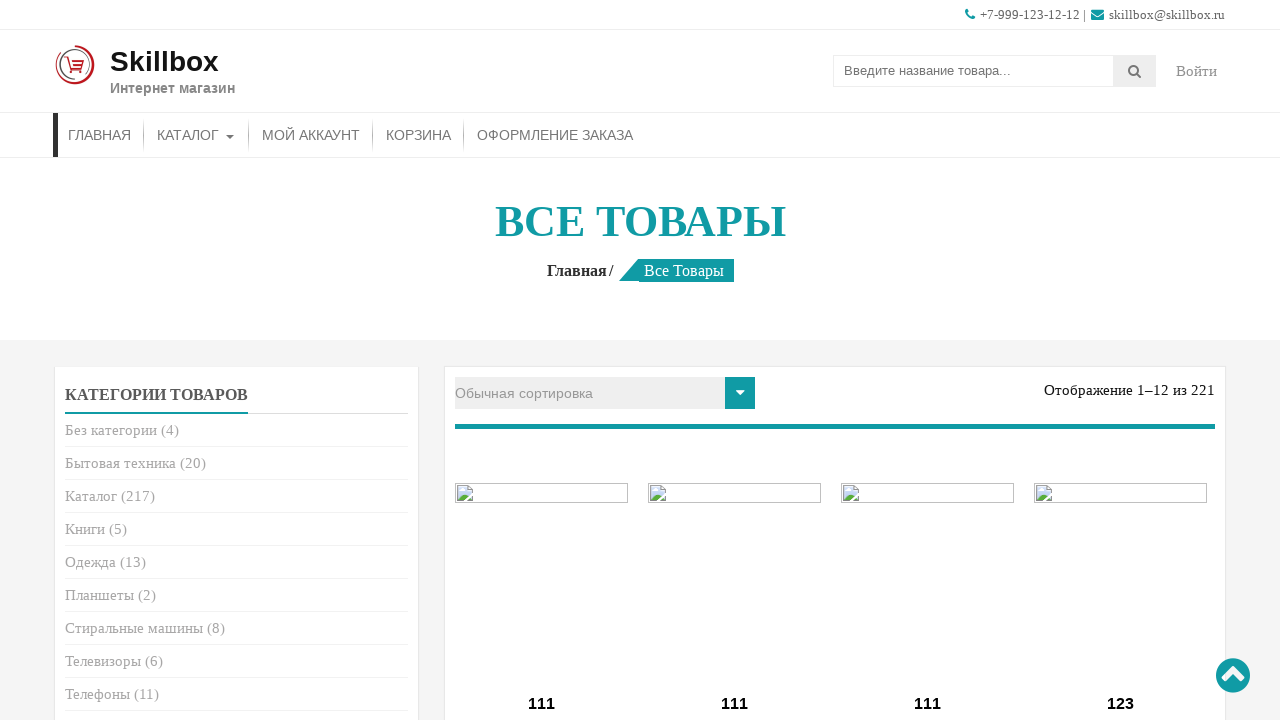

Retrieved category name: Часы
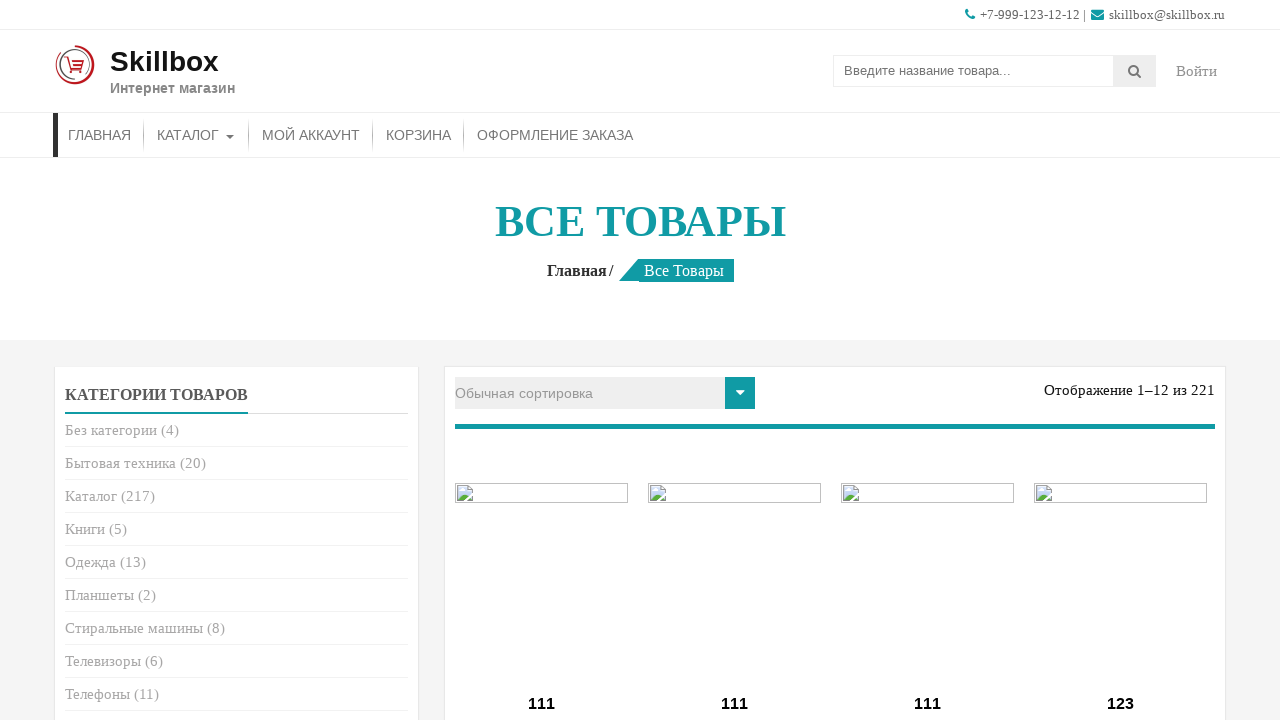

Retrieved href attribute for category Часы
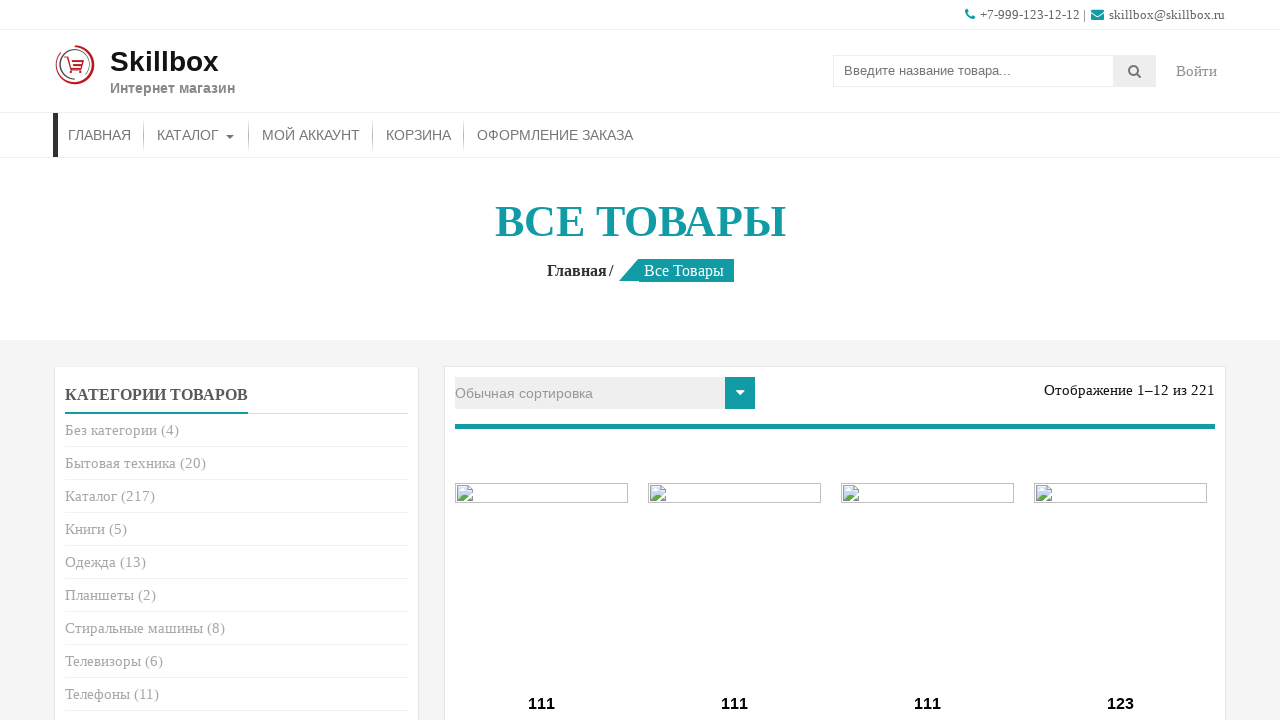

Navigated to category page: Часы
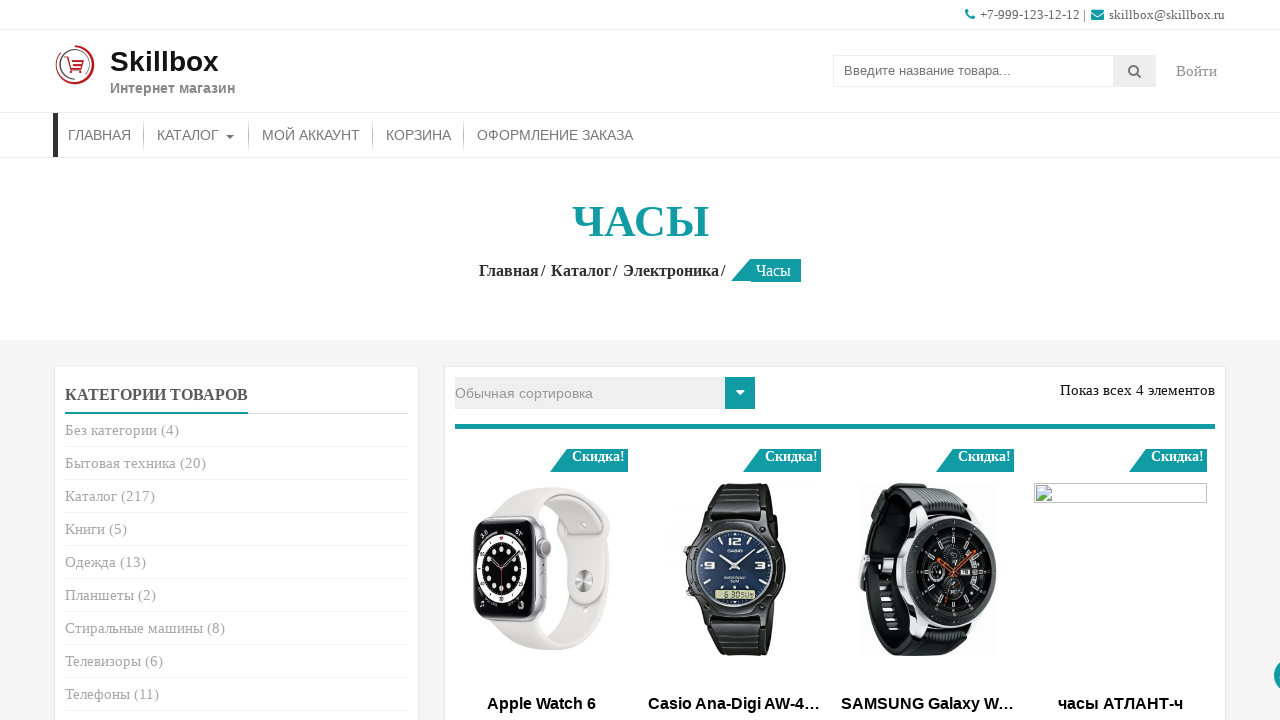

Retrieved page title: Часы
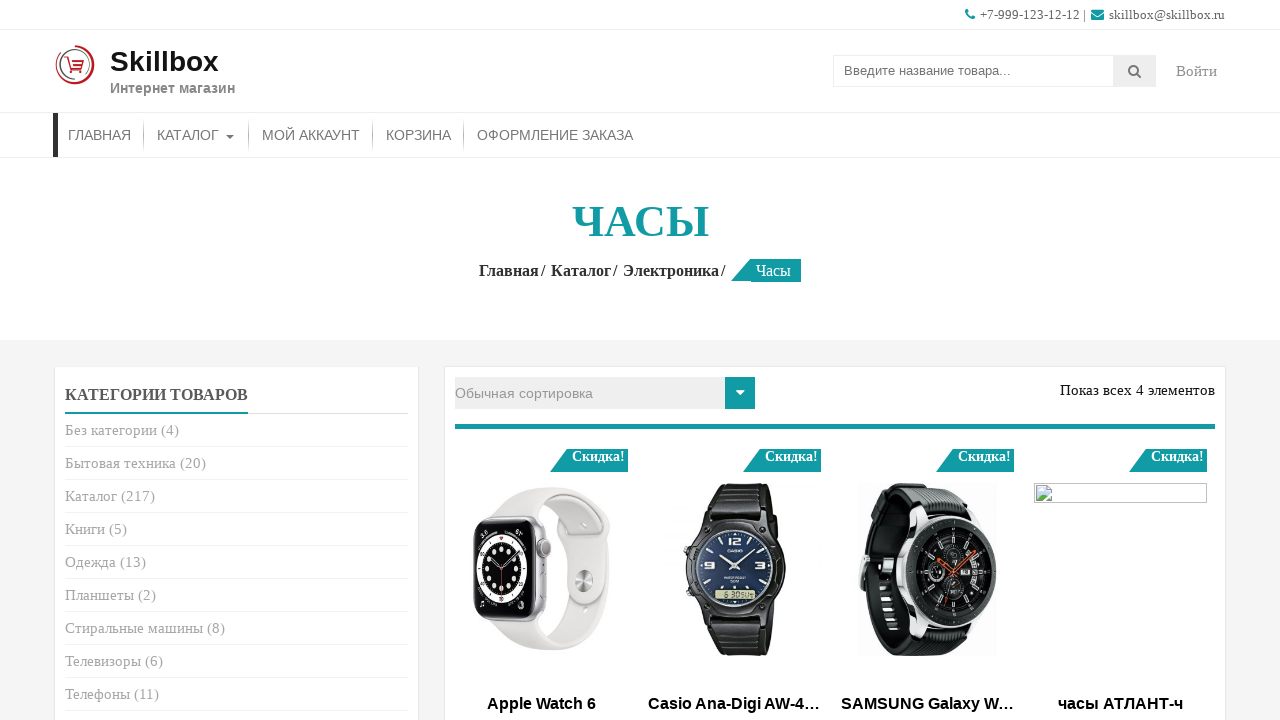

Verified category name matches page title for Часы
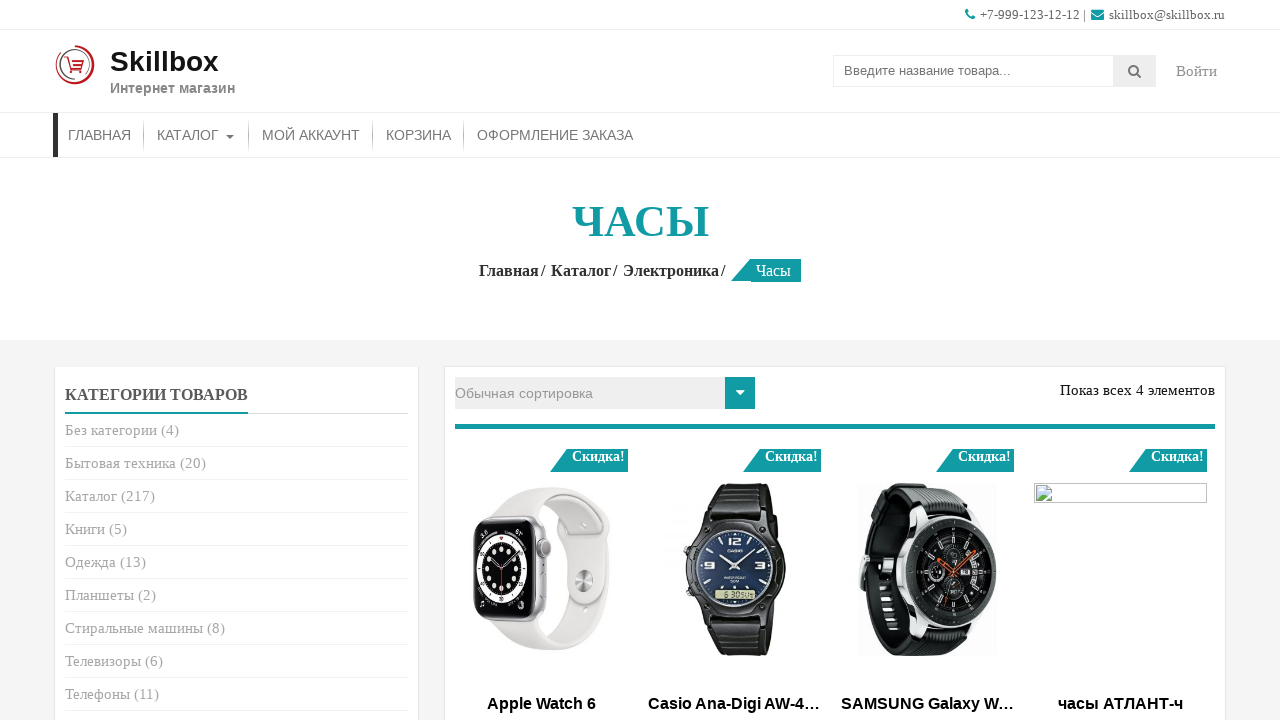

Clicked shop catalog link to return to catalog at (702, 400) on xpath=//aside[@id='pages-2']//a[contains(@href,'/shop/')]
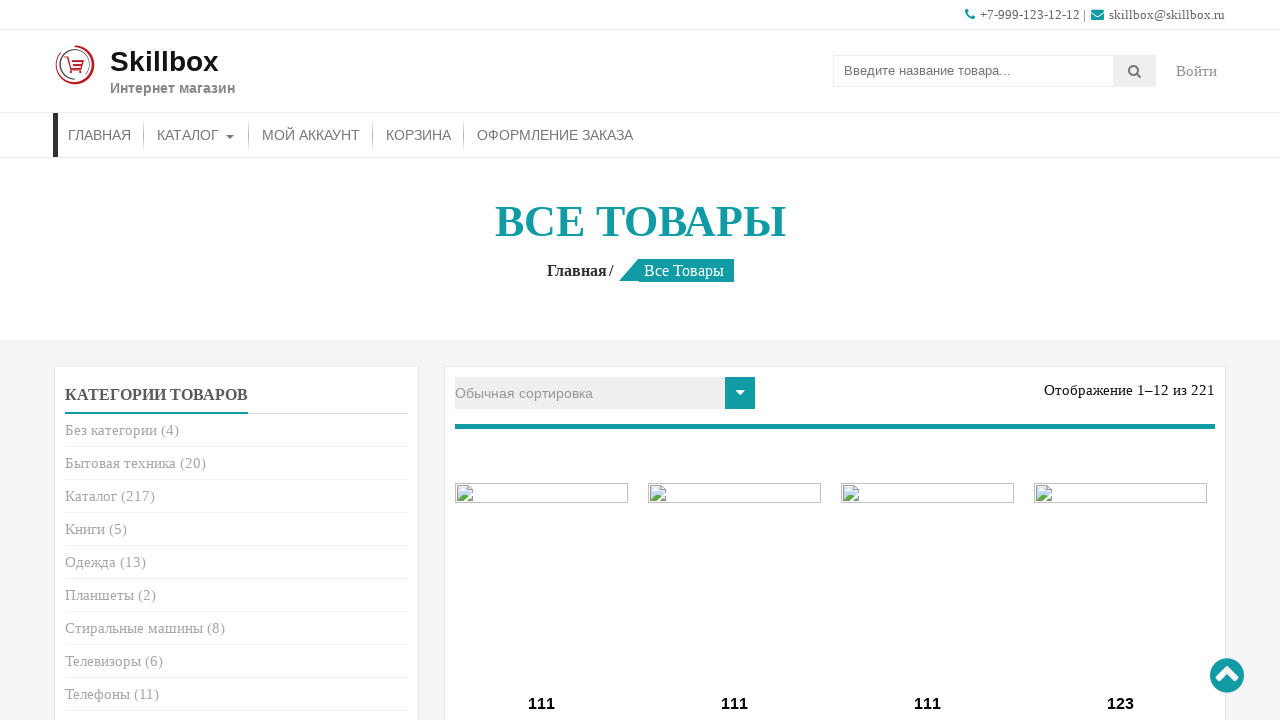

Retrieved category name: Электроника
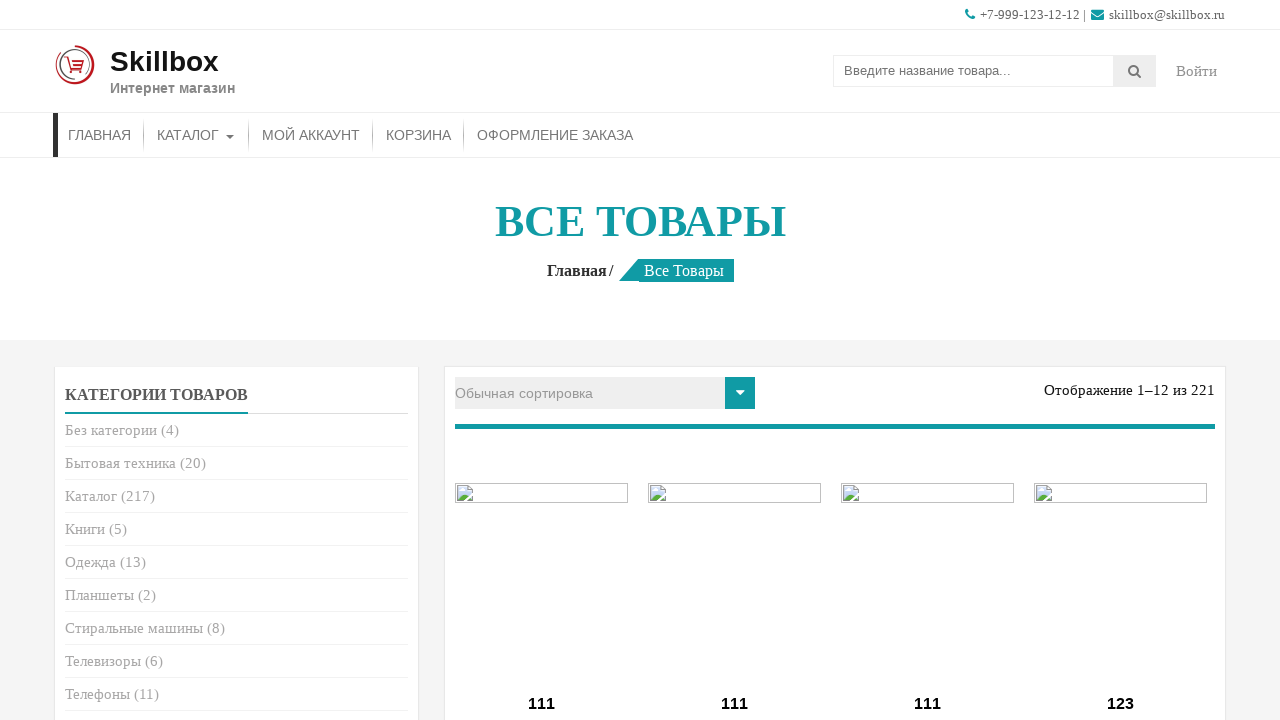

Retrieved href attribute for category Электроника
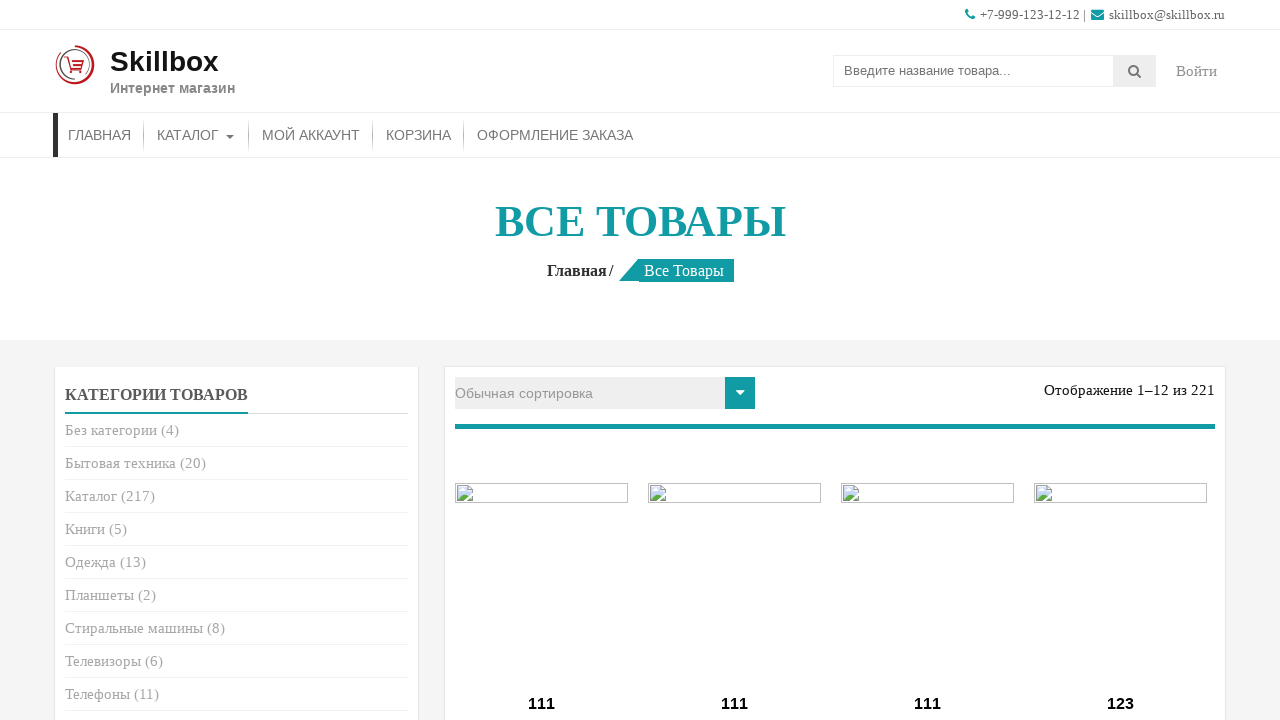

Navigated to category page: Электроника
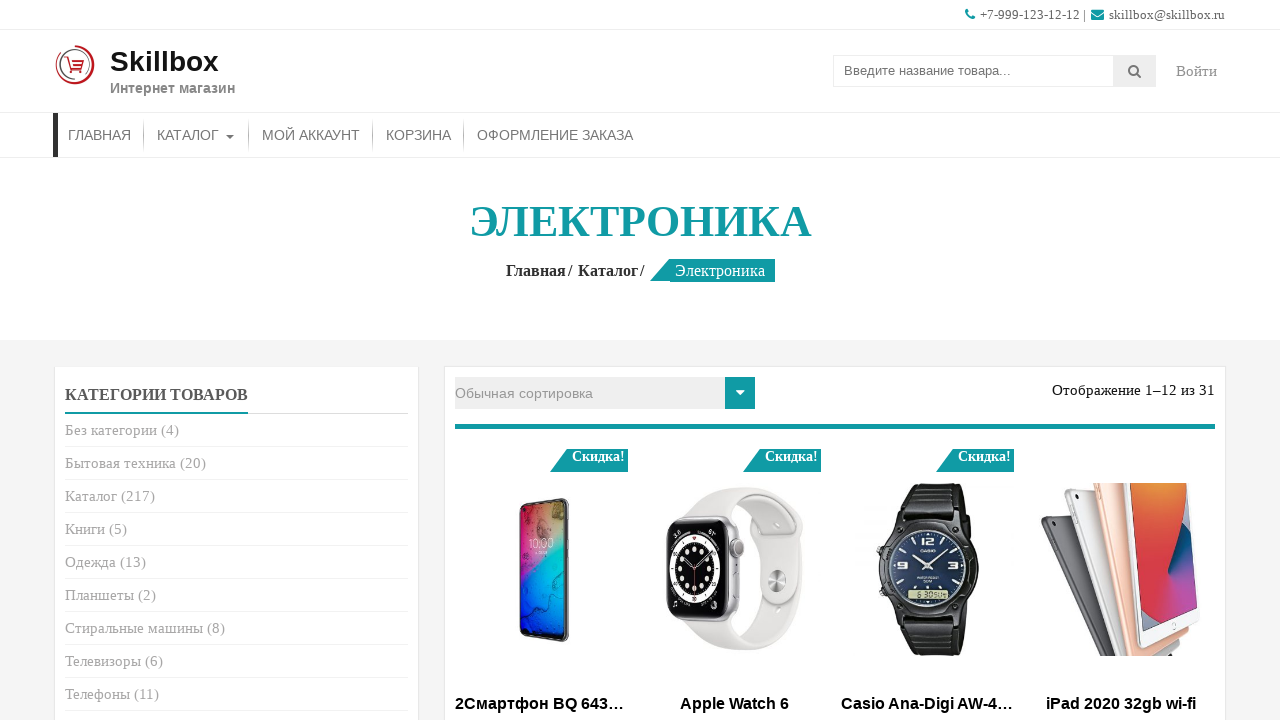

Retrieved page title: Электроника
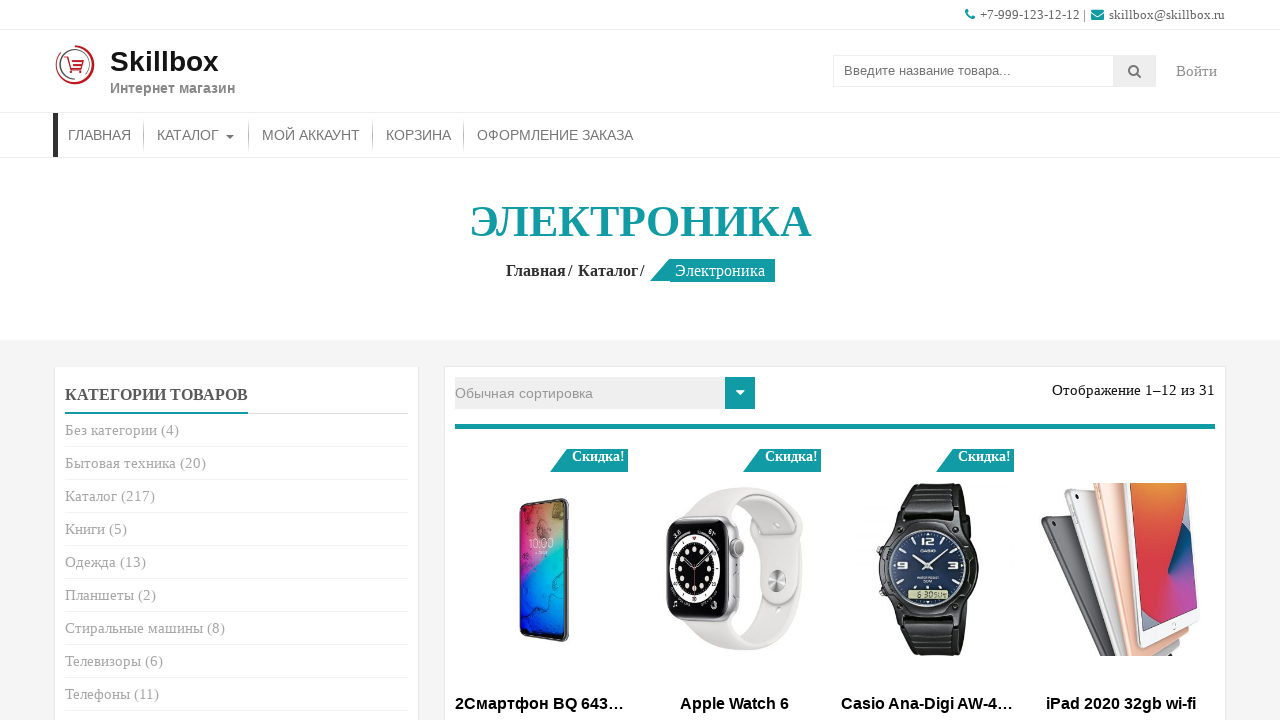

Verified category name matches page title for Электроника
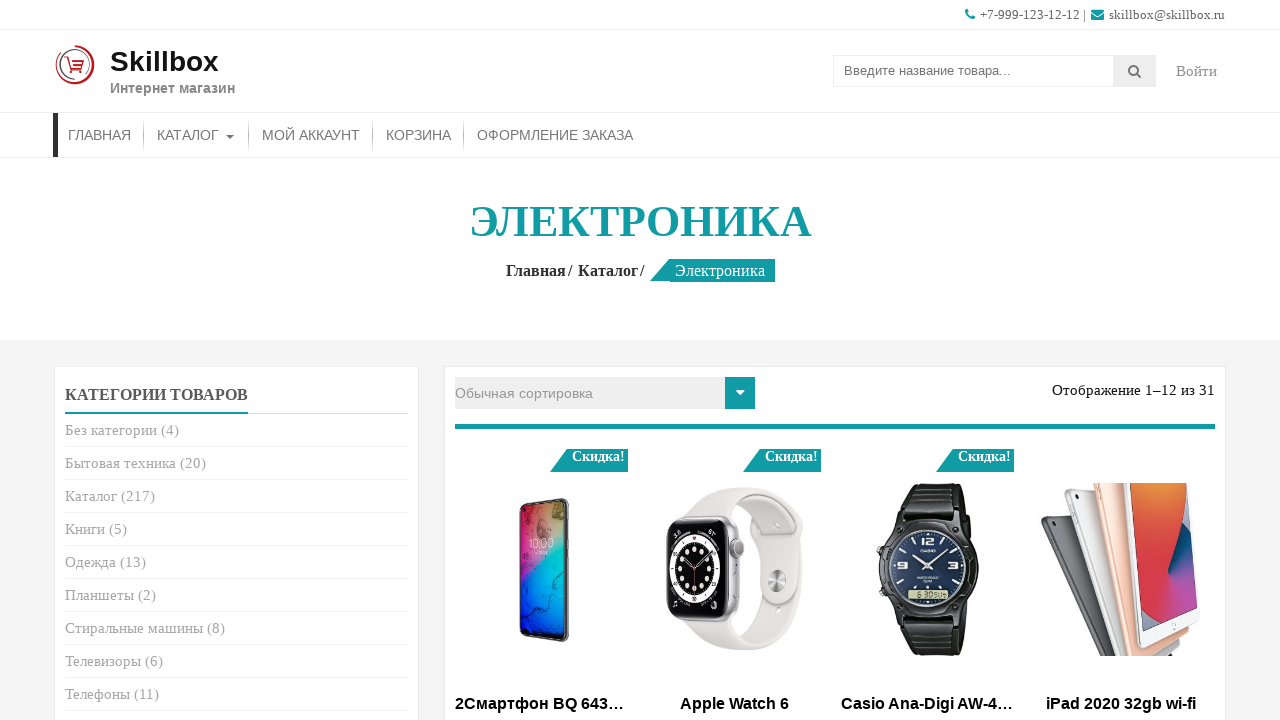

Clicked shop catalog link to return to catalog at (702, 400) on xpath=//aside[@id='pages-2']//a[contains(@href,'/shop/')]
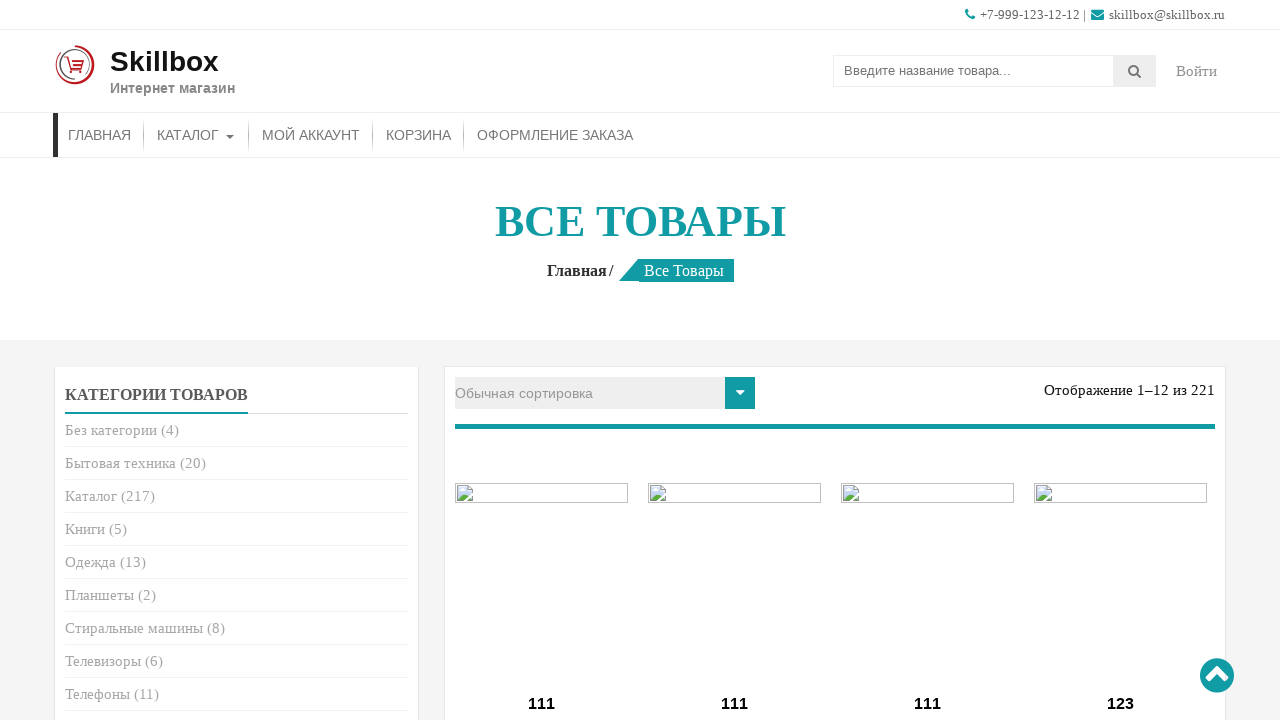

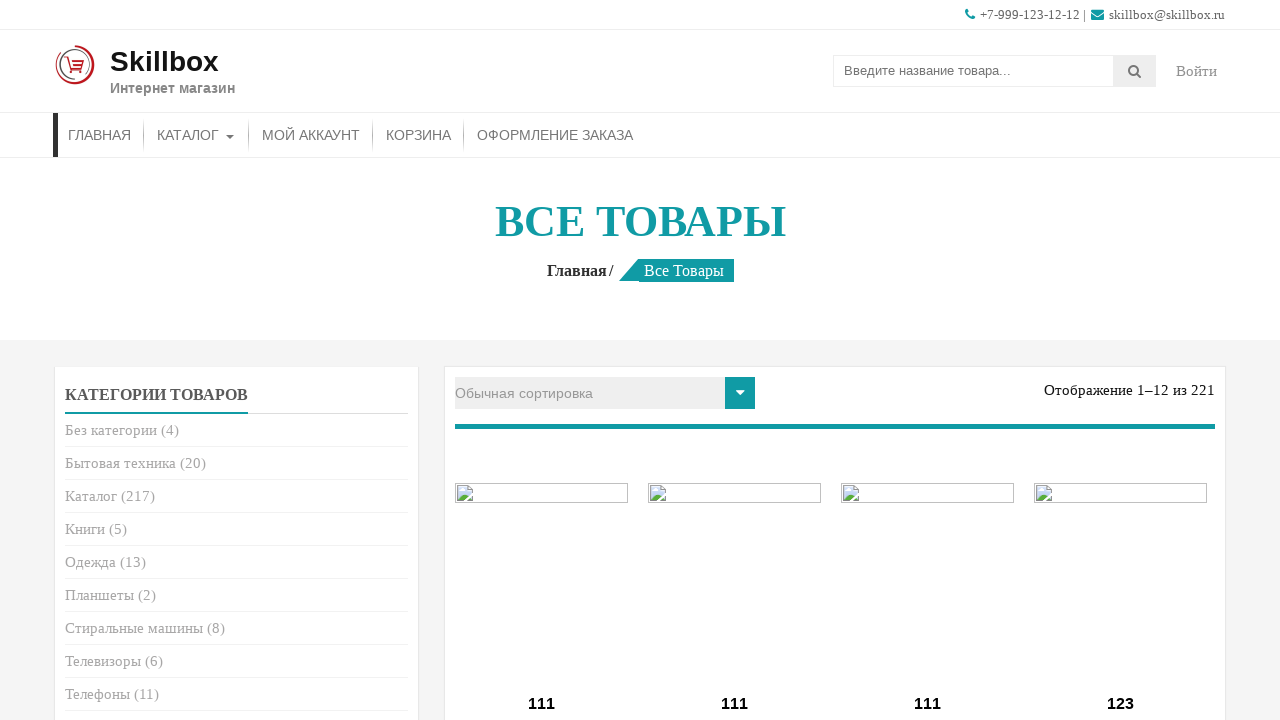